Automates playing the 2048 game by pressing arrow keys in a cycle (up, right, down, left) for a fixed number of moves, demonstrating keyboard input automation and element state checking

Starting URL: https://play2048.co/

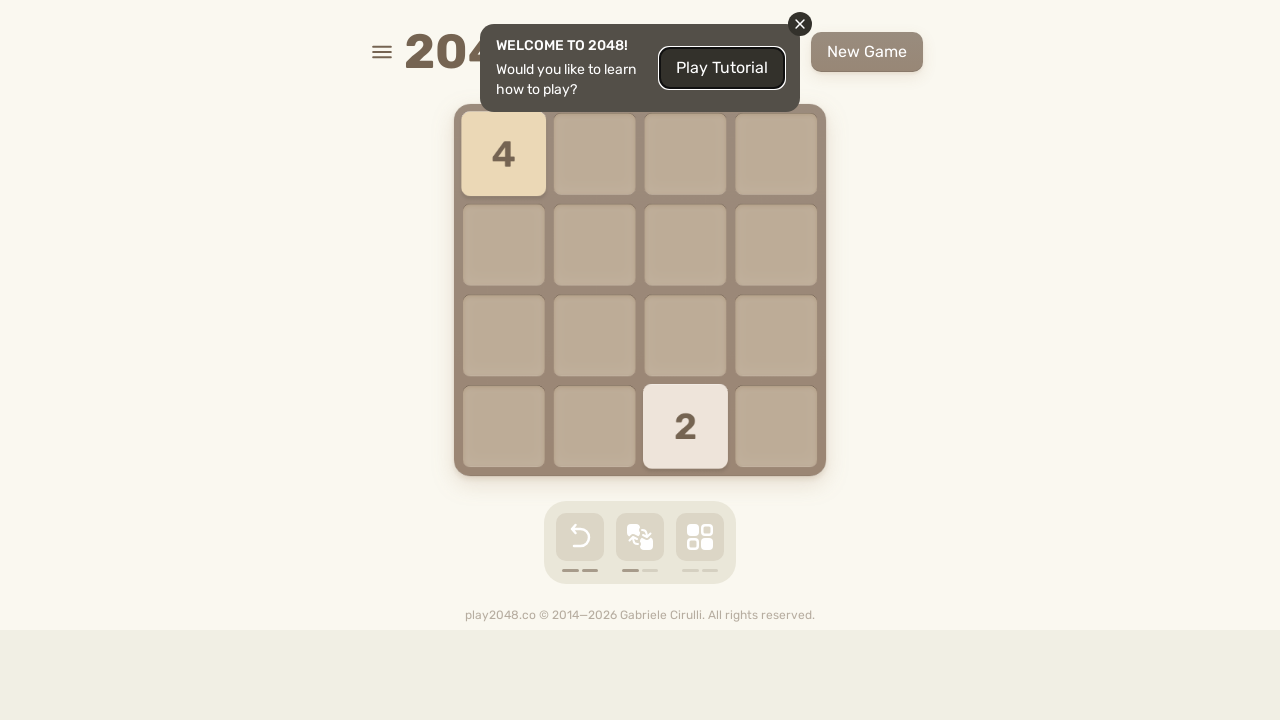

Waited for game to load (2000ms)
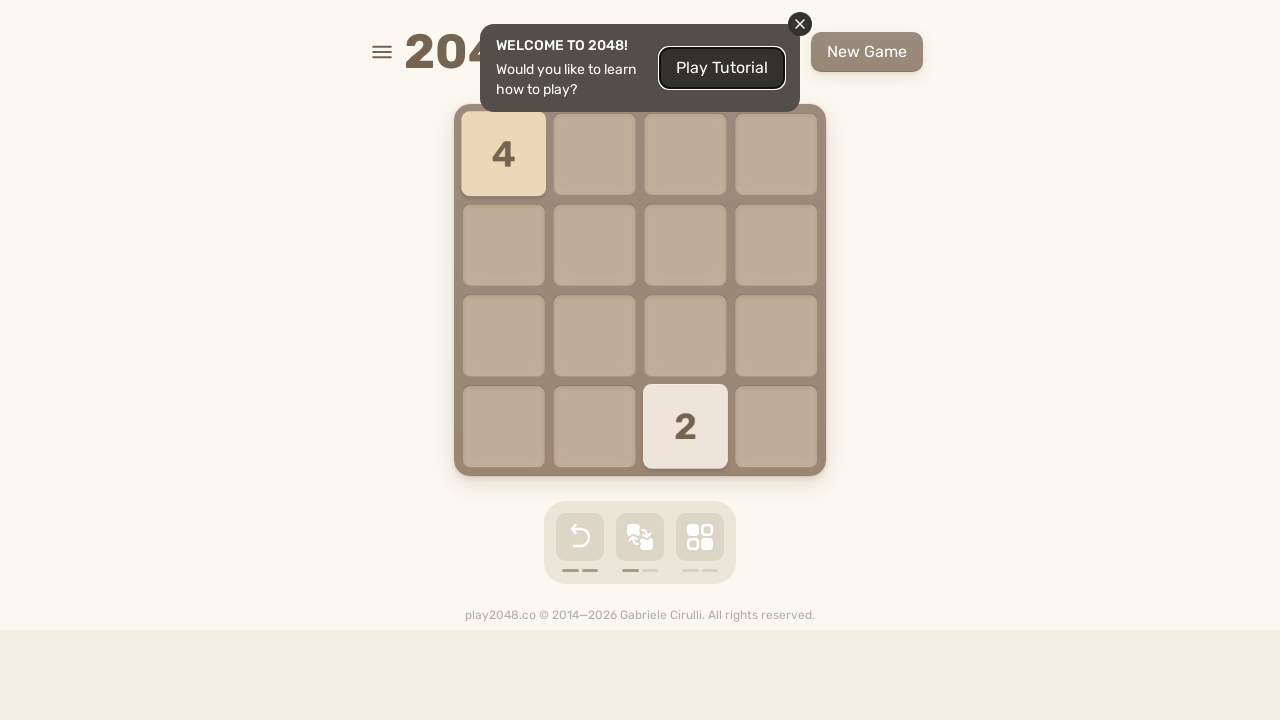

Pressed arrow key: ArrowUp (move 1/40)
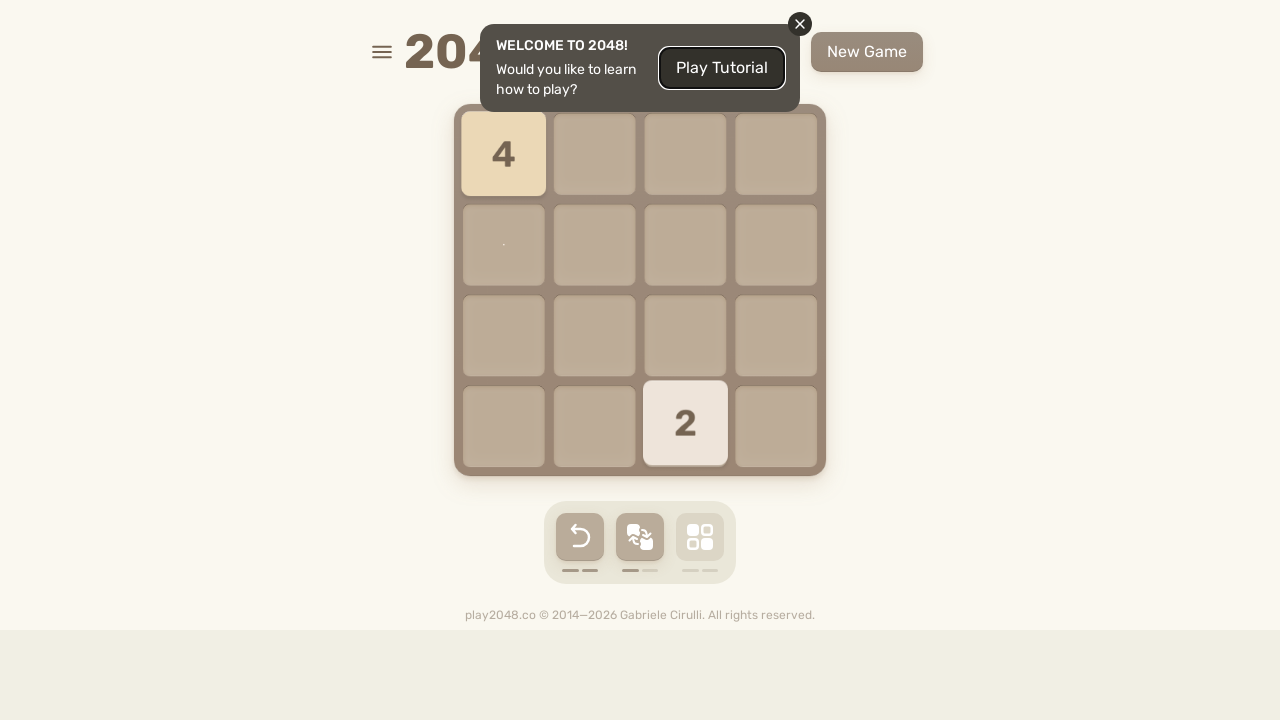

Waited 100ms for move animation
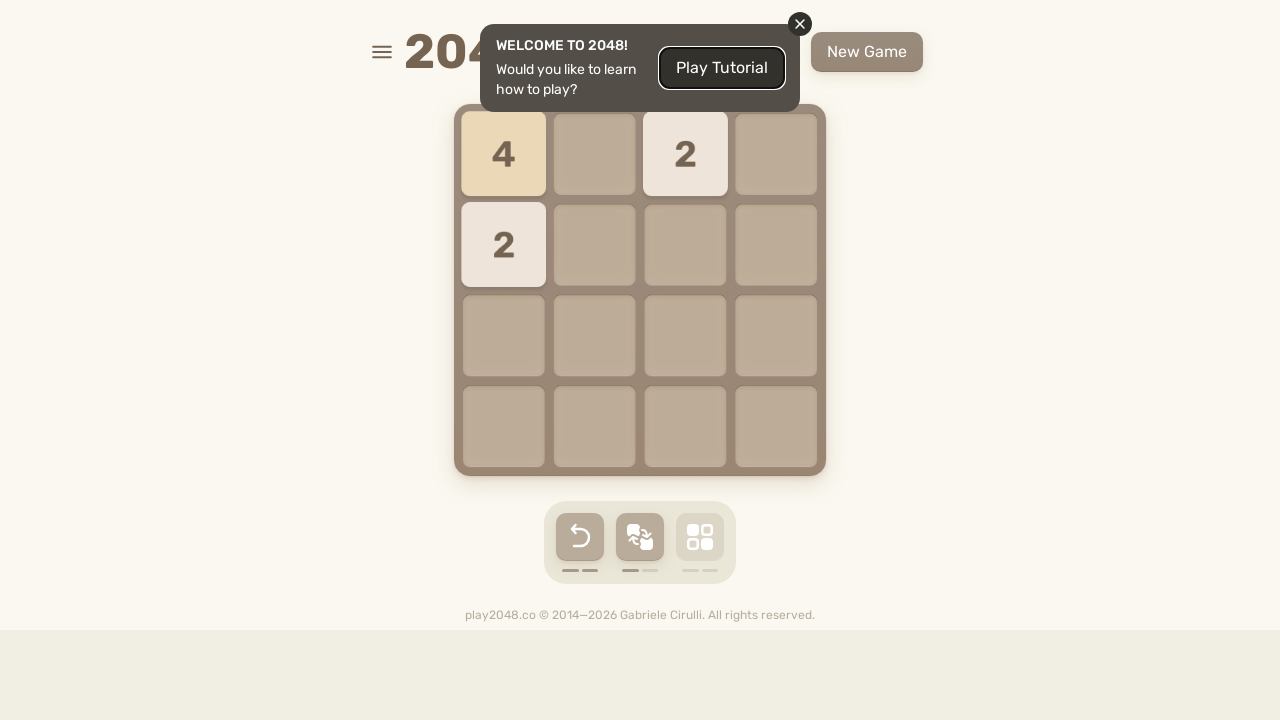

Pressed arrow key: ArrowRight (move 2/40)
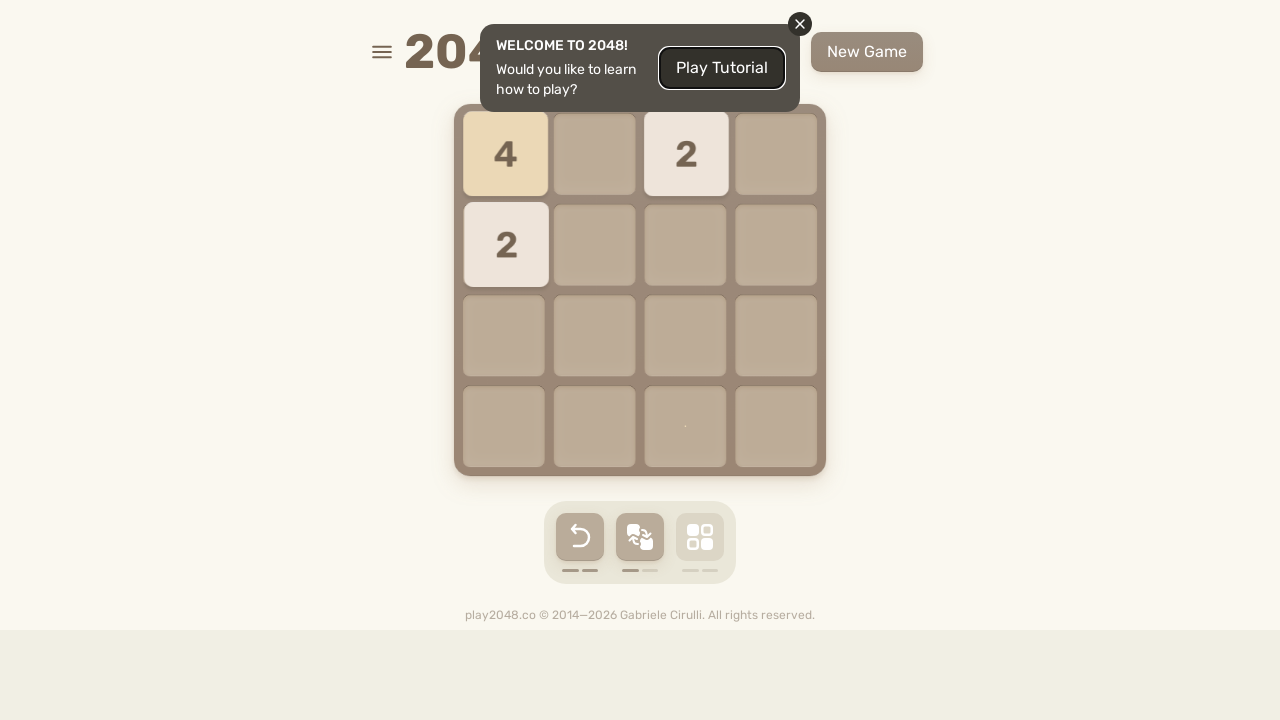

Waited 100ms for move animation
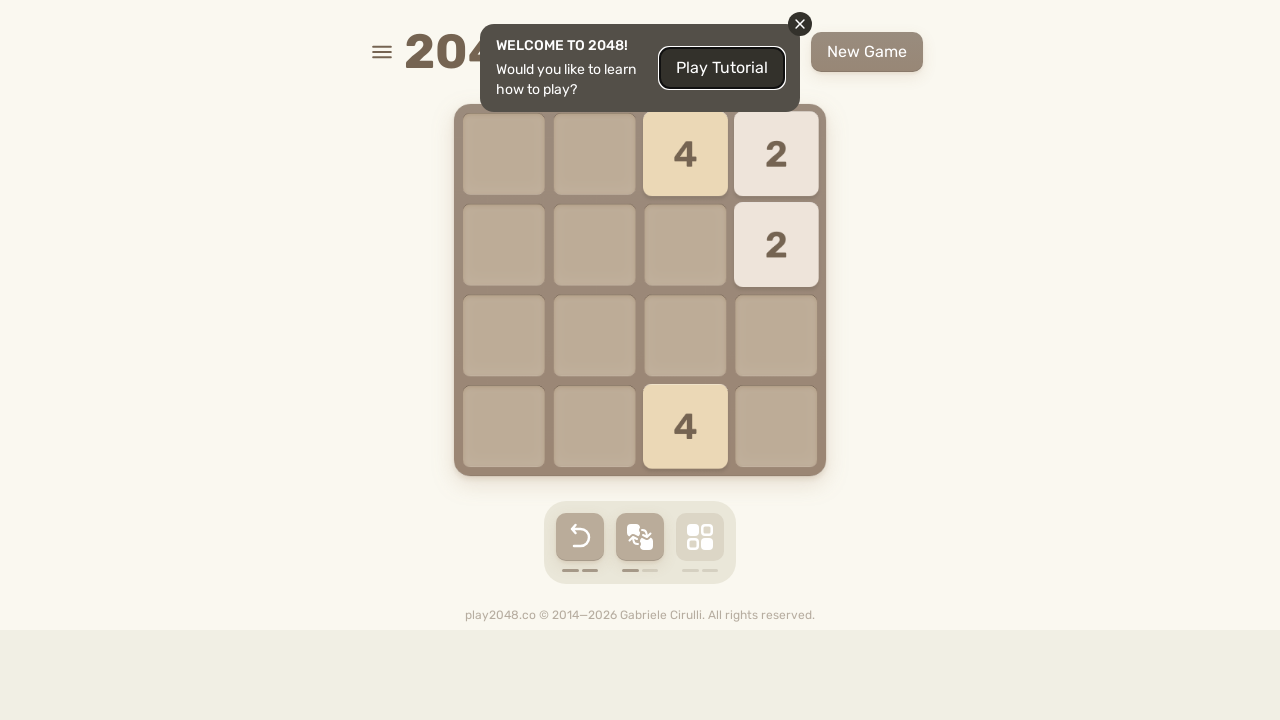

Pressed arrow key: ArrowDown (move 3/40)
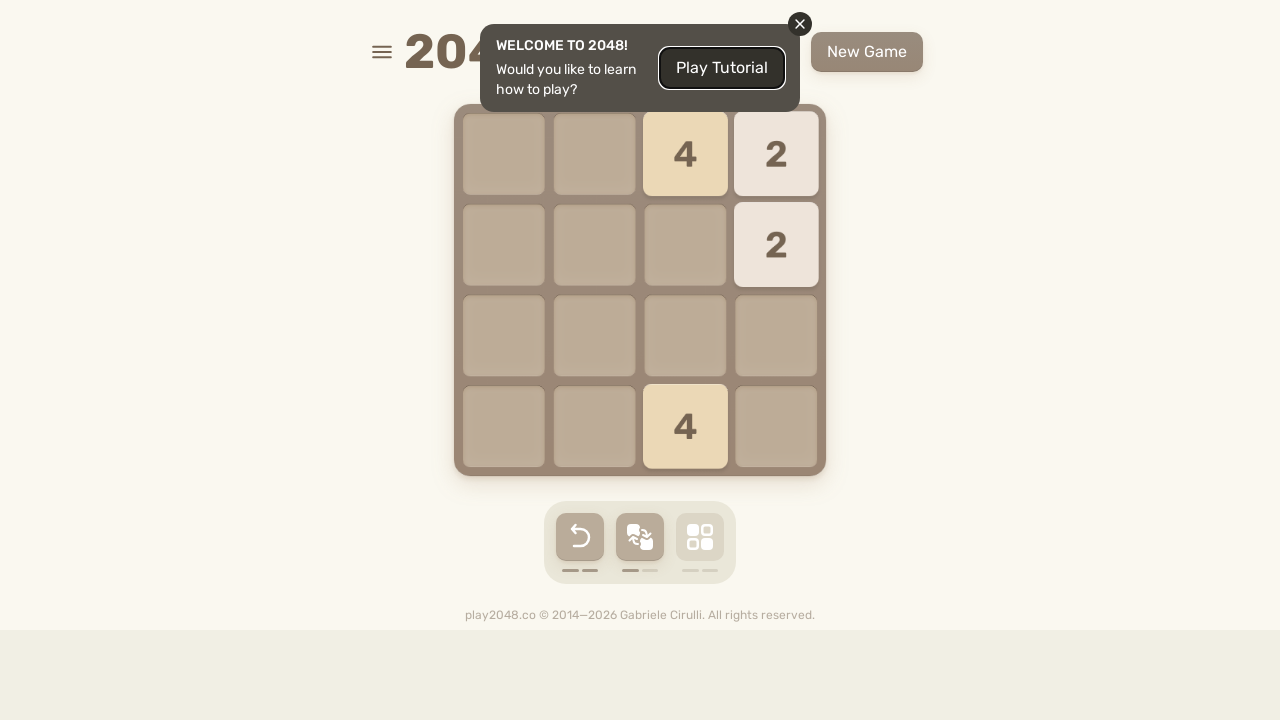

Waited 100ms for move animation
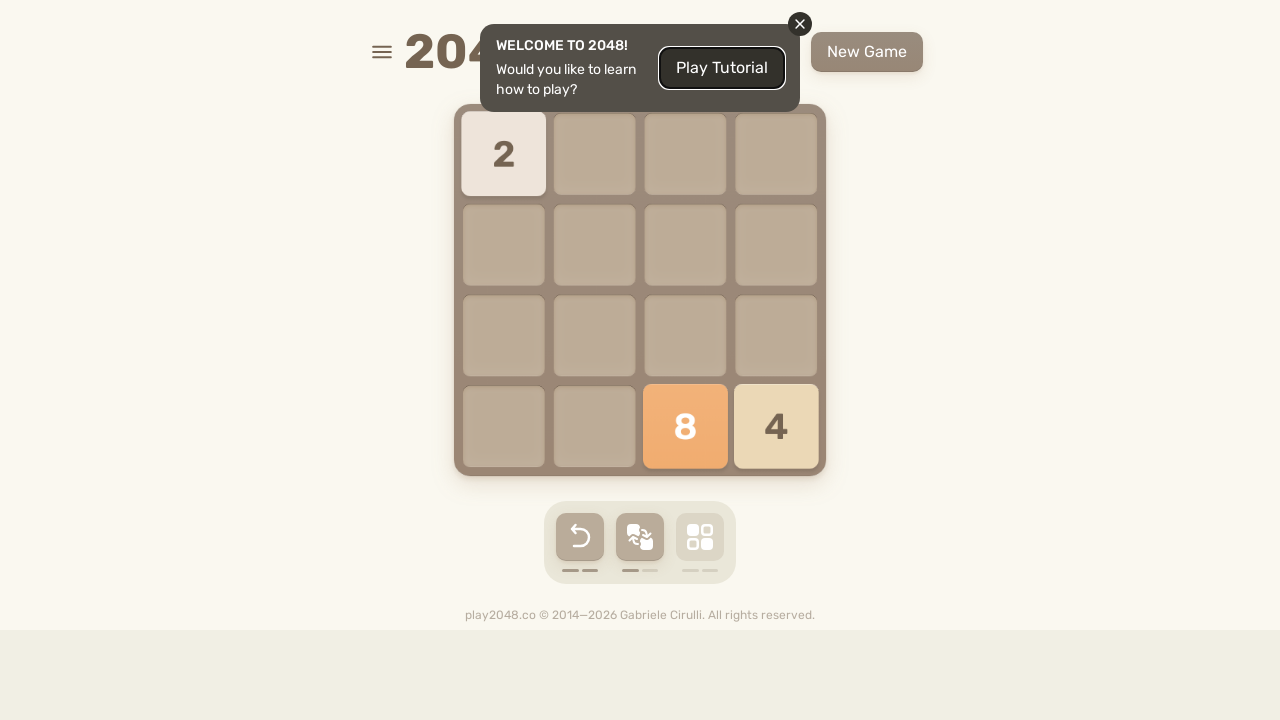

Pressed arrow key: ArrowLeft (move 4/40)
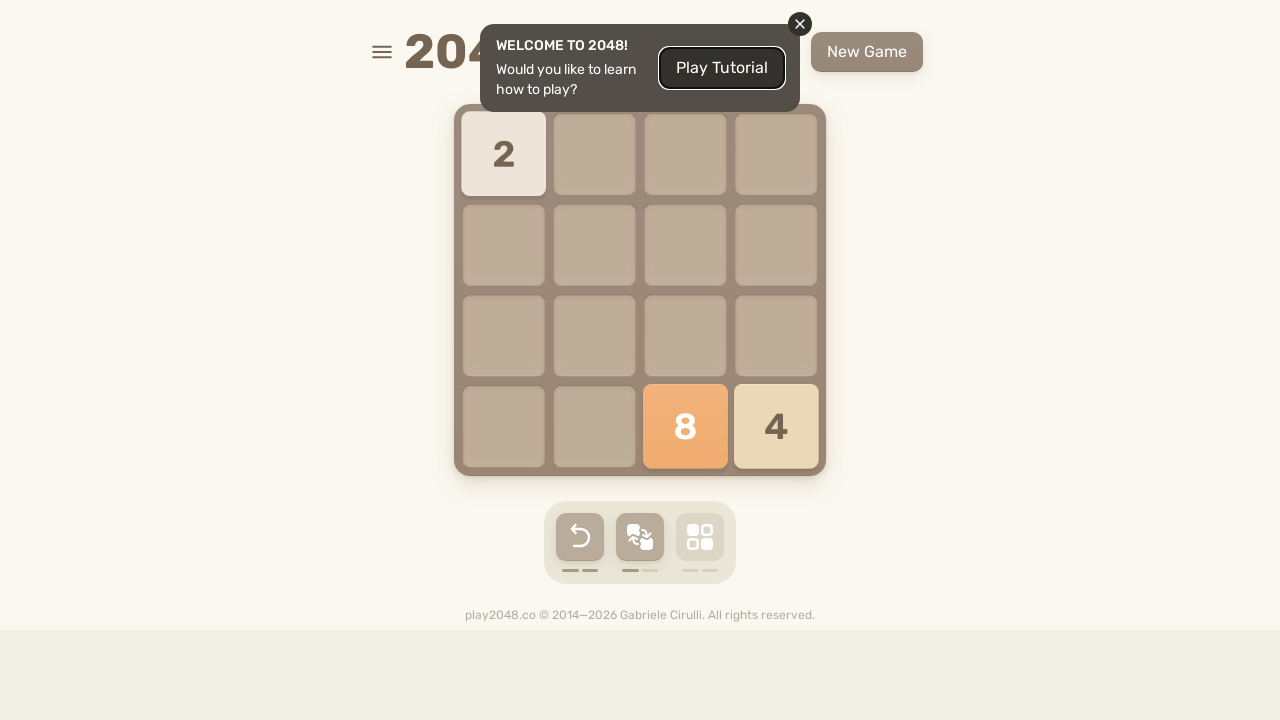

Waited 100ms for move animation
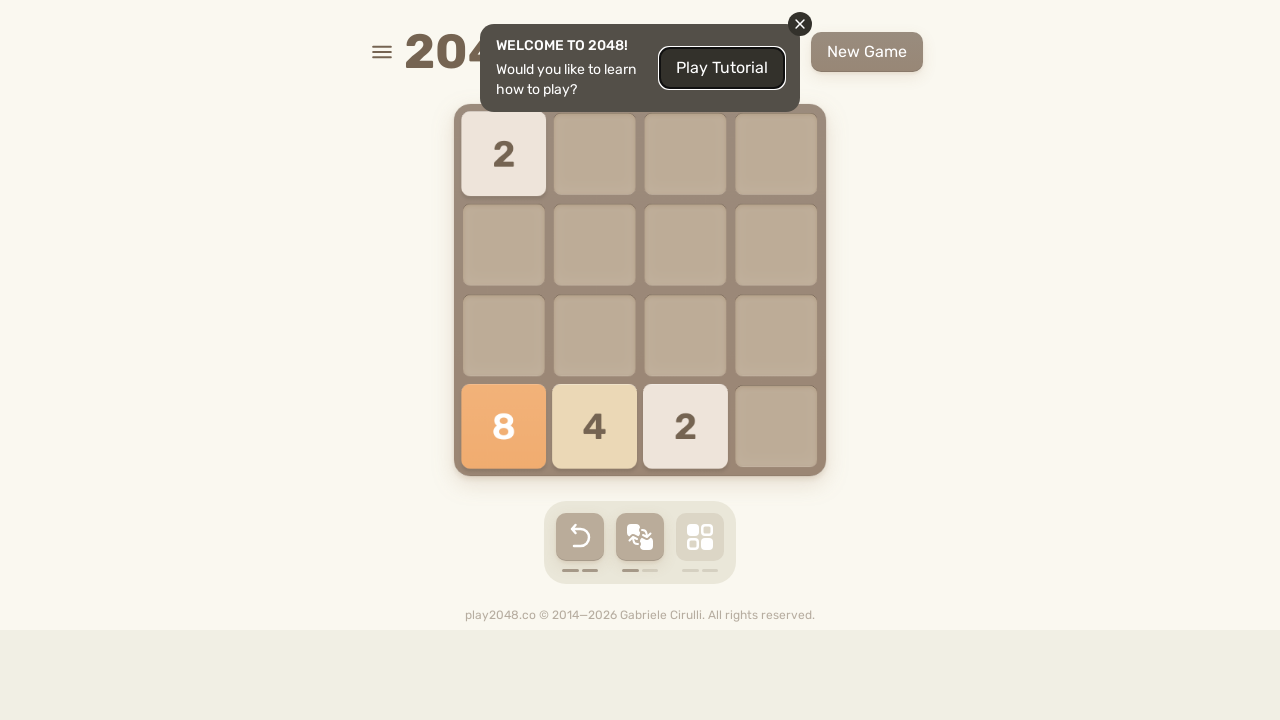

Pressed arrow key: ArrowUp (move 5/40)
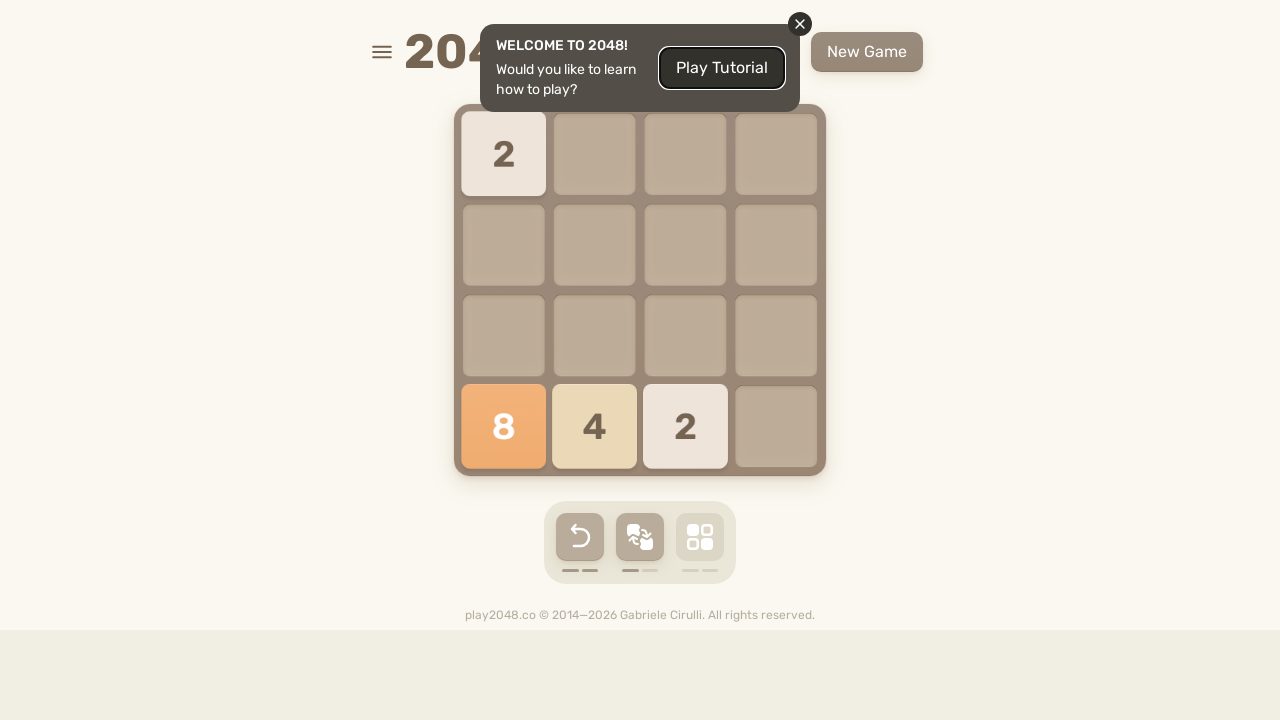

Waited 100ms for move animation
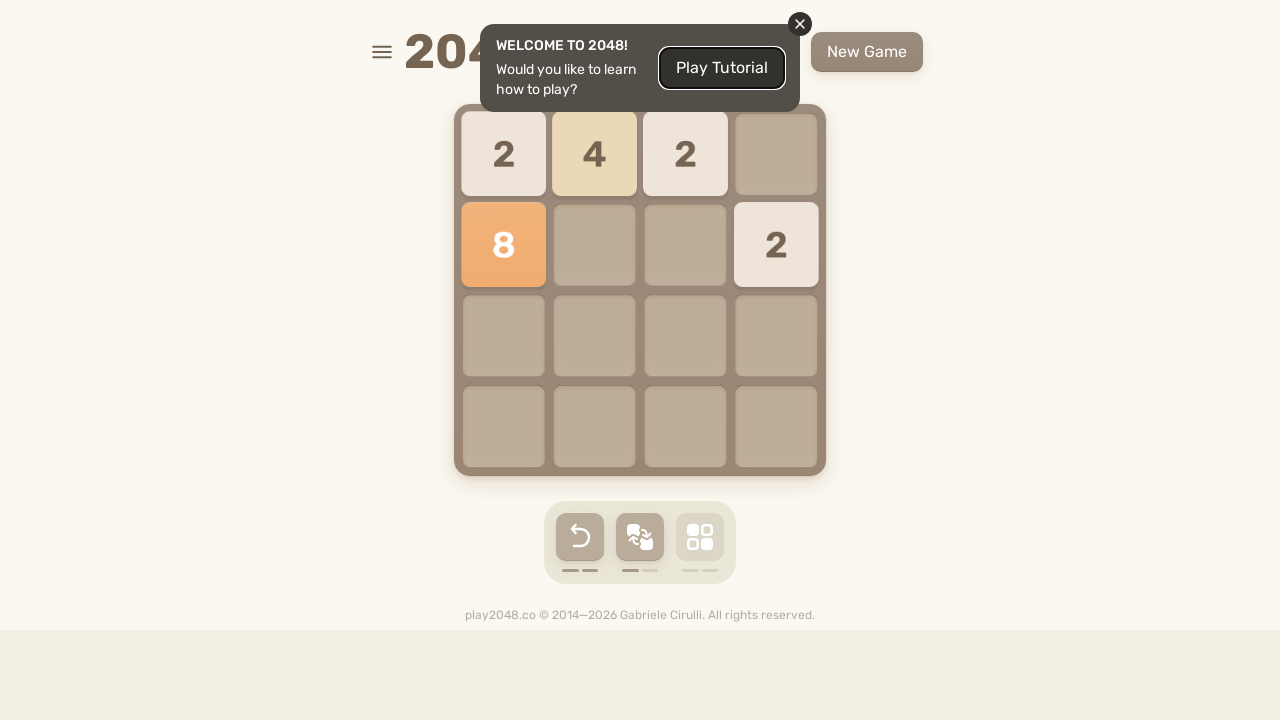

Pressed arrow key: ArrowRight (move 6/40)
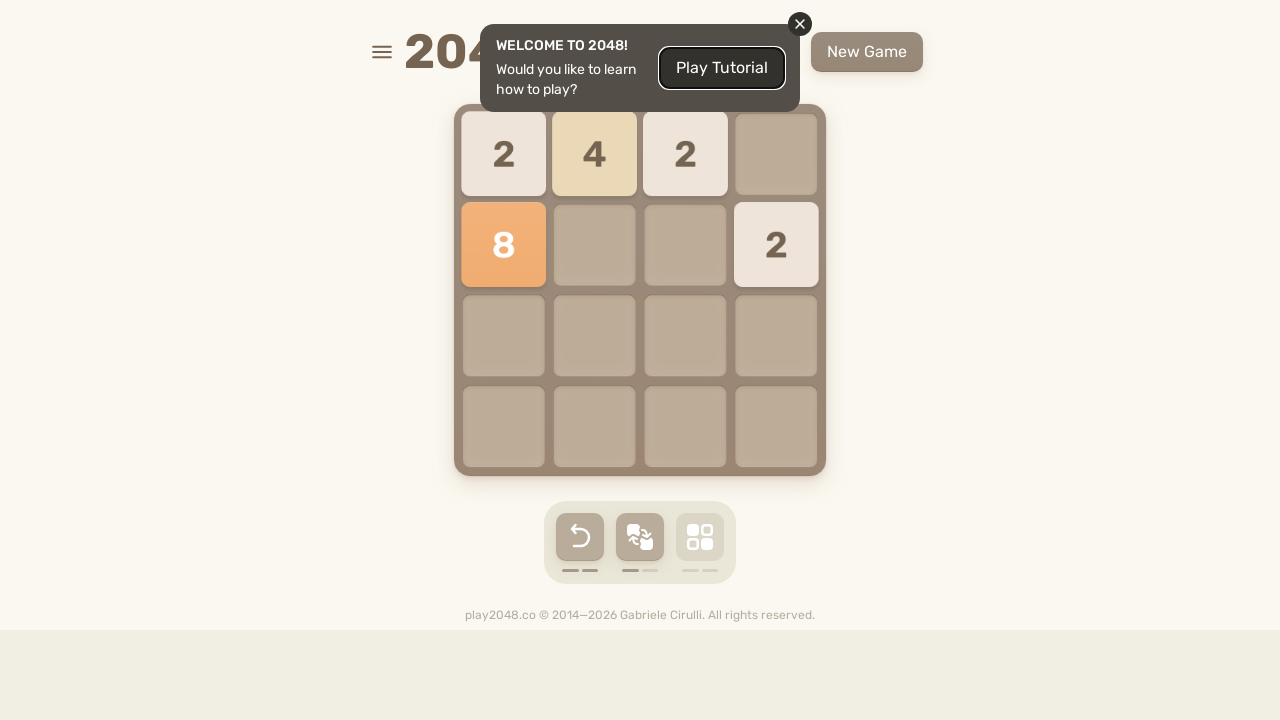

Waited 100ms for move animation
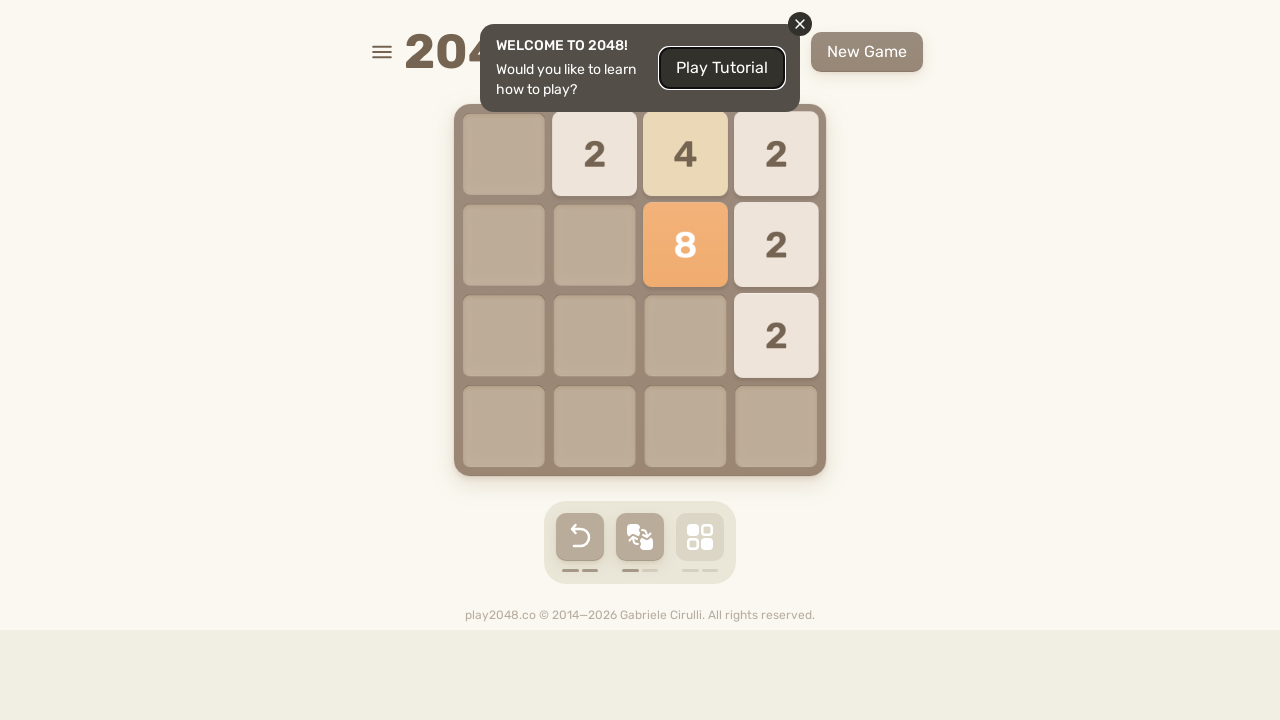

Pressed arrow key: ArrowDown (move 7/40)
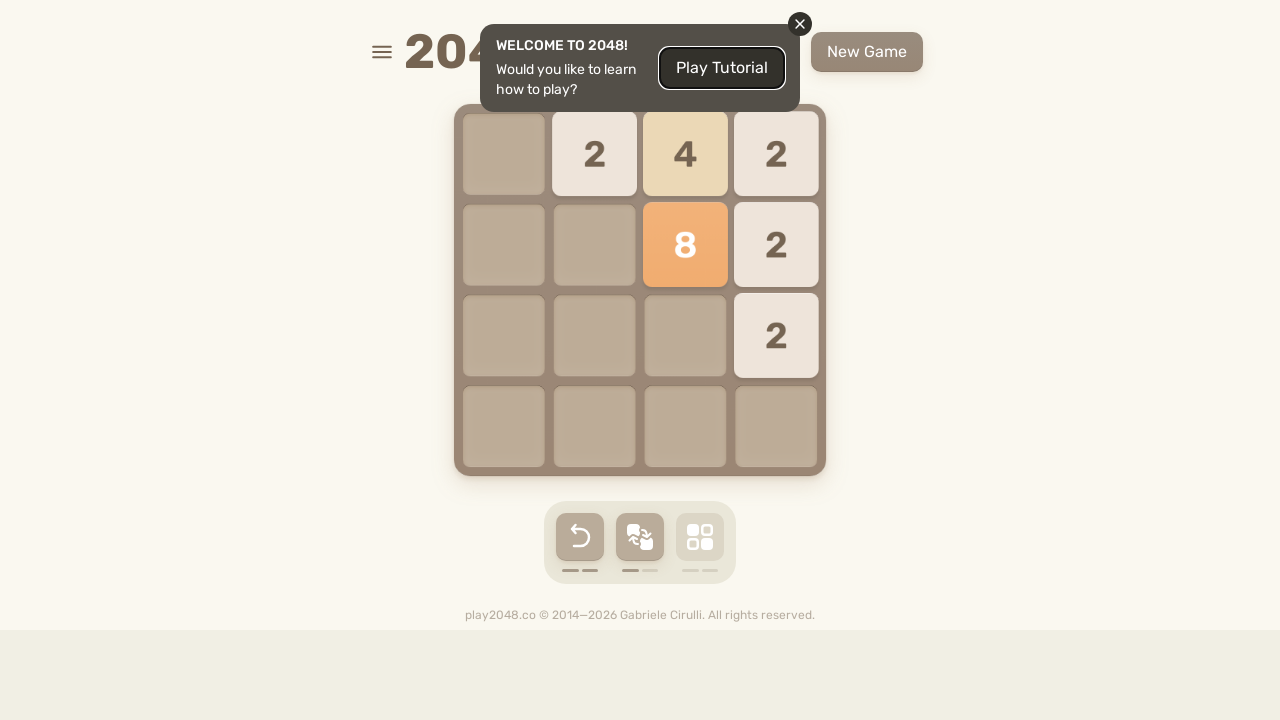

Waited 100ms for move animation
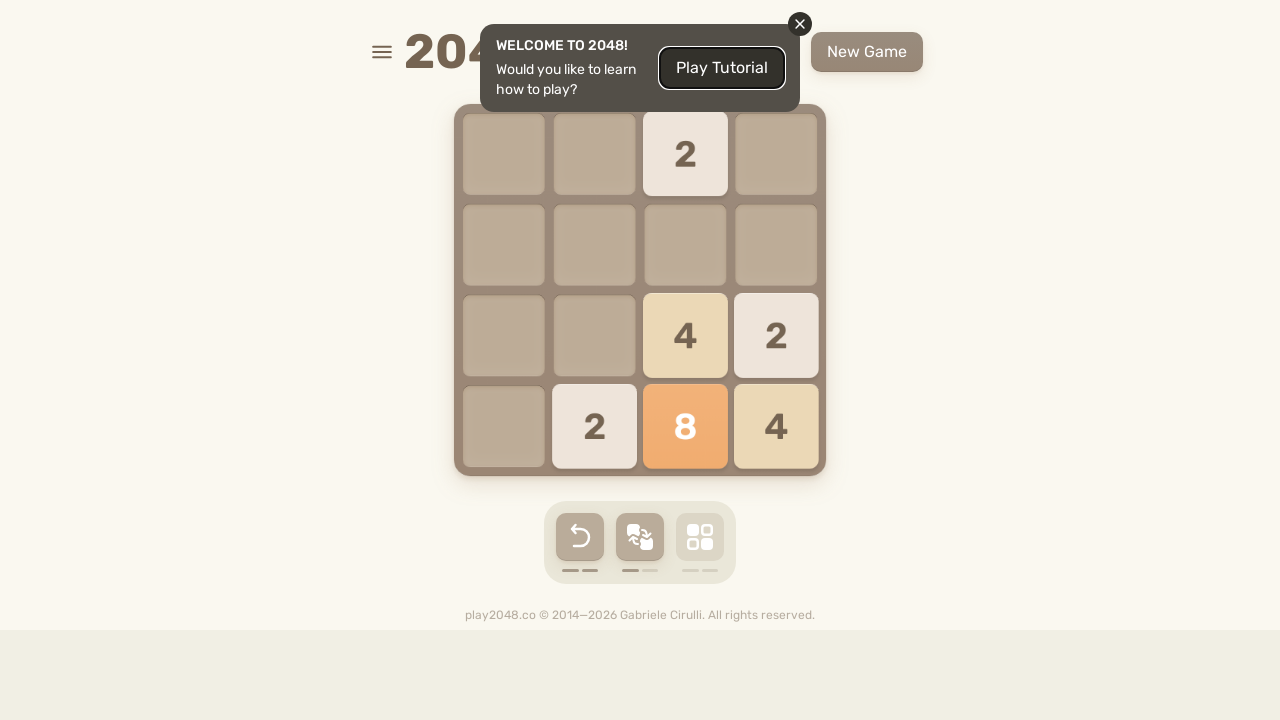

Pressed arrow key: ArrowLeft (move 8/40)
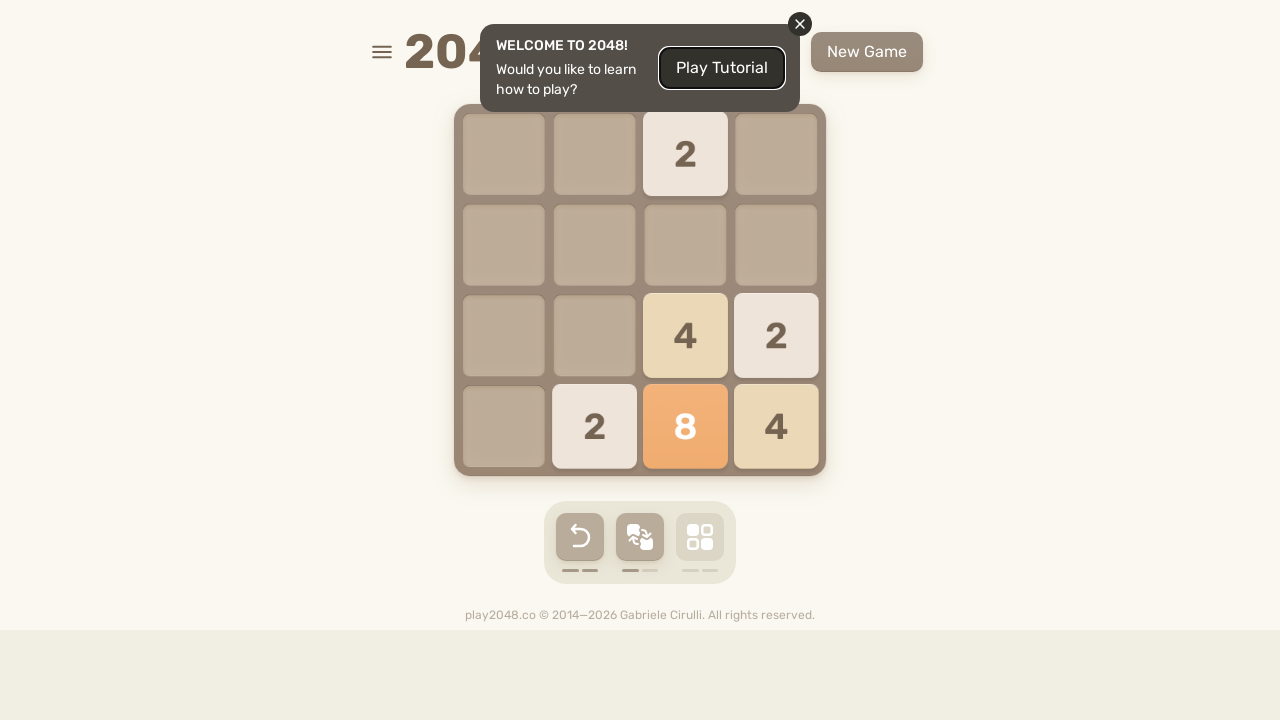

Waited 100ms for move animation
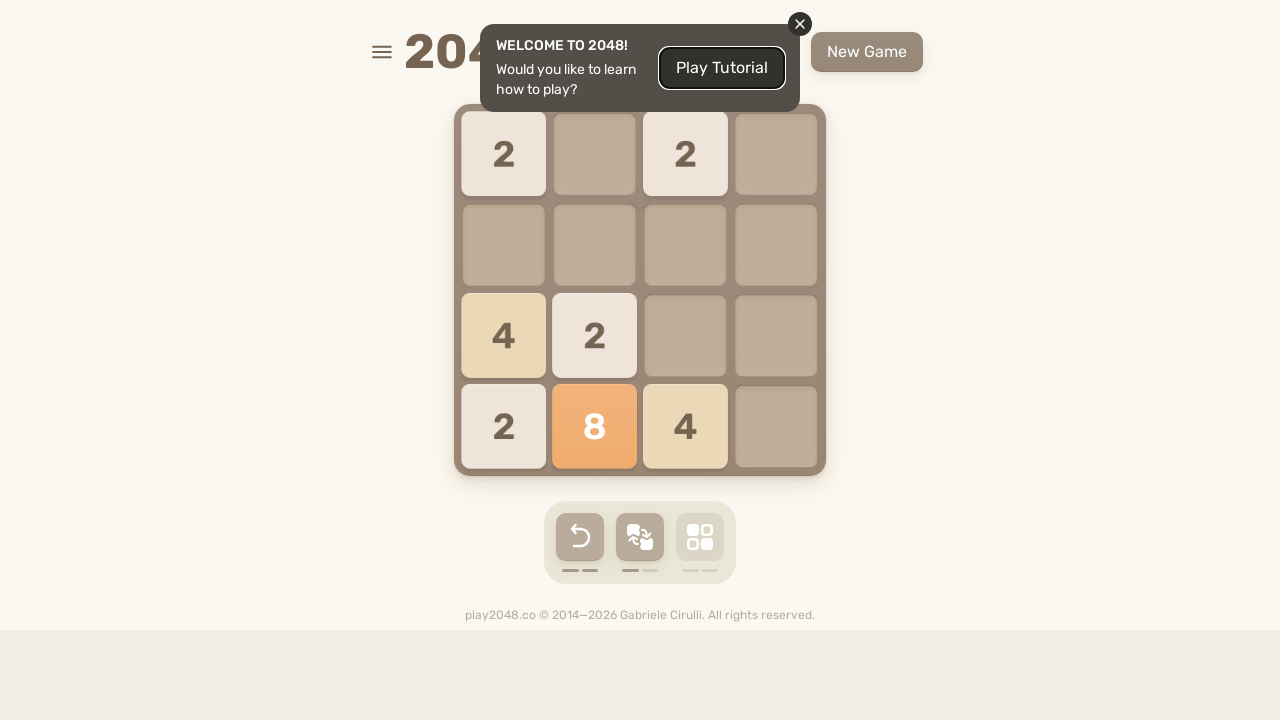

Pressed arrow key: ArrowUp (move 9/40)
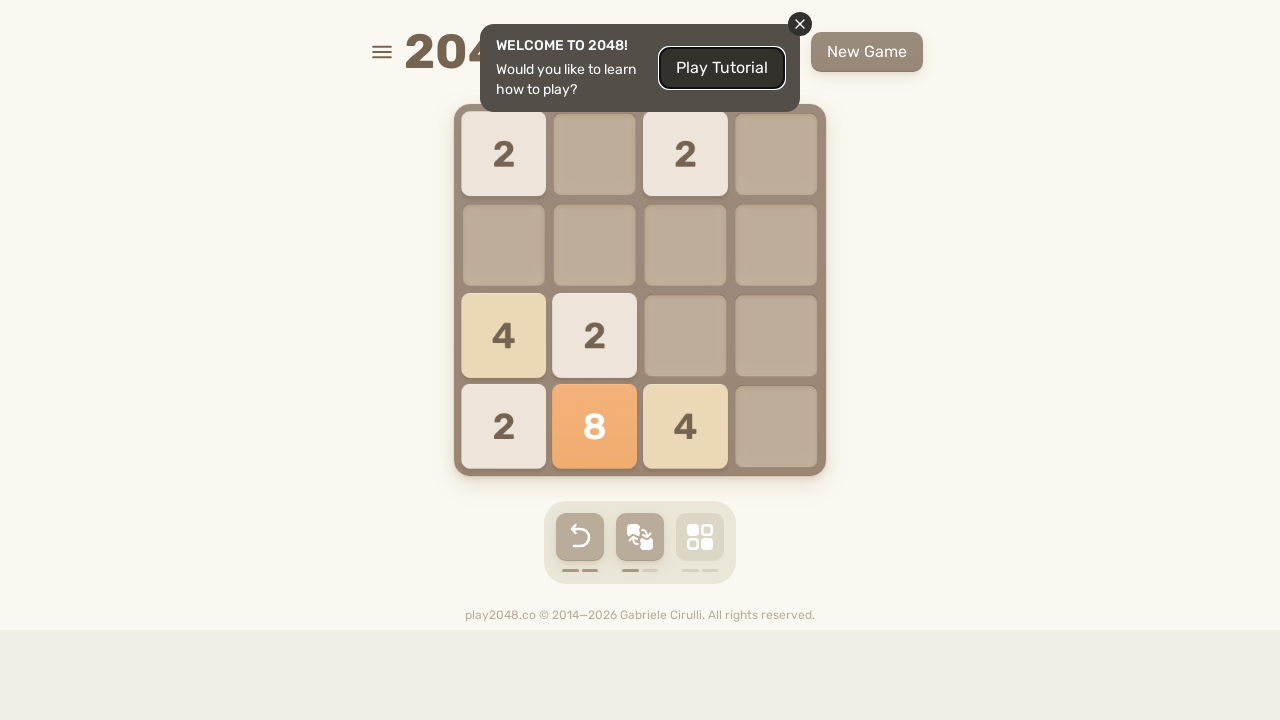

Waited 100ms for move animation
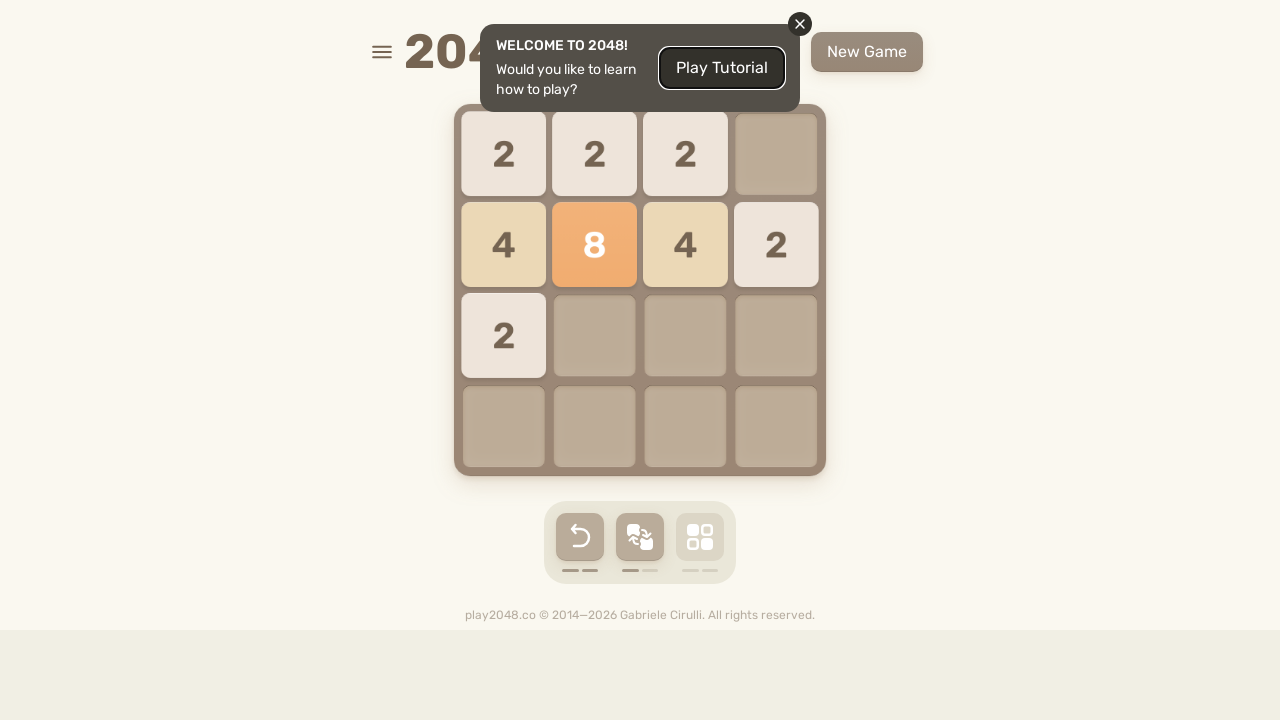

Pressed arrow key: ArrowRight (move 10/40)
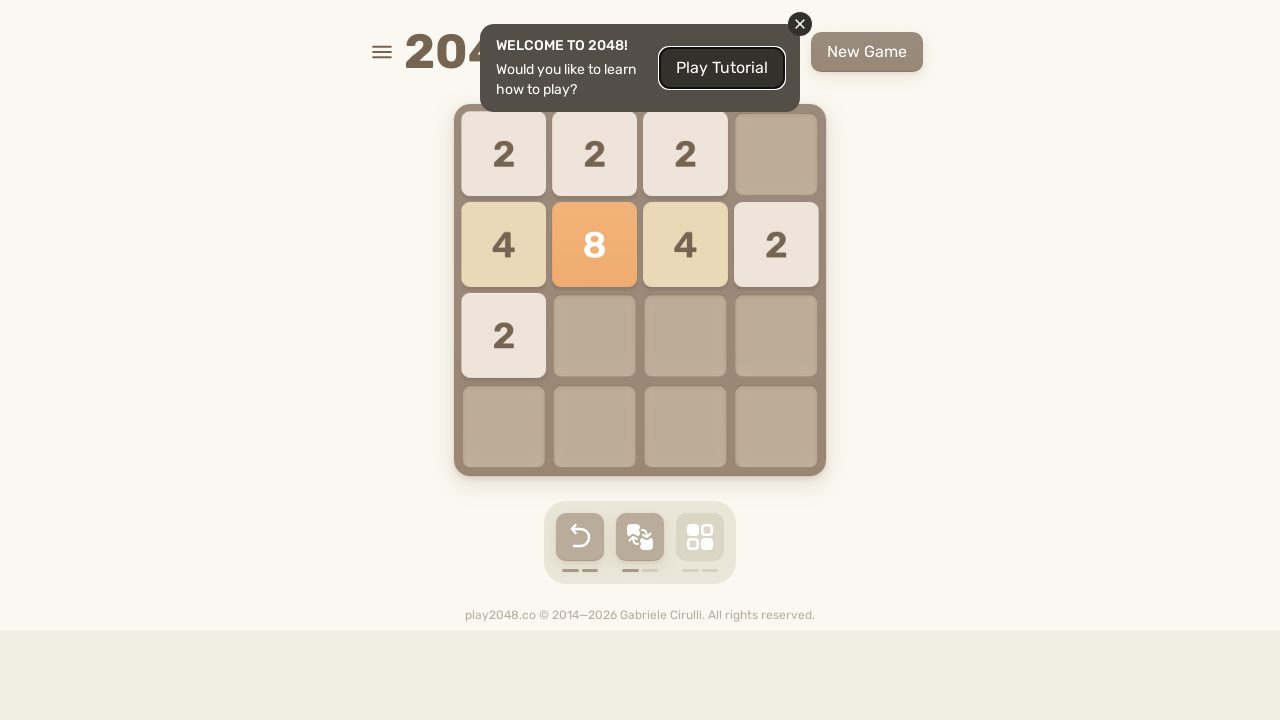

Waited 100ms for move animation
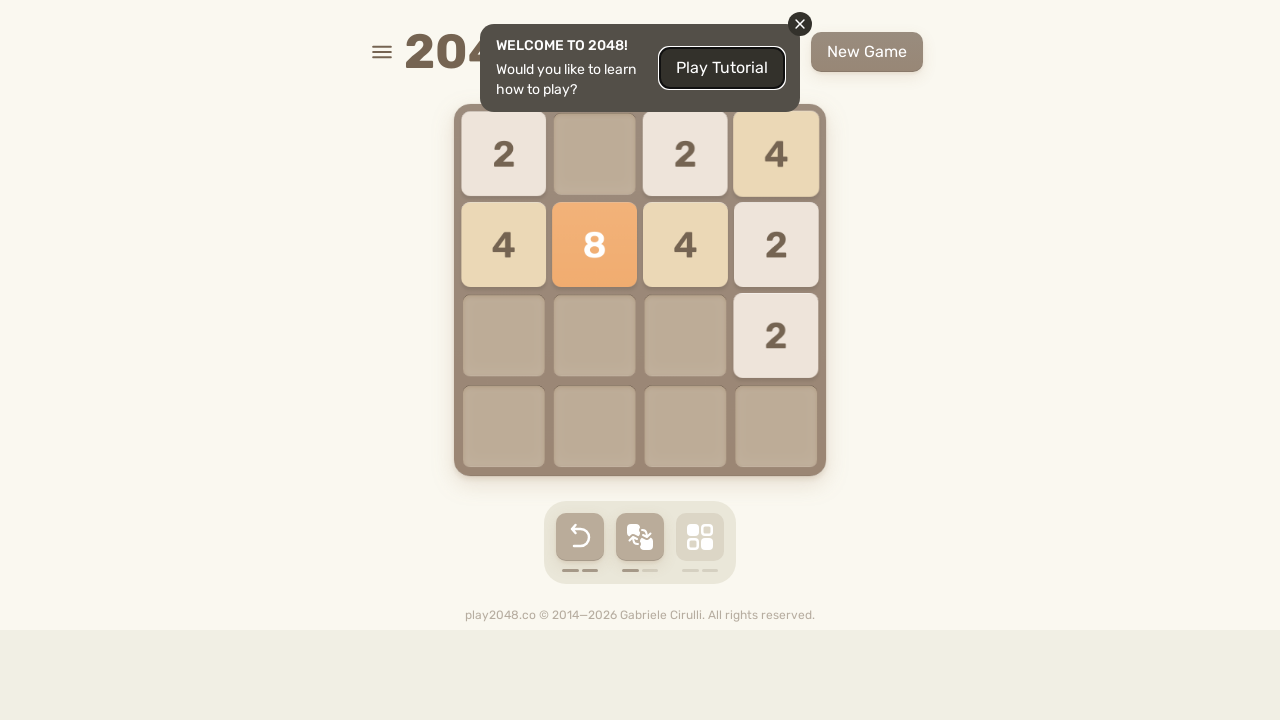

Pressed arrow key: ArrowDown (move 11/40)
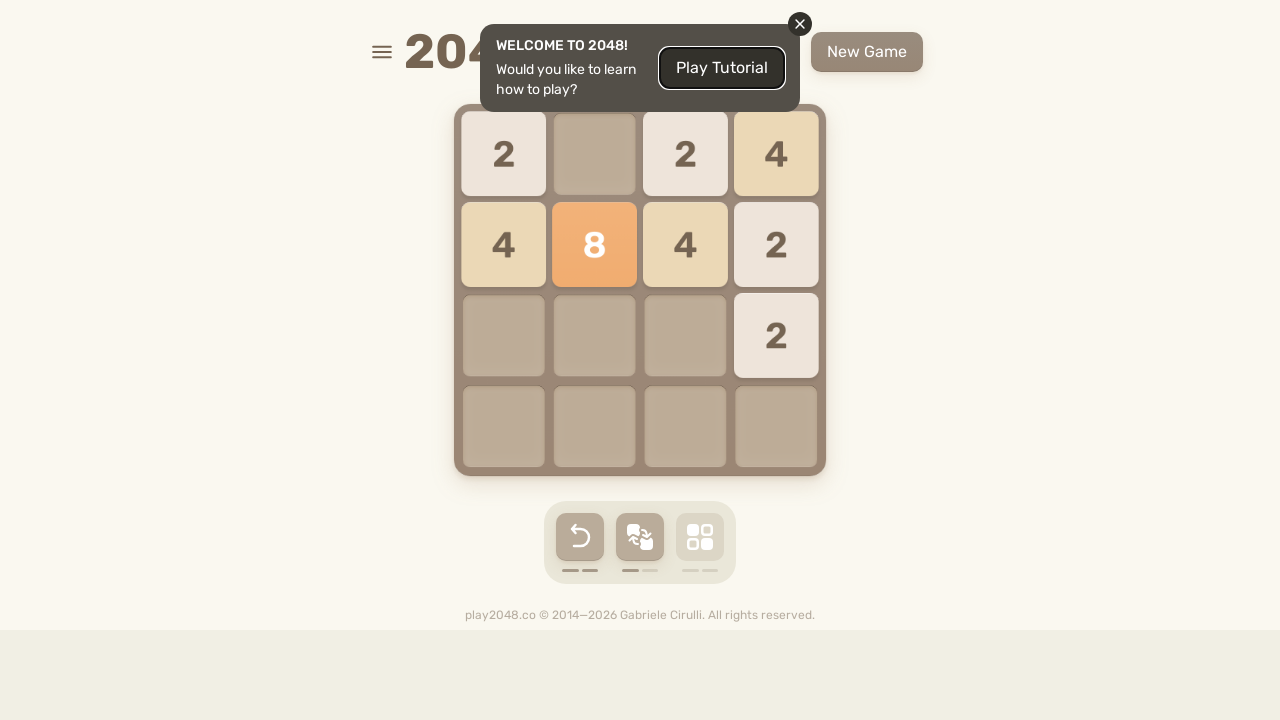

Waited 100ms for move animation
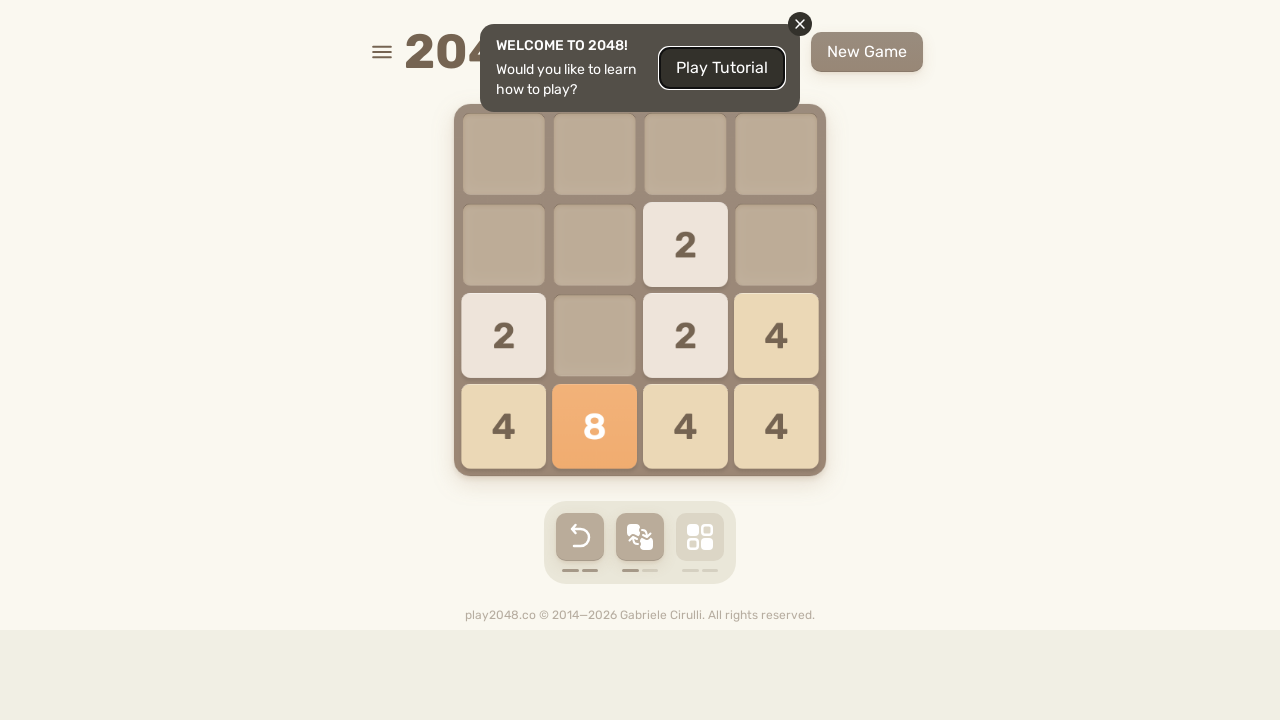

Pressed arrow key: ArrowLeft (move 12/40)
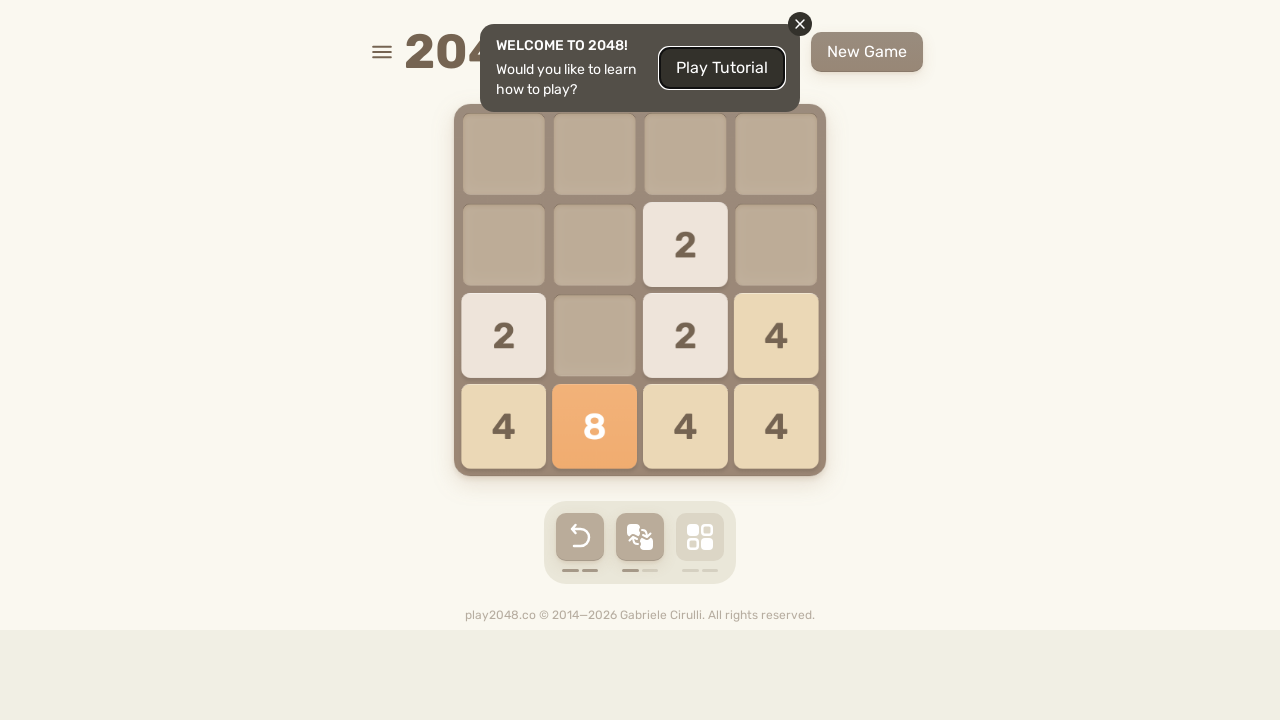

Waited 100ms for move animation
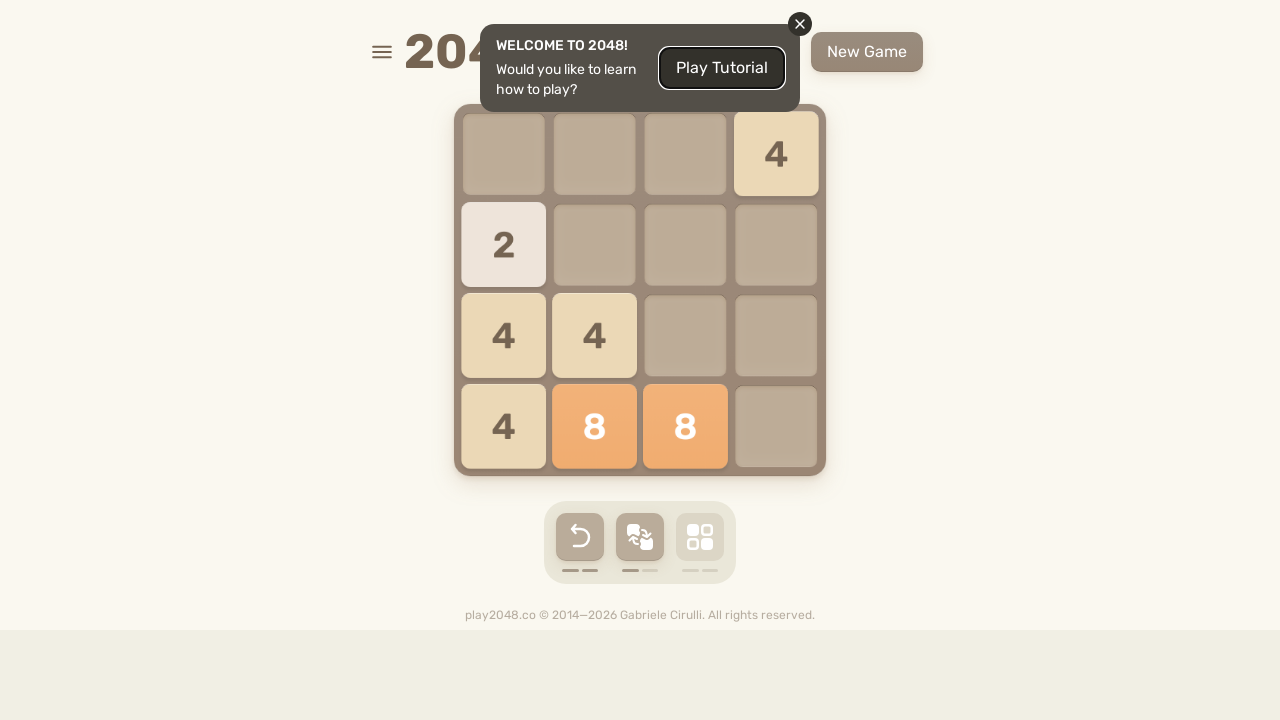

Pressed arrow key: ArrowUp (move 13/40)
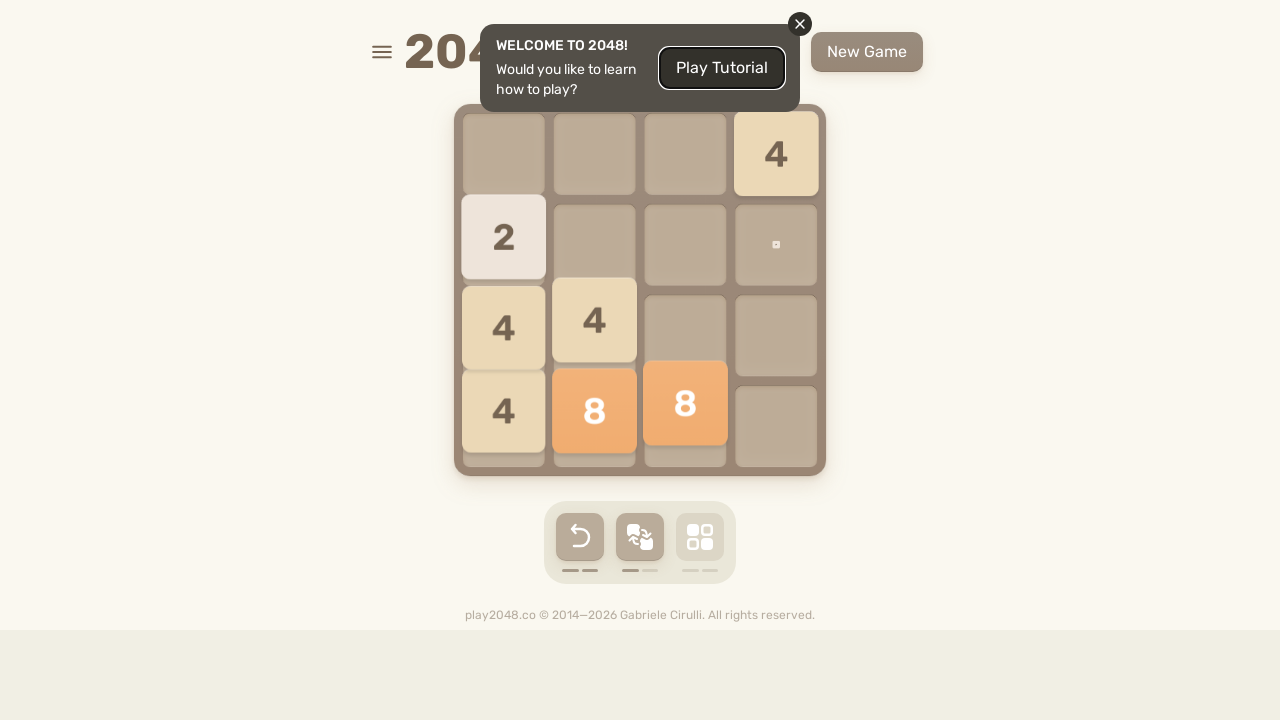

Waited 100ms for move animation
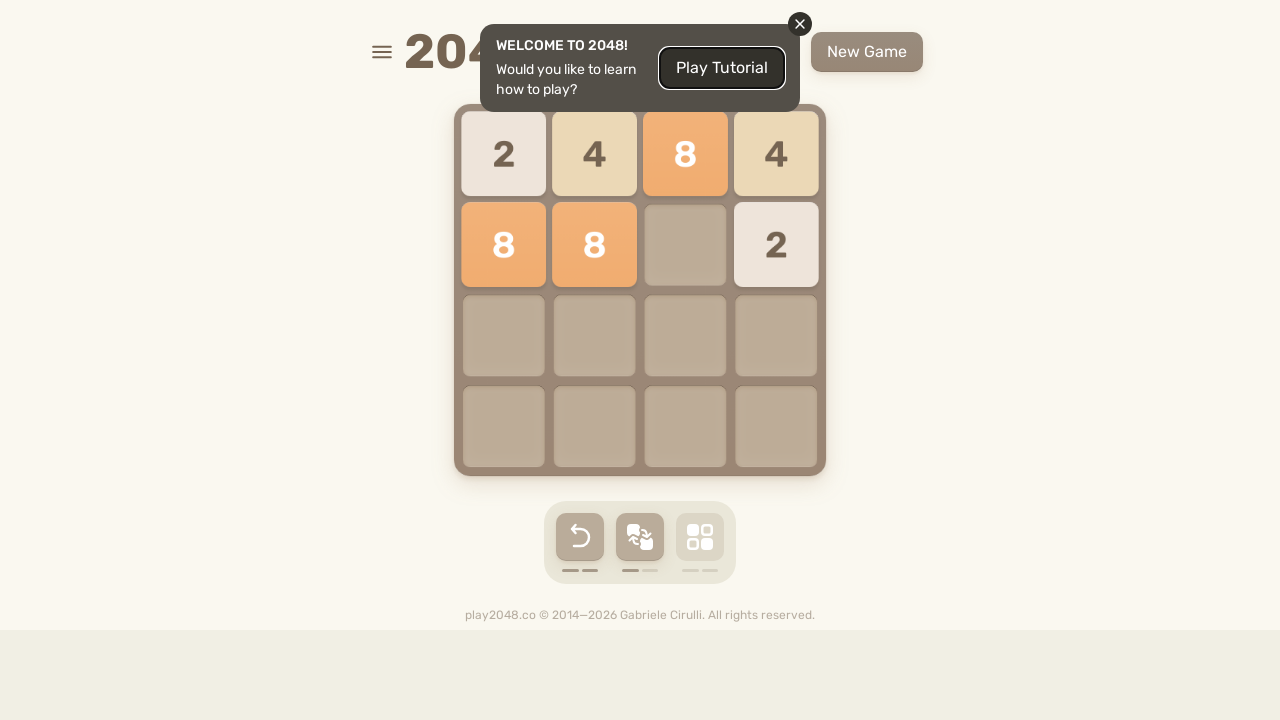

Pressed arrow key: ArrowRight (move 14/40)
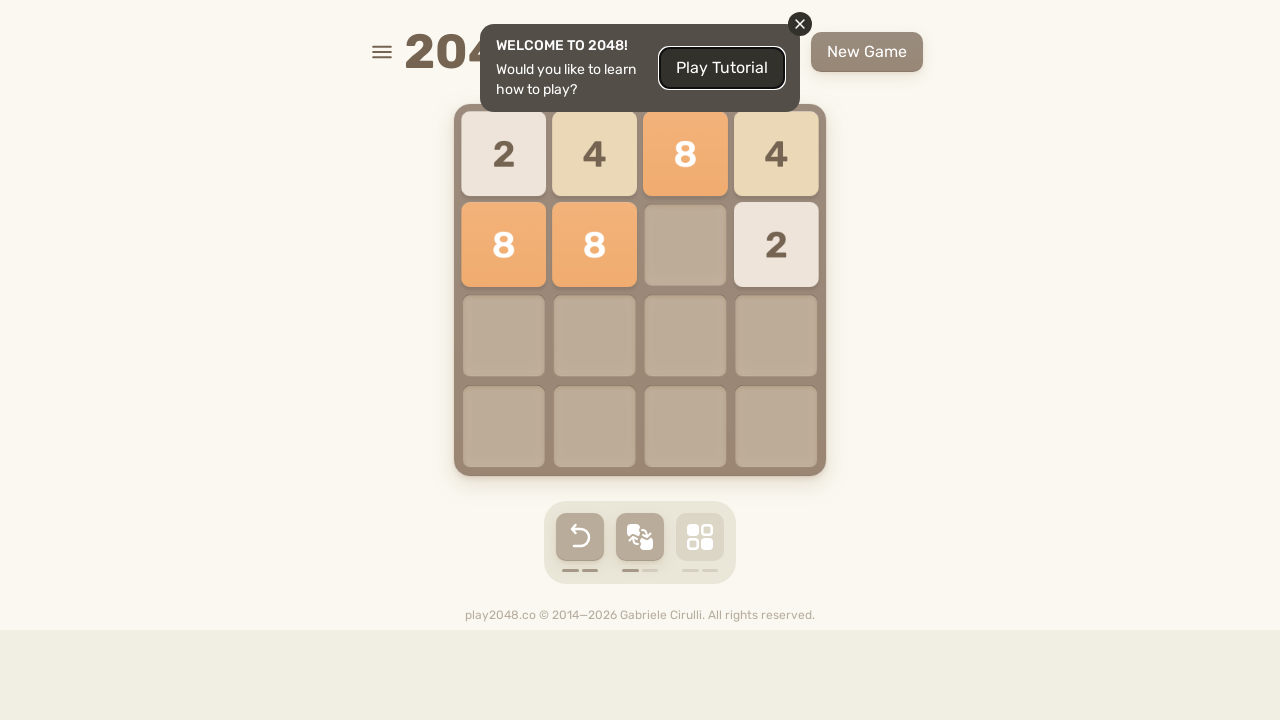

Waited 100ms for move animation
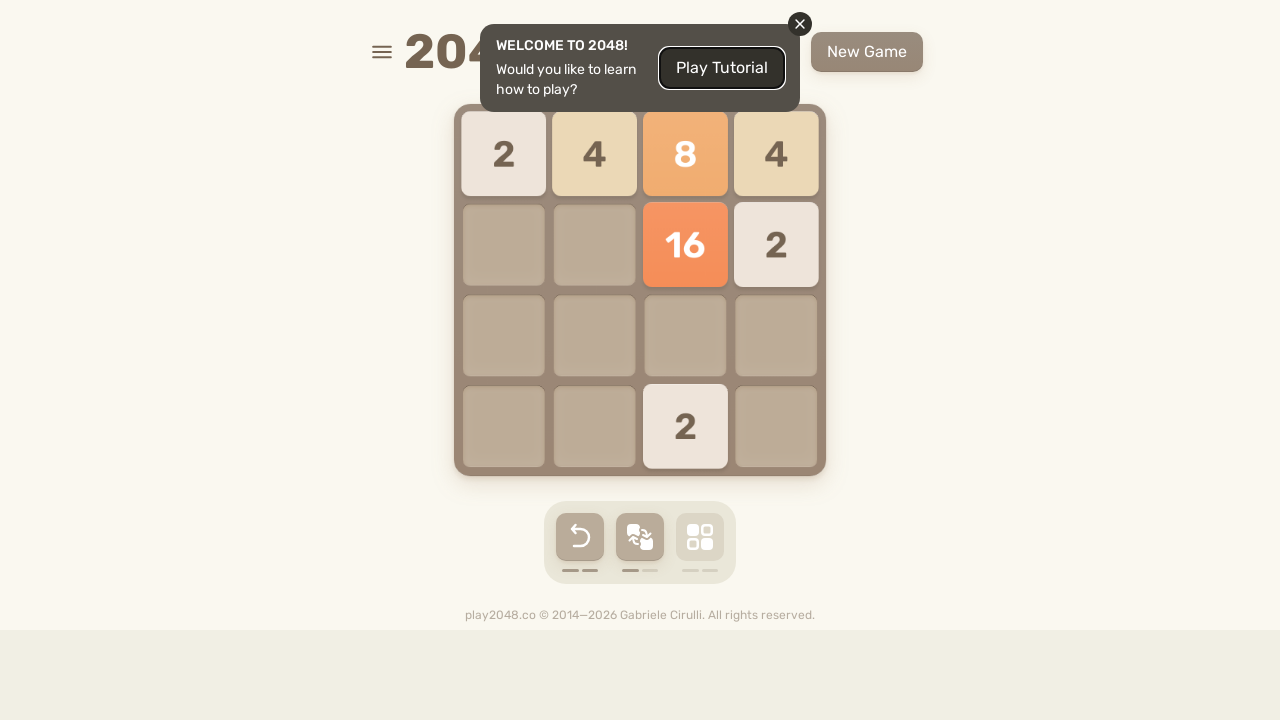

Pressed arrow key: ArrowDown (move 15/40)
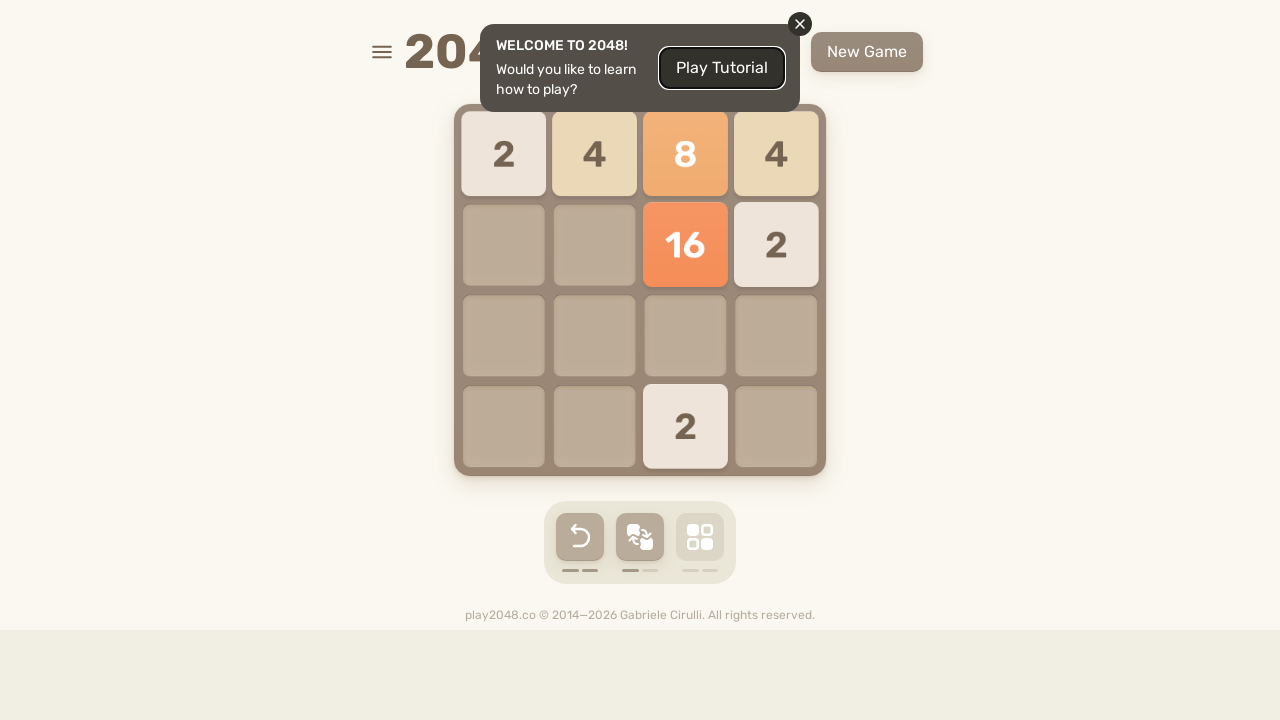

Waited 100ms for move animation
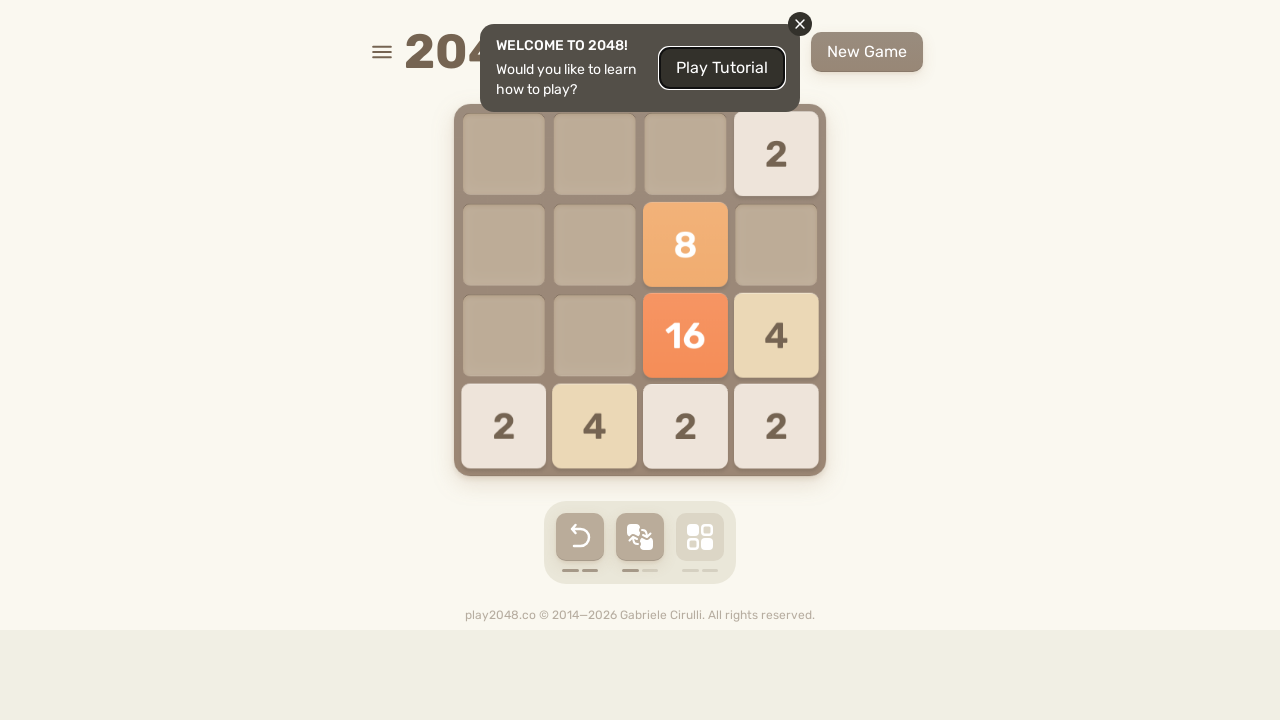

Pressed arrow key: ArrowLeft (move 16/40)
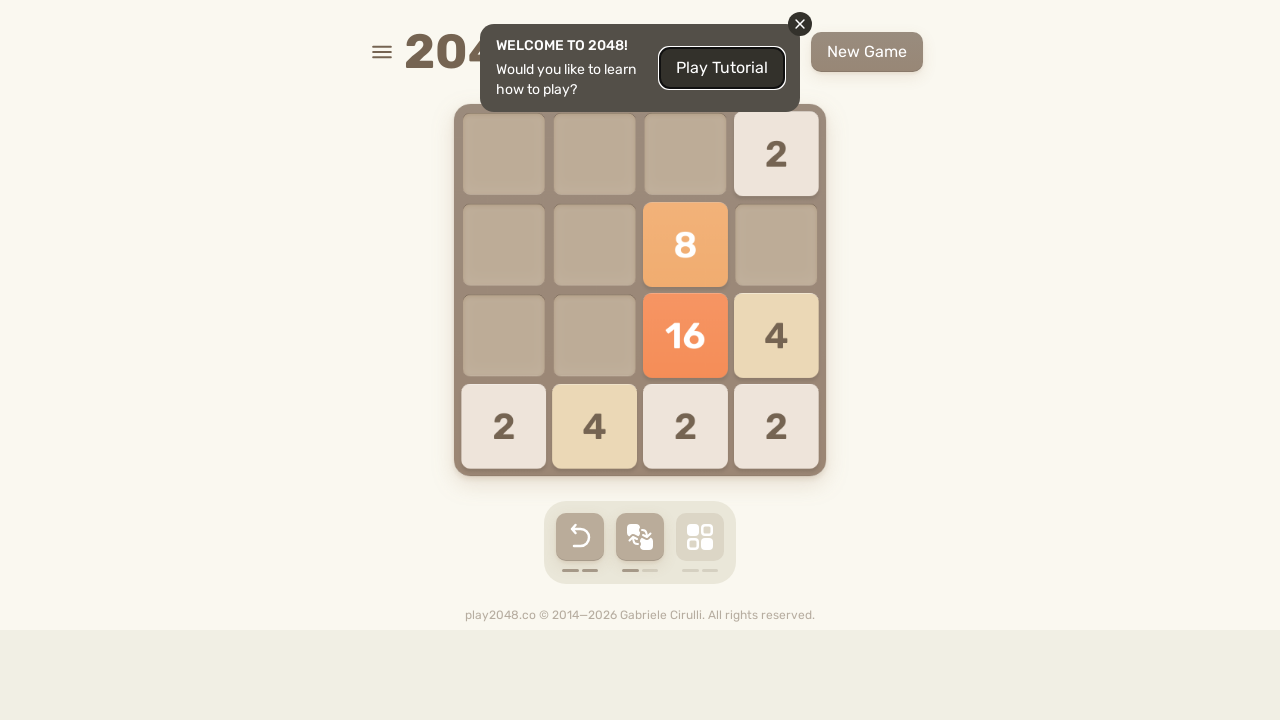

Waited 100ms for move animation
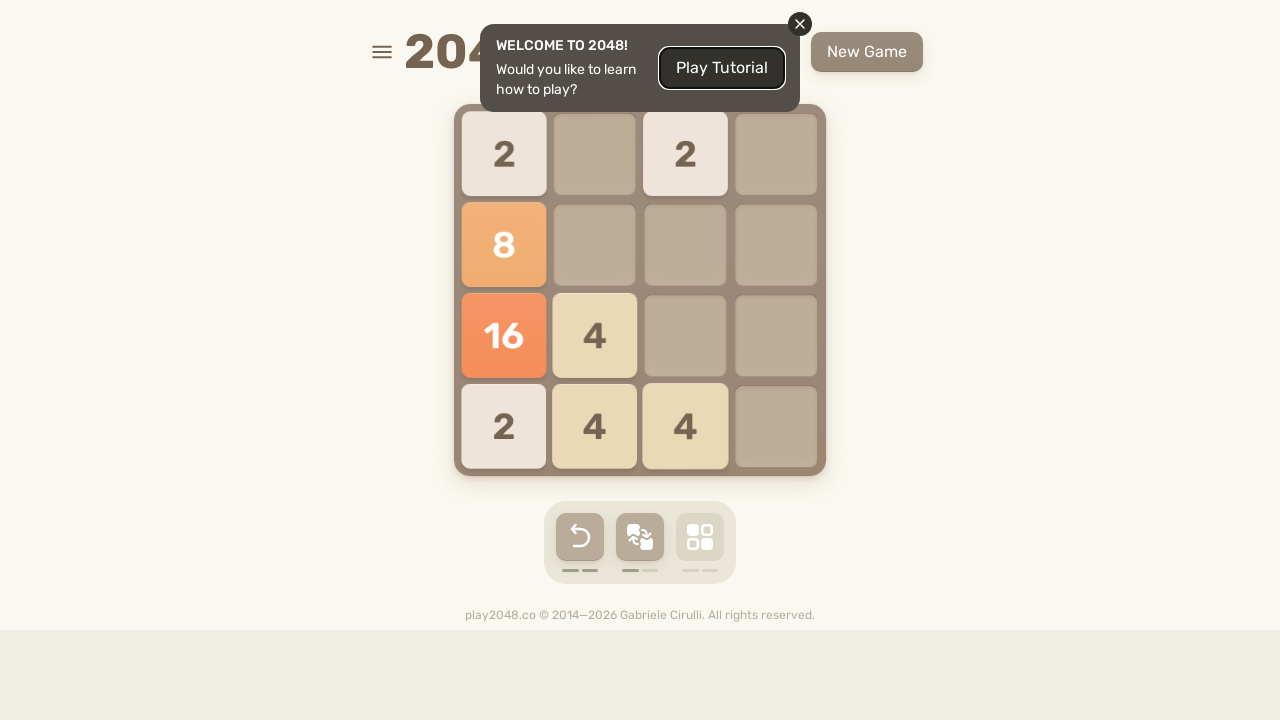

Pressed arrow key: ArrowUp (move 17/40)
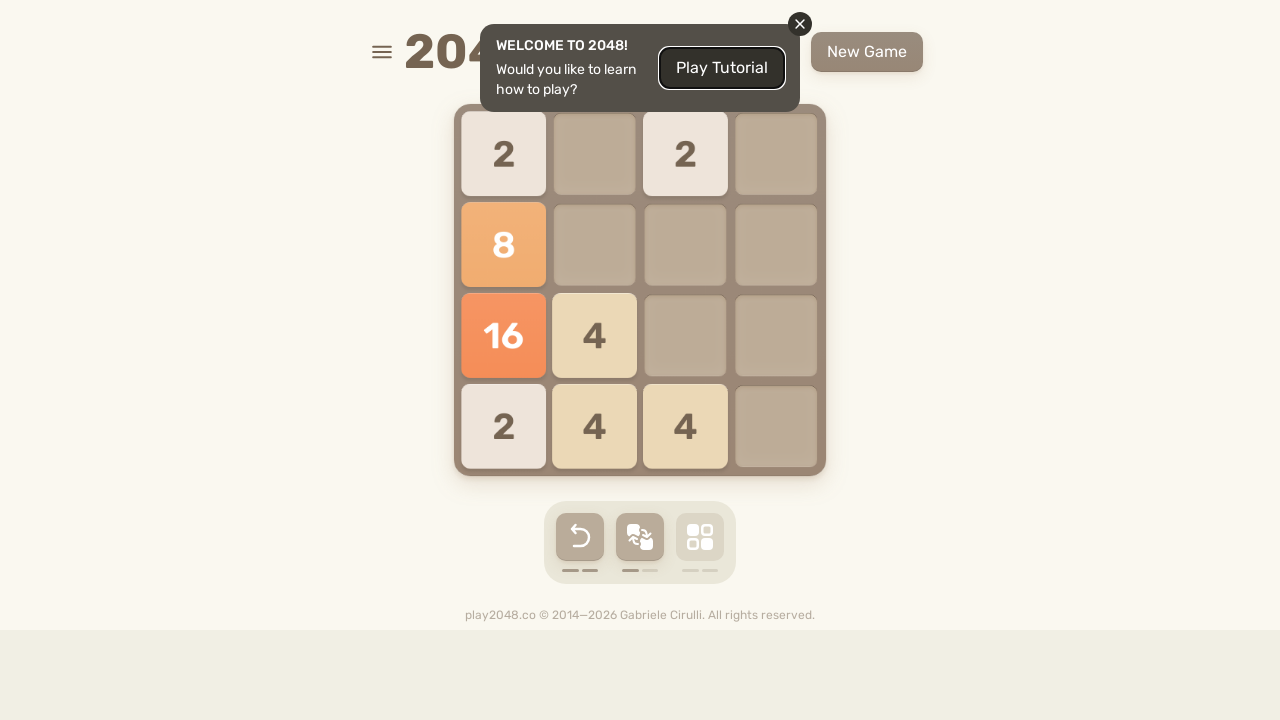

Waited 100ms for move animation
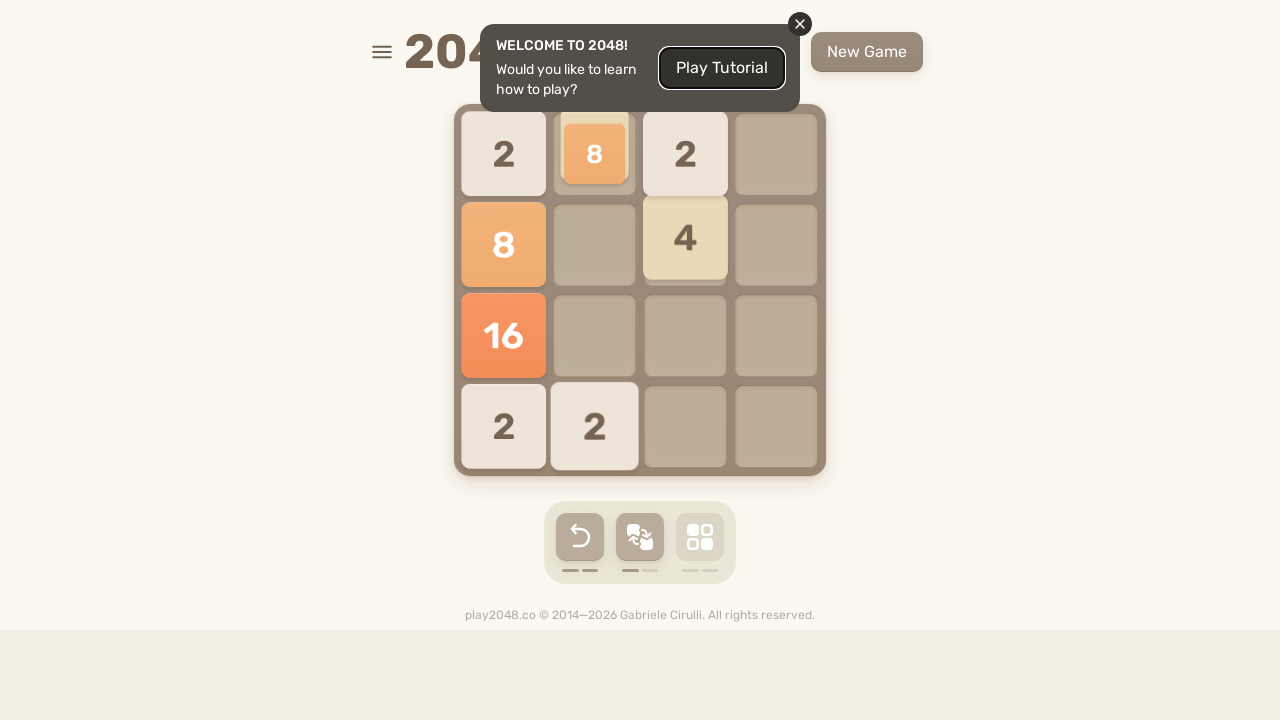

Pressed arrow key: ArrowRight (move 18/40)
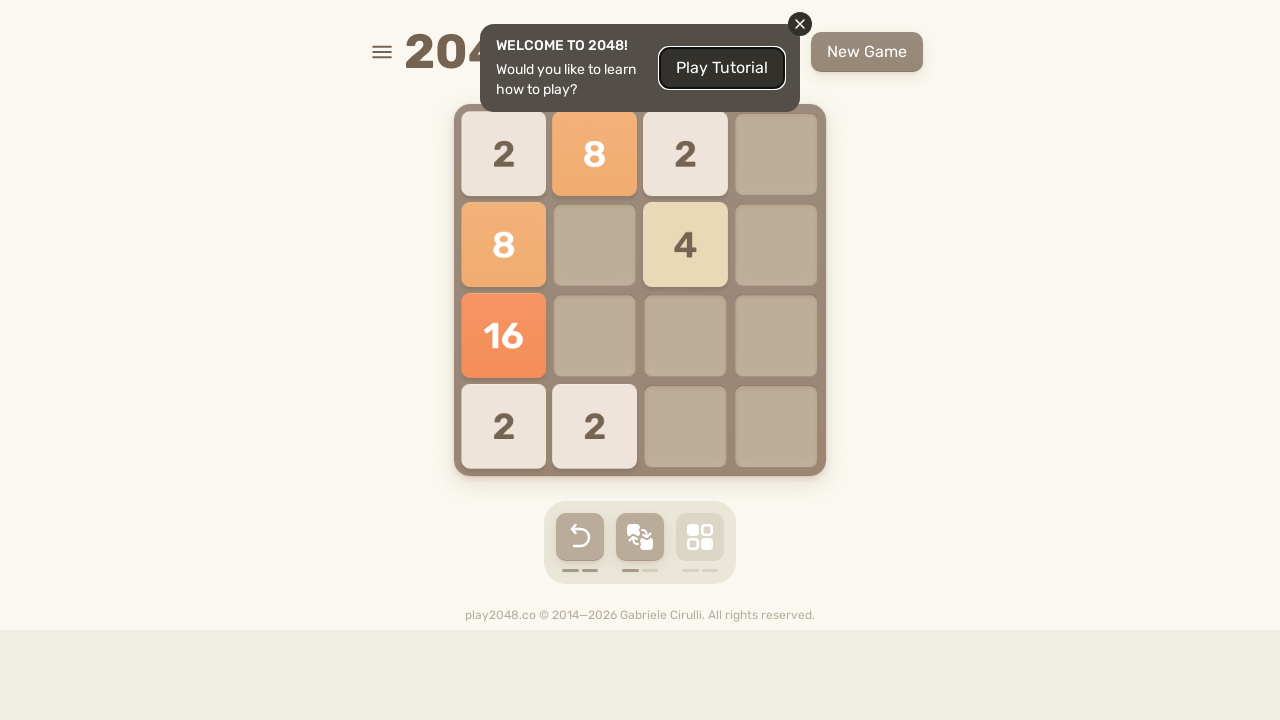

Waited 100ms for move animation
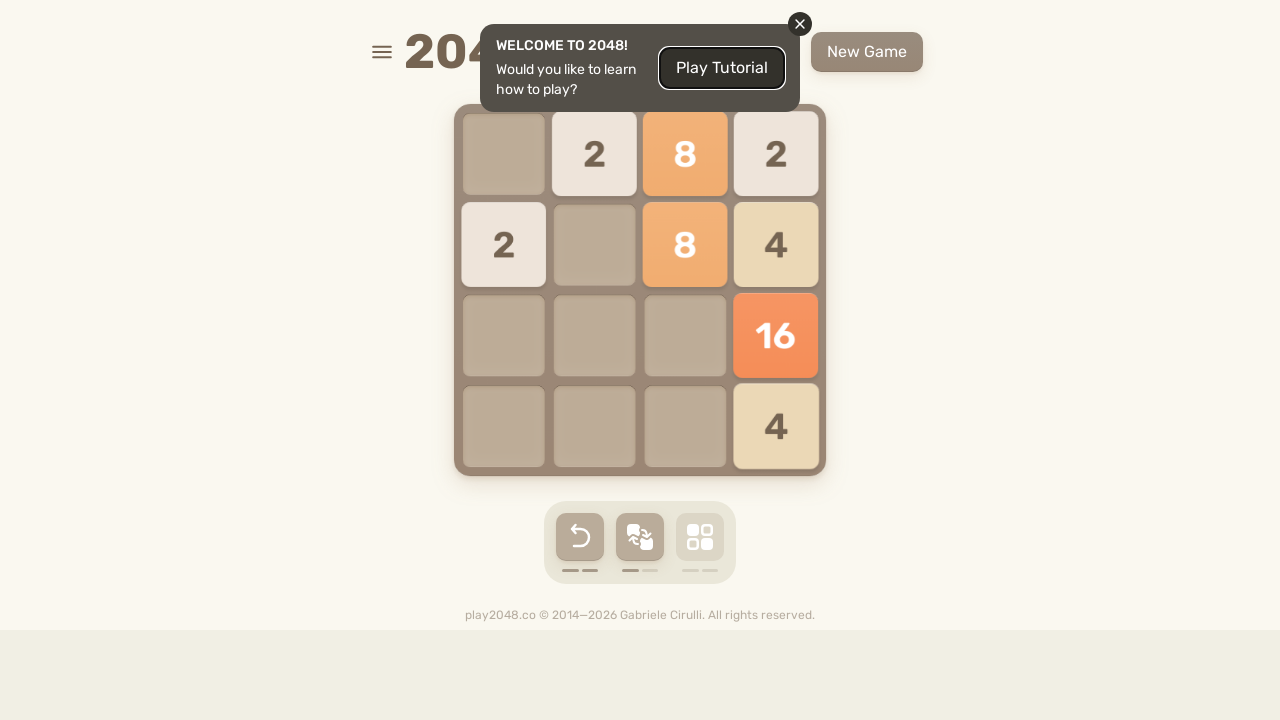

Pressed arrow key: ArrowDown (move 19/40)
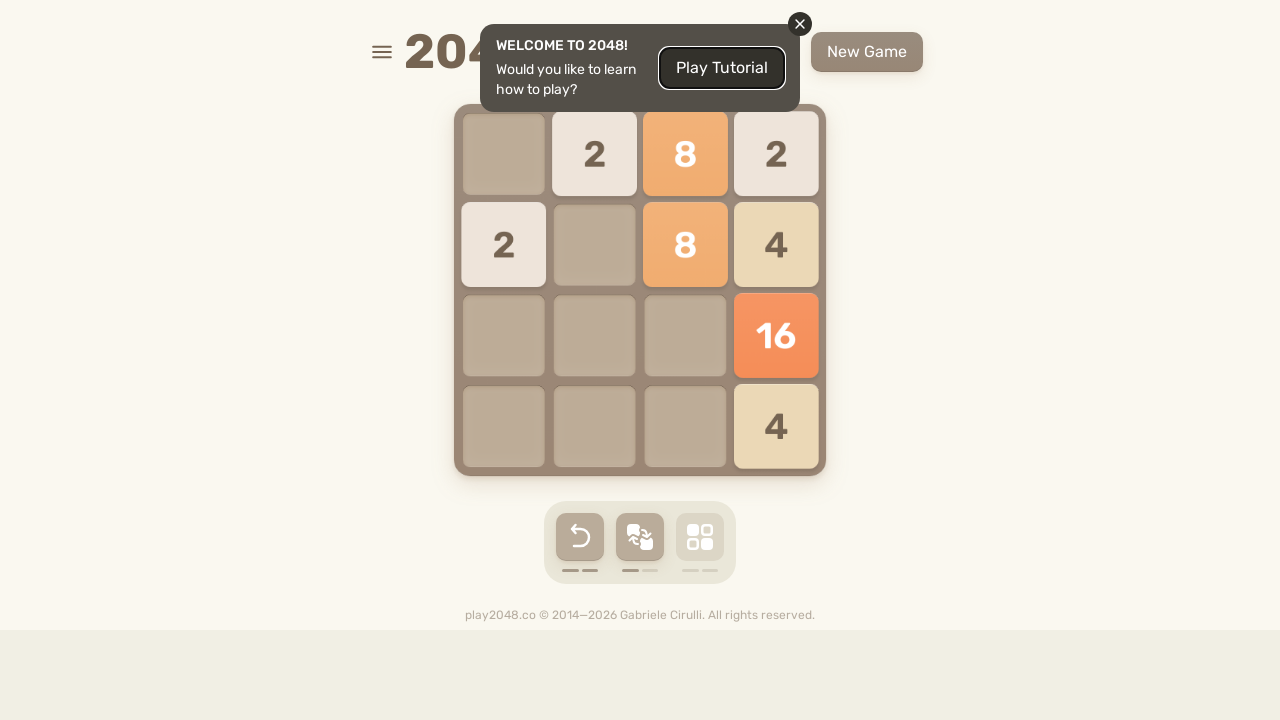

Waited 100ms for move animation
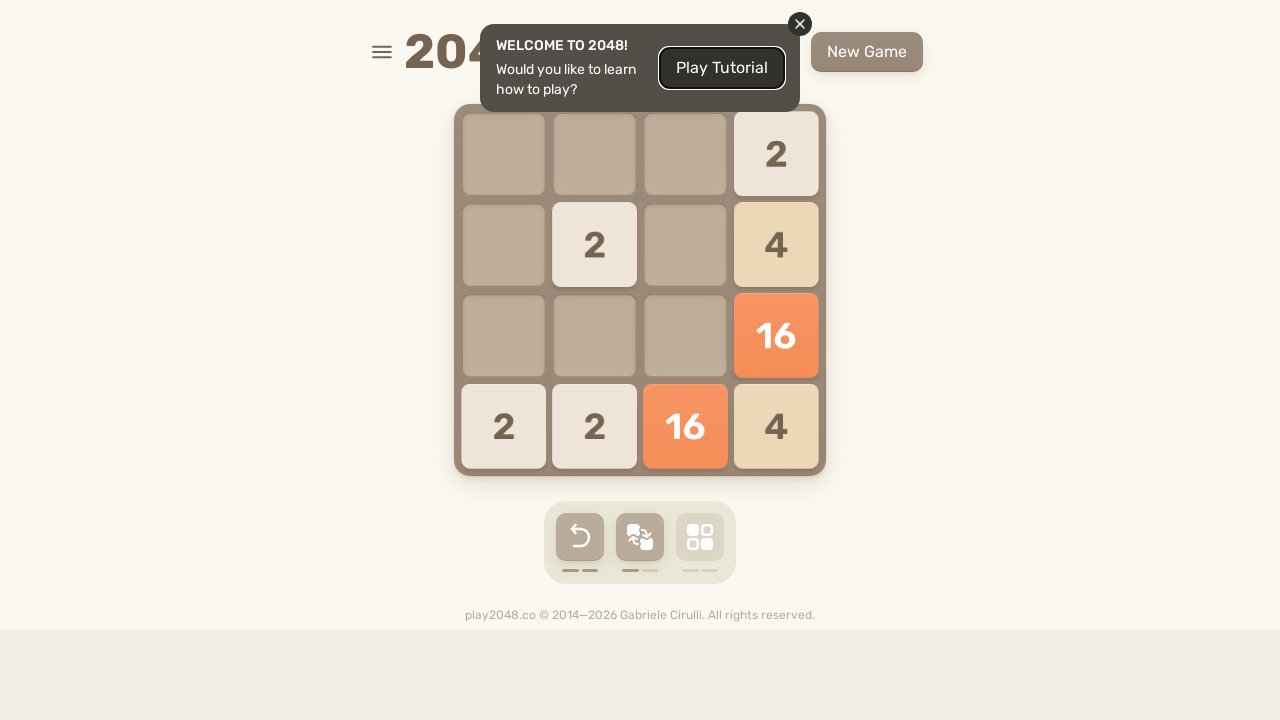

Pressed arrow key: ArrowLeft (move 20/40)
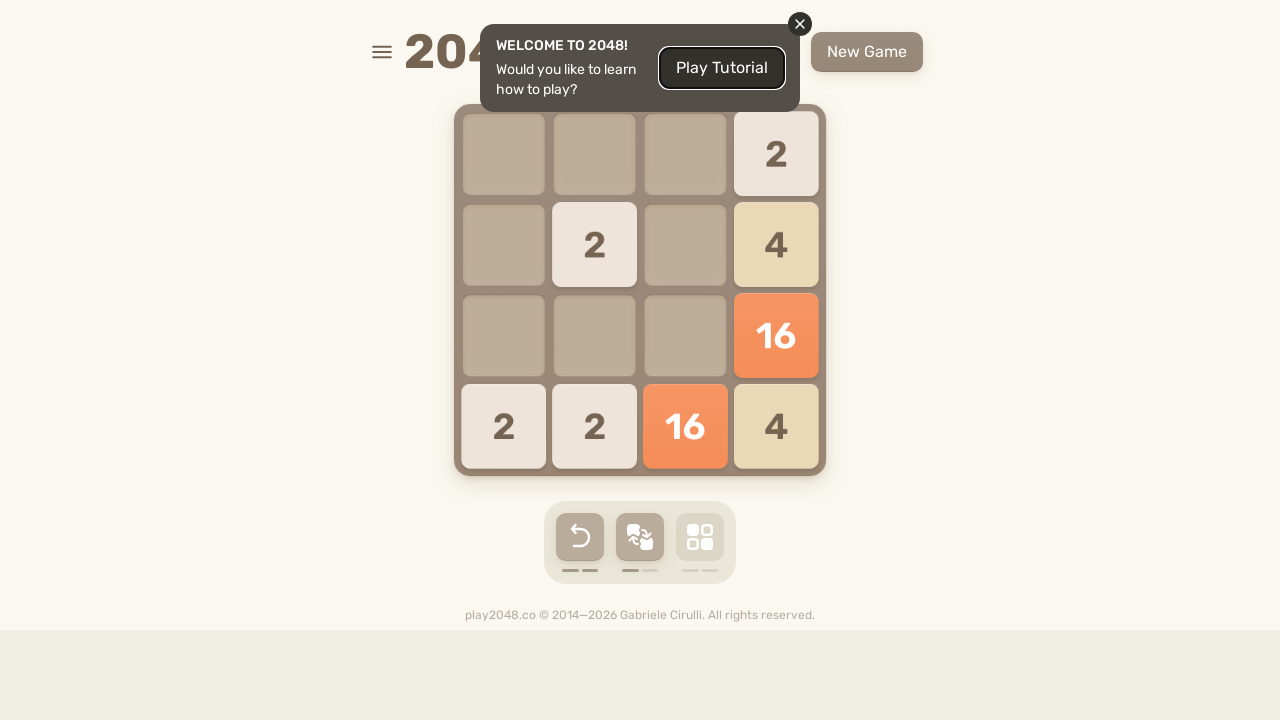

Waited 100ms for move animation
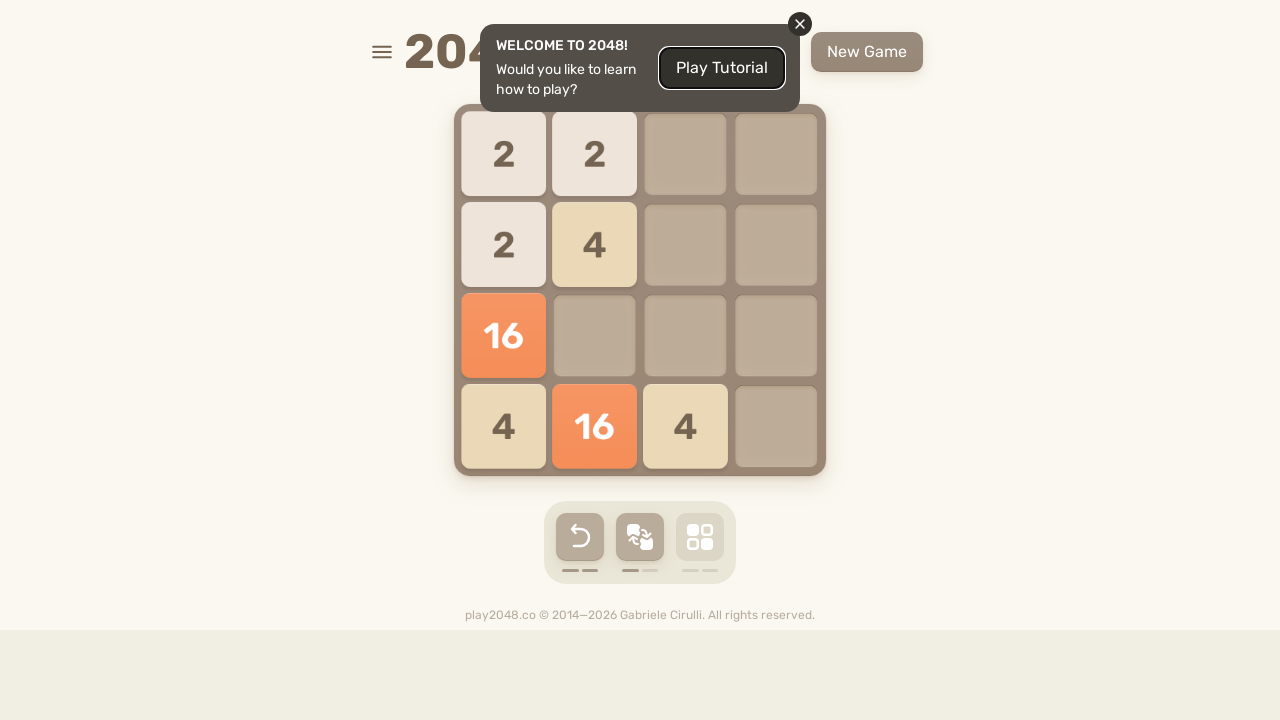

Pressed arrow key: ArrowUp (move 21/40)
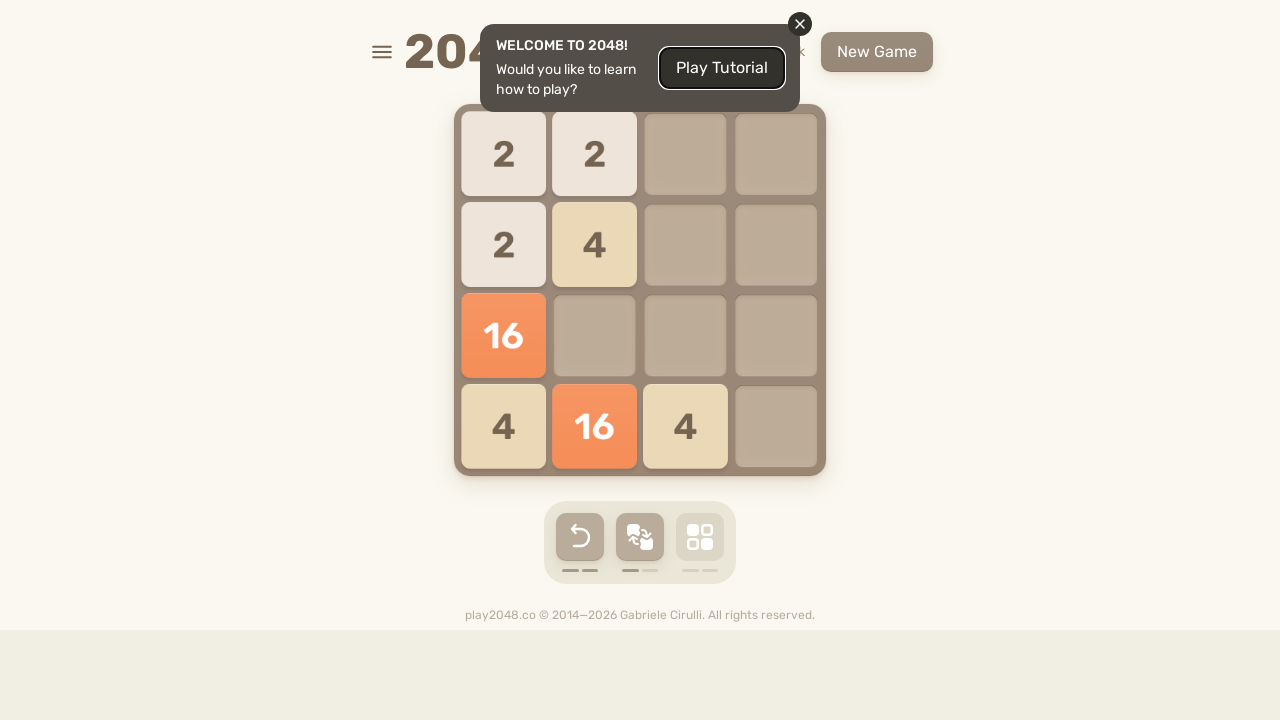

Waited 100ms for move animation
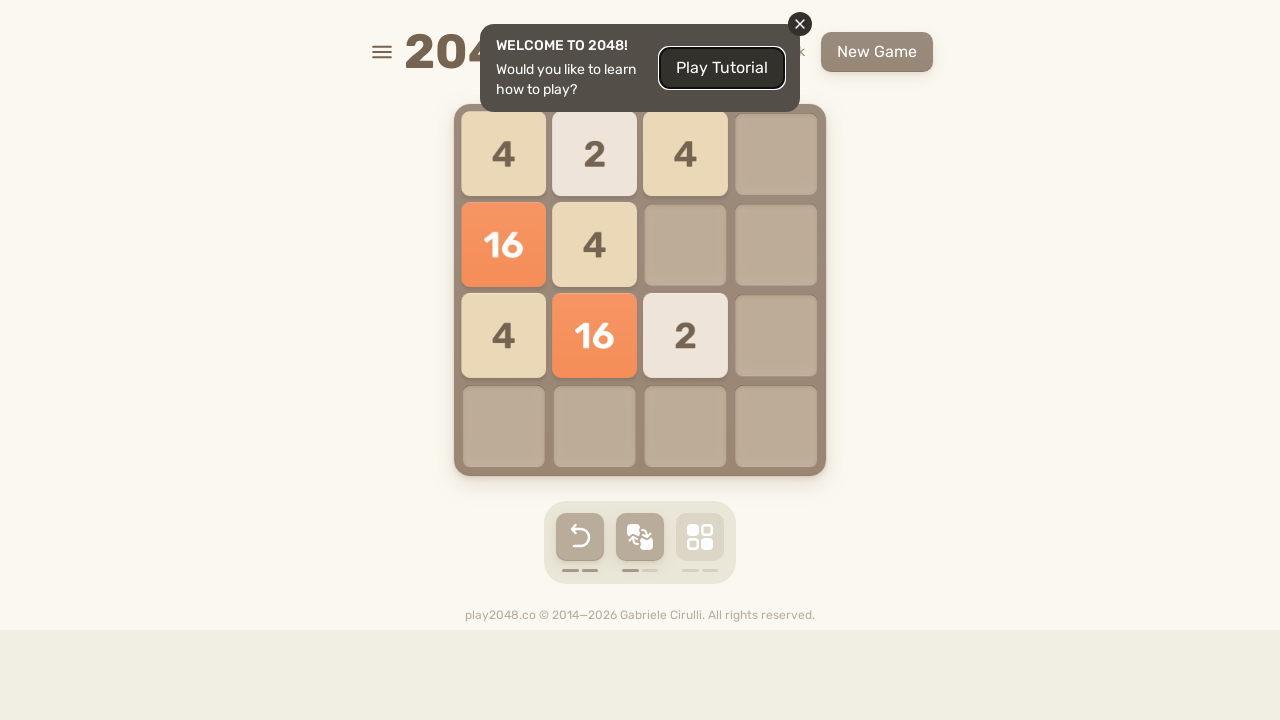

Pressed arrow key: ArrowRight (move 22/40)
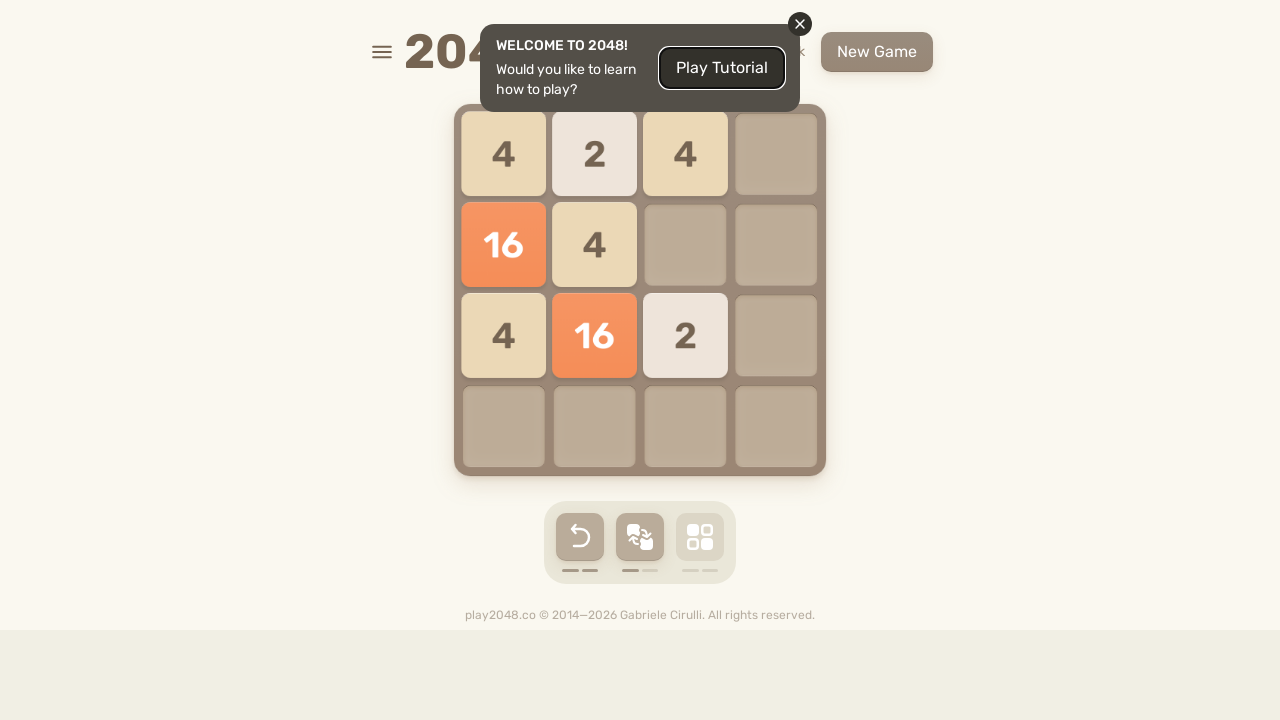

Waited 100ms for move animation
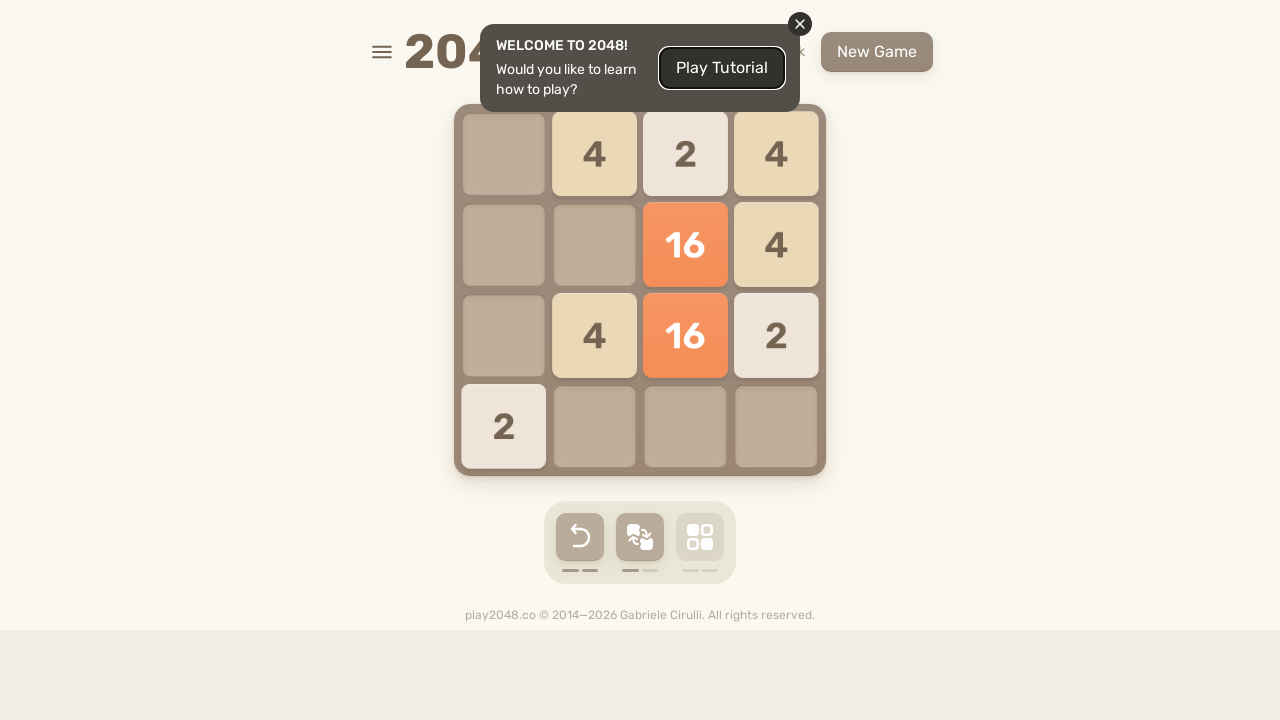

Pressed arrow key: ArrowDown (move 23/40)
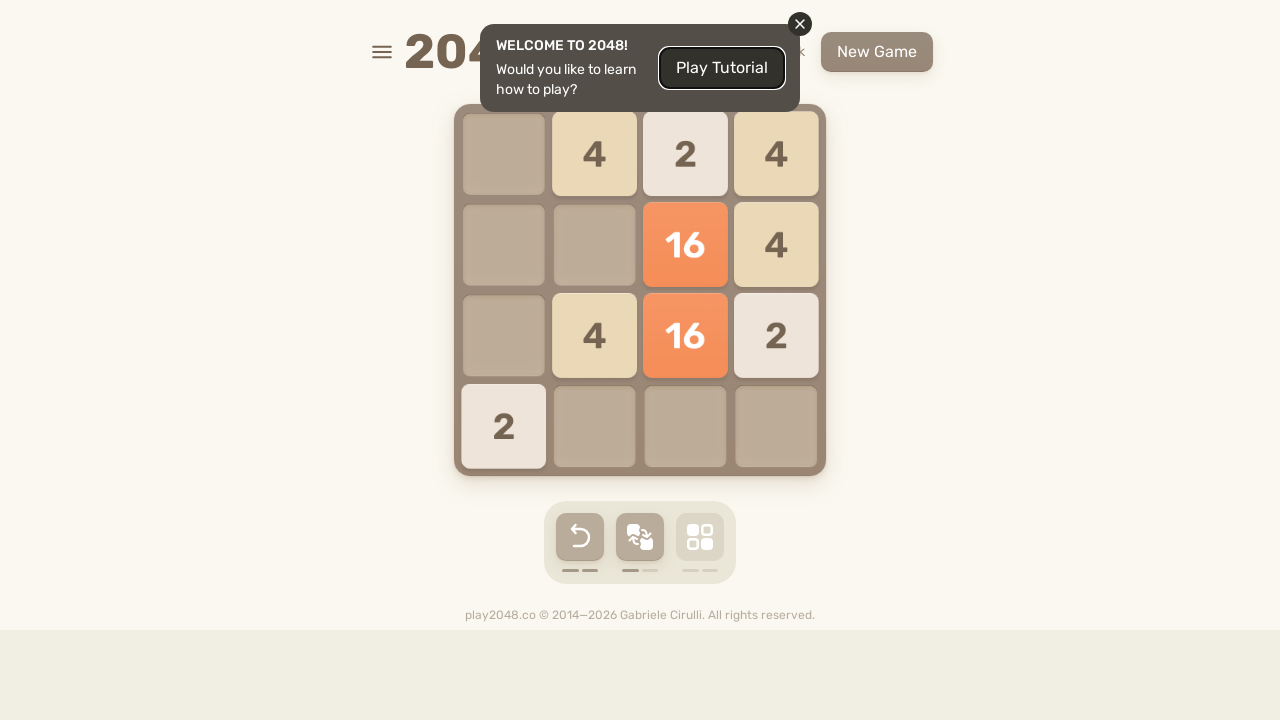

Waited 100ms for move animation
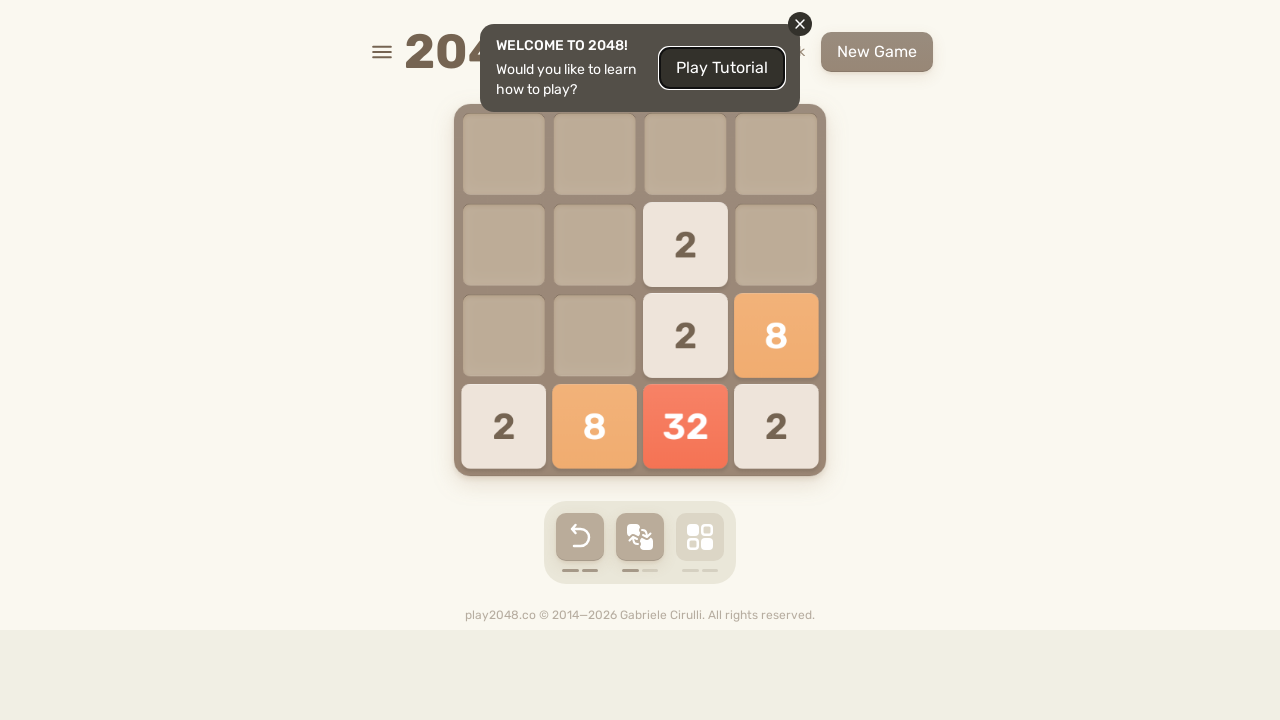

Pressed arrow key: ArrowLeft (move 24/40)
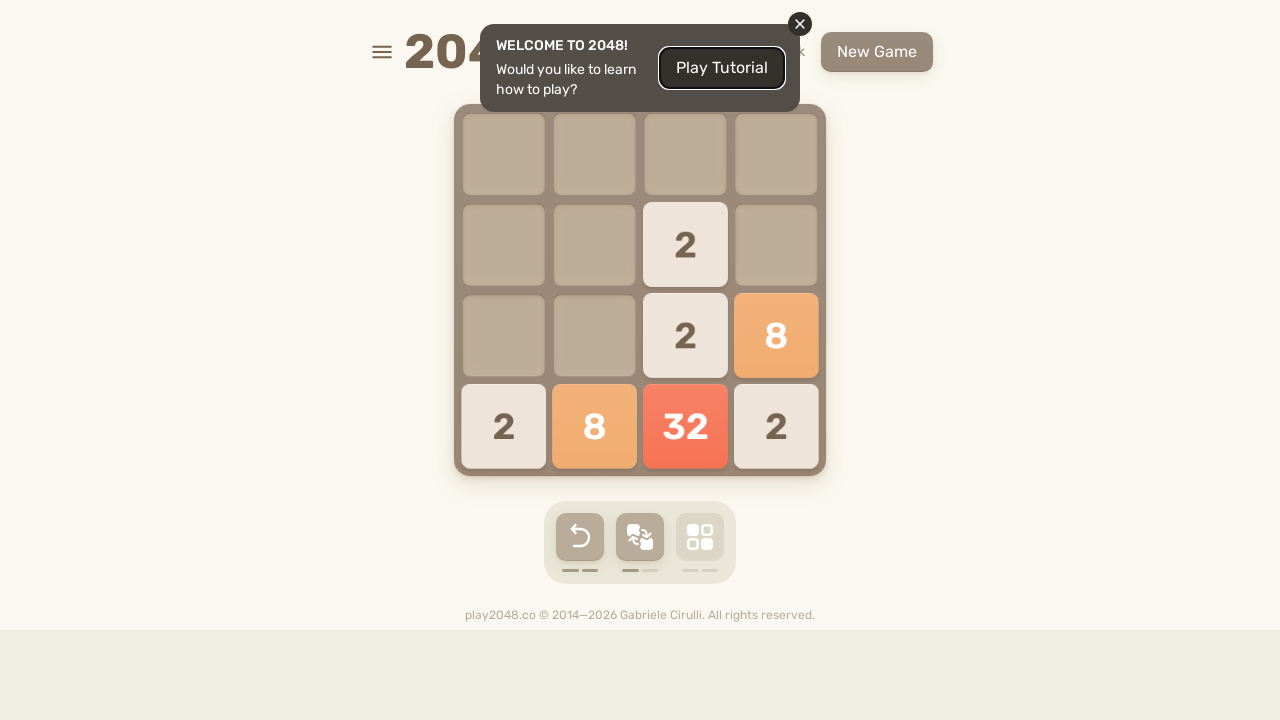

Waited 100ms for move animation
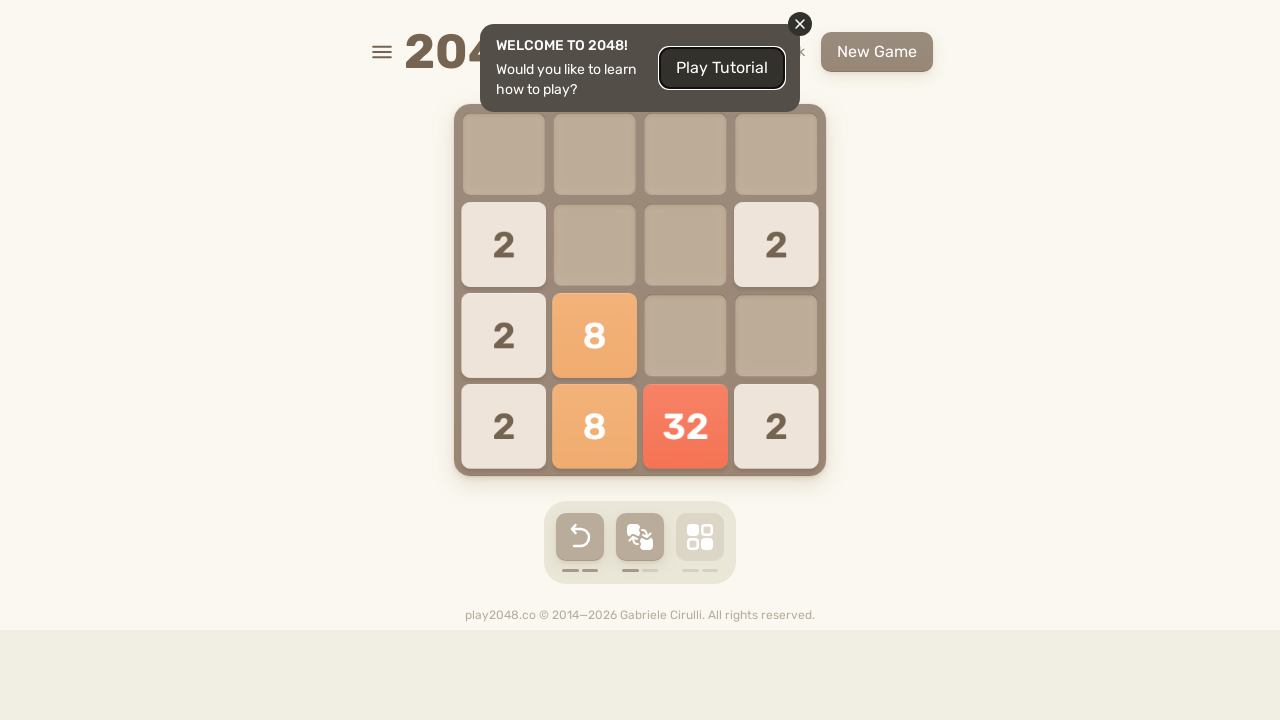

Pressed arrow key: ArrowUp (move 25/40)
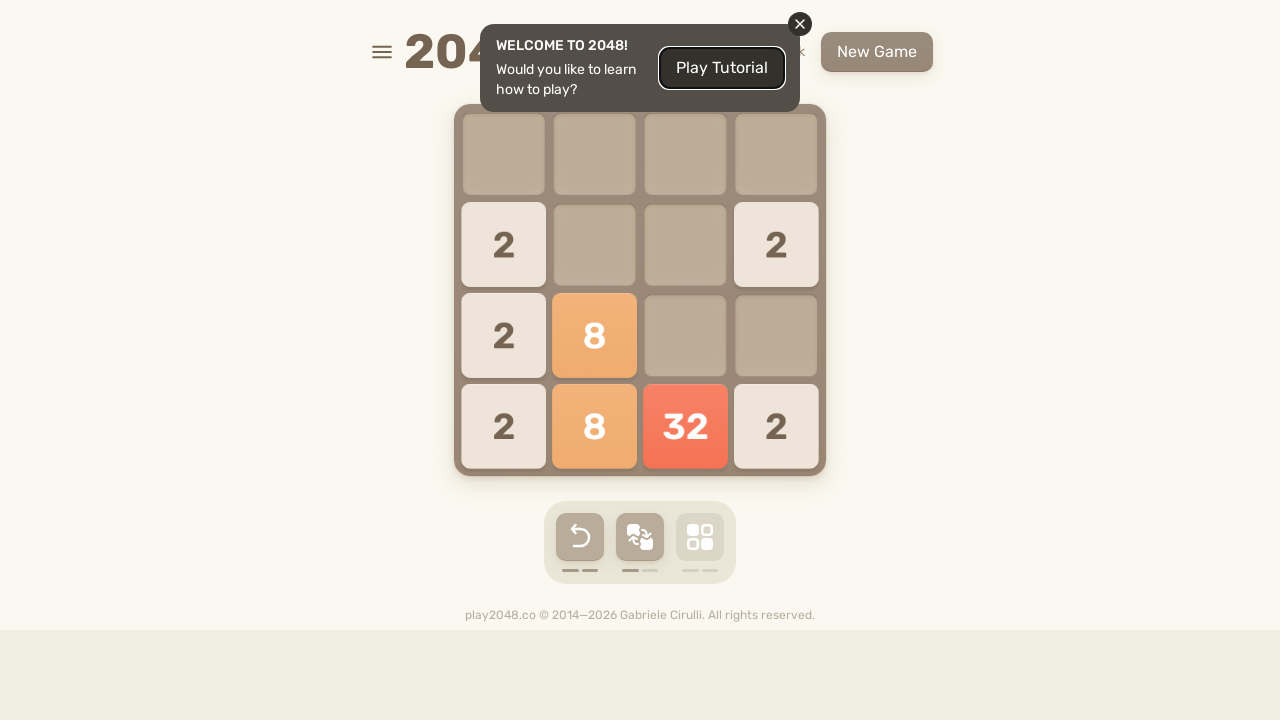

Waited 100ms for move animation
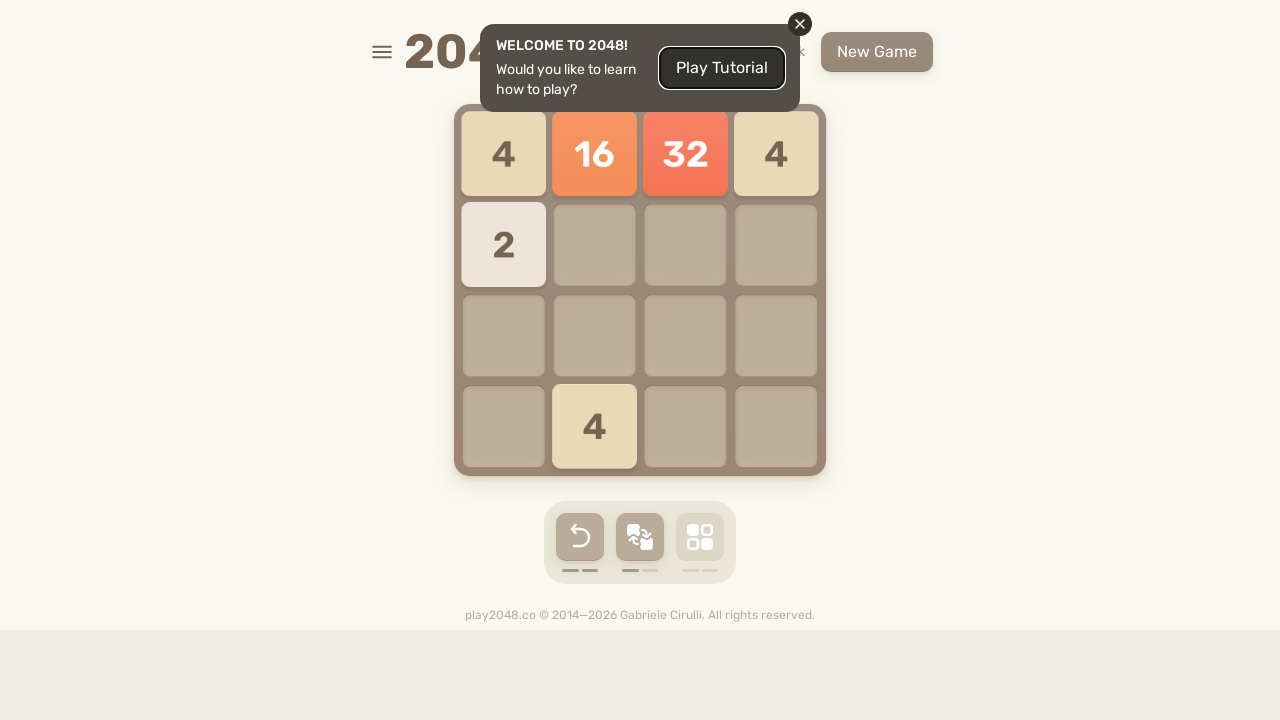

Pressed arrow key: ArrowRight (move 26/40)
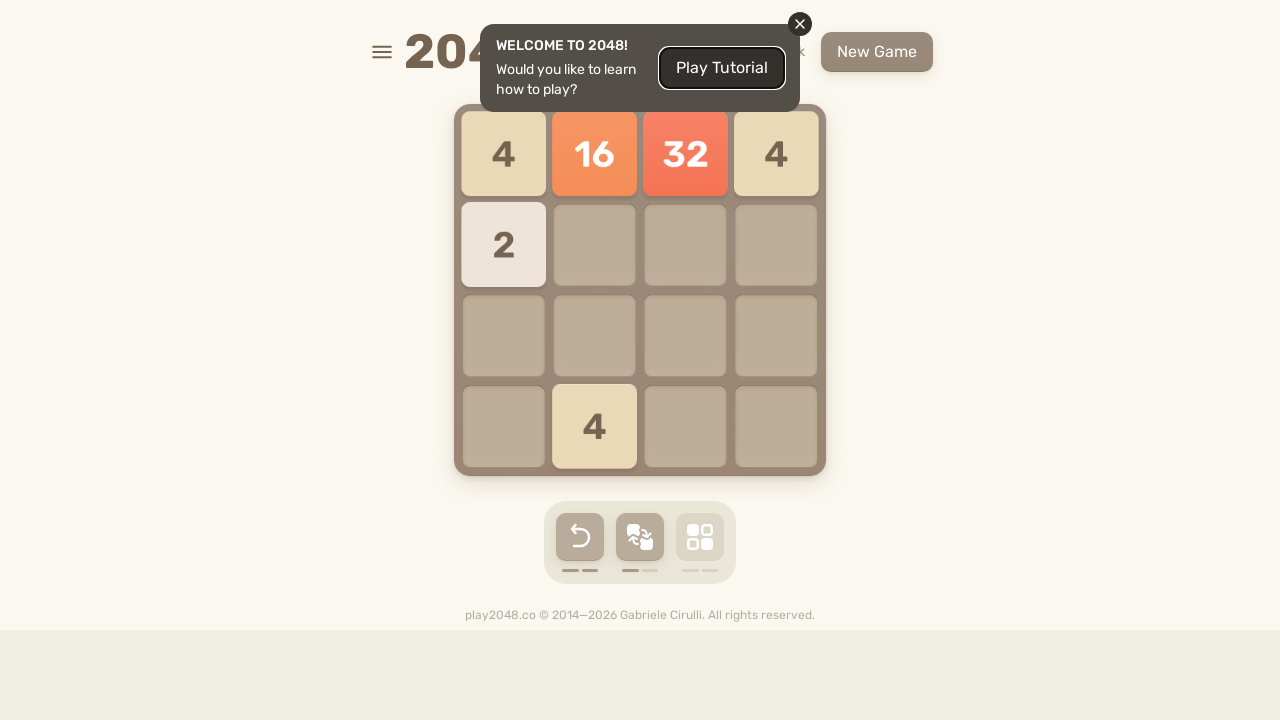

Waited 100ms for move animation
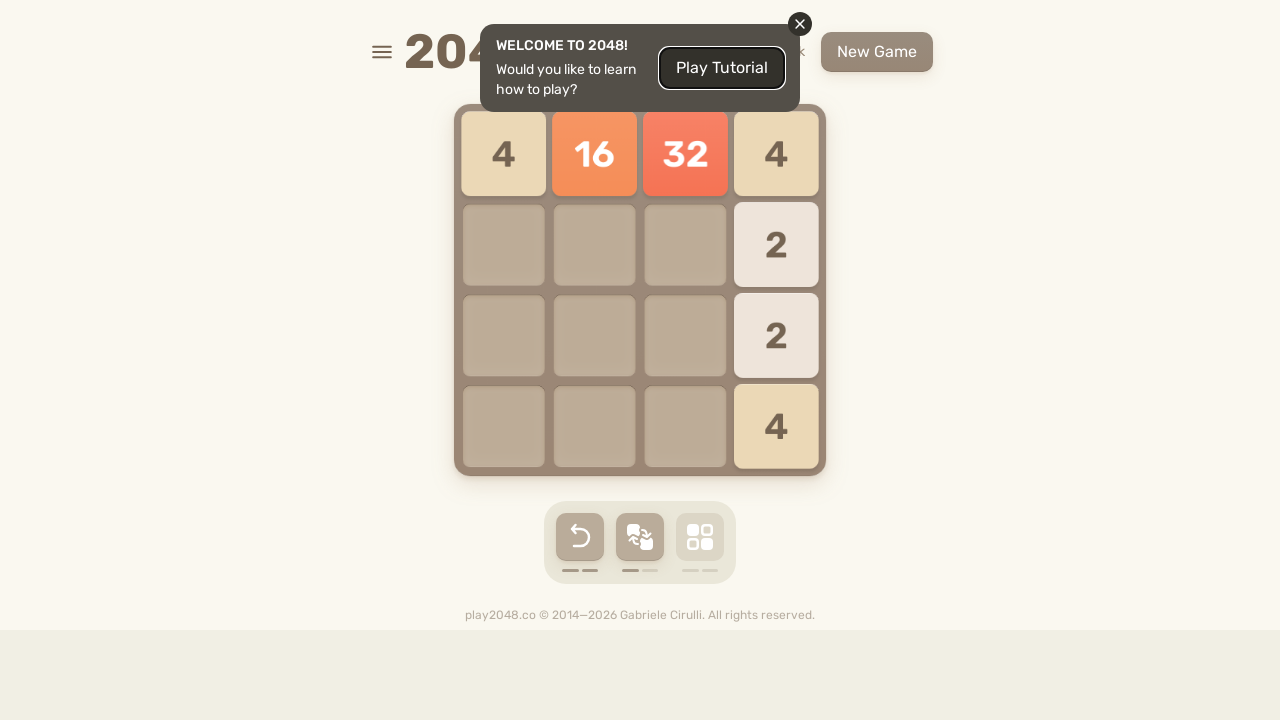

Pressed arrow key: ArrowDown (move 27/40)
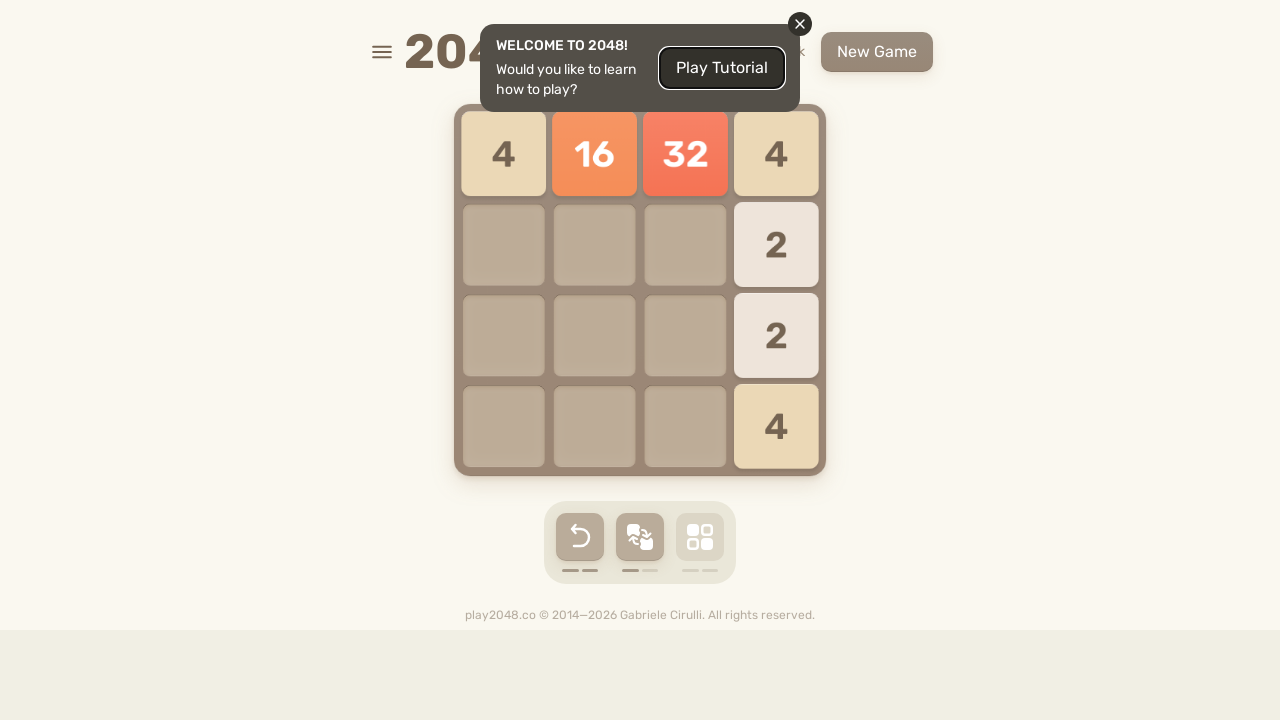

Waited 100ms for move animation
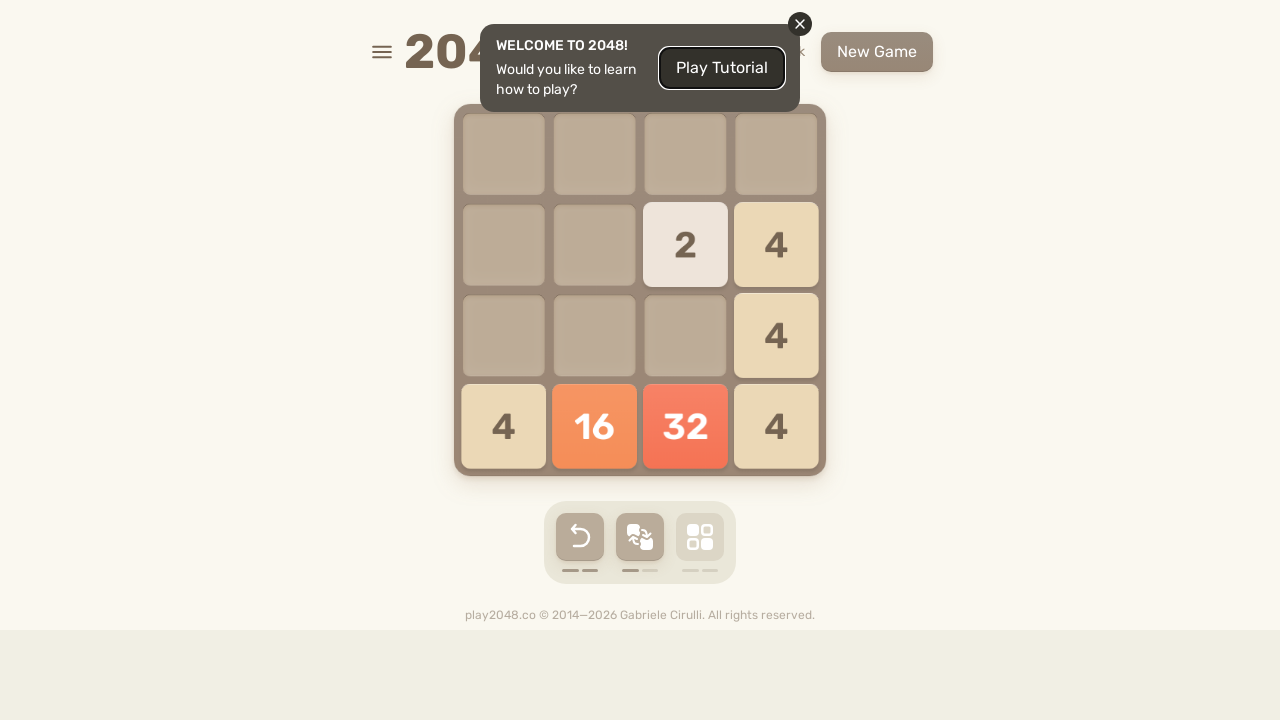

Pressed arrow key: ArrowLeft (move 28/40)
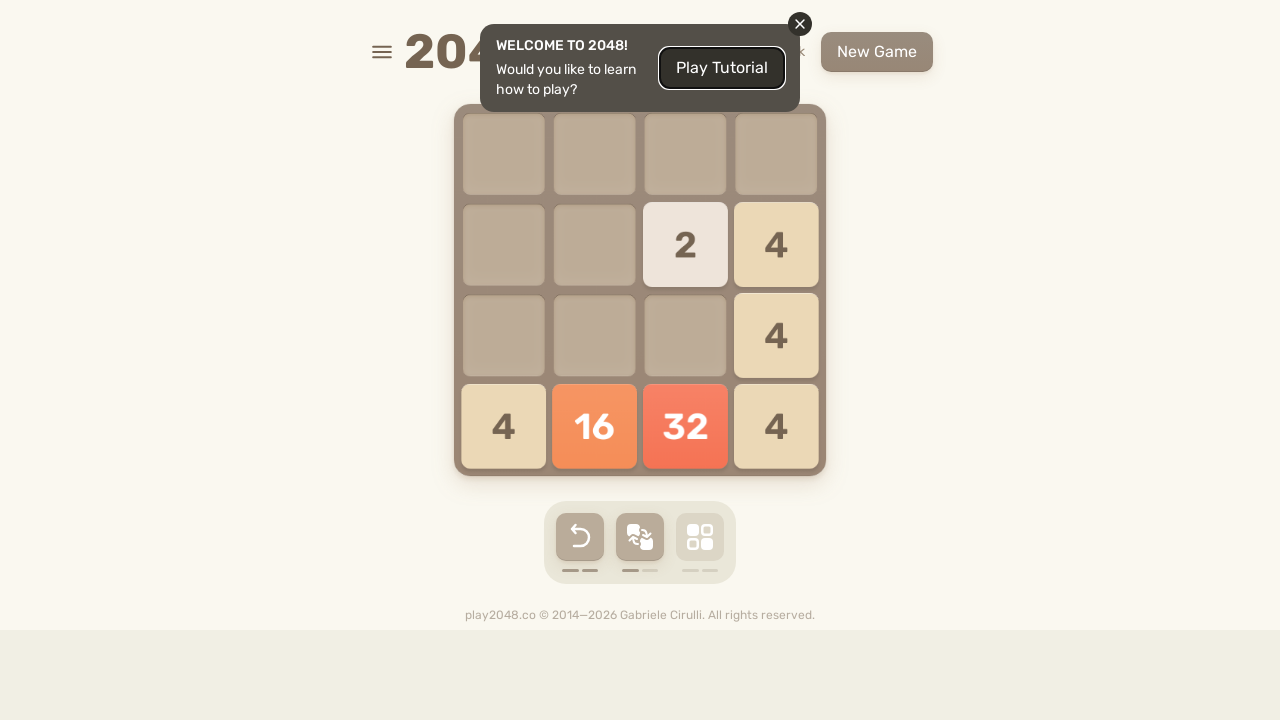

Waited 100ms for move animation
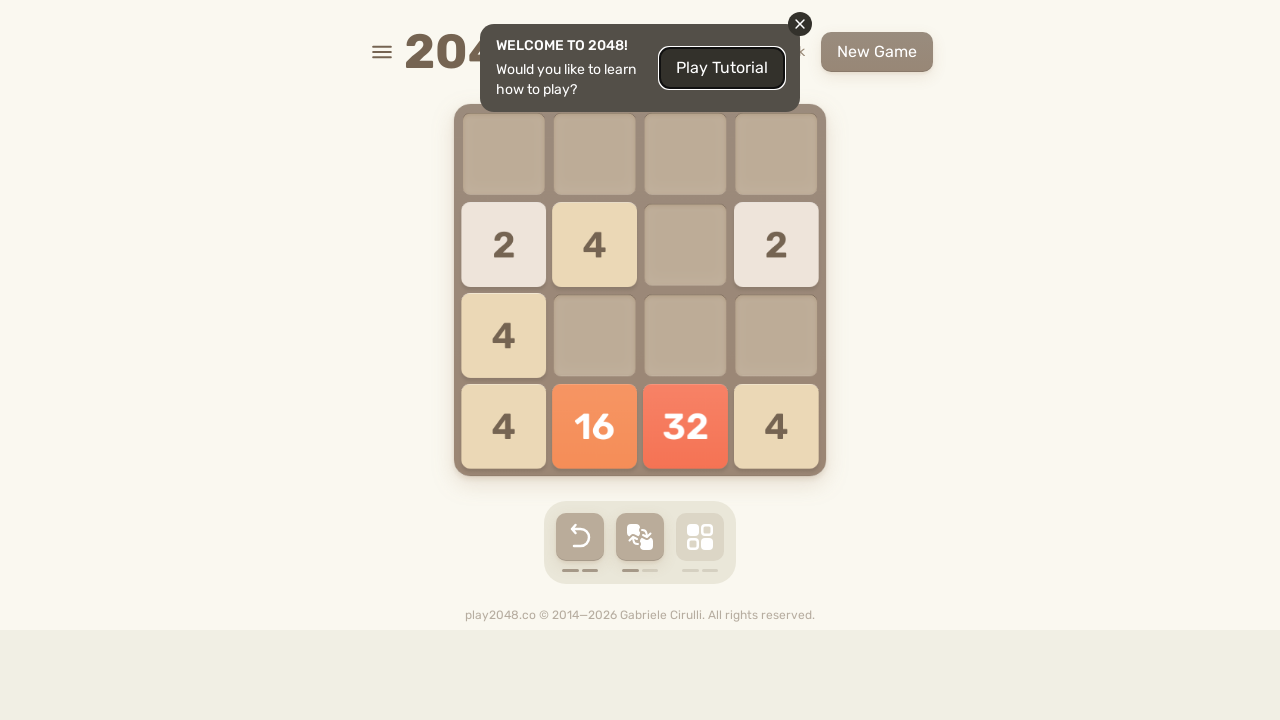

Pressed arrow key: ArrowUp (move 29/40)
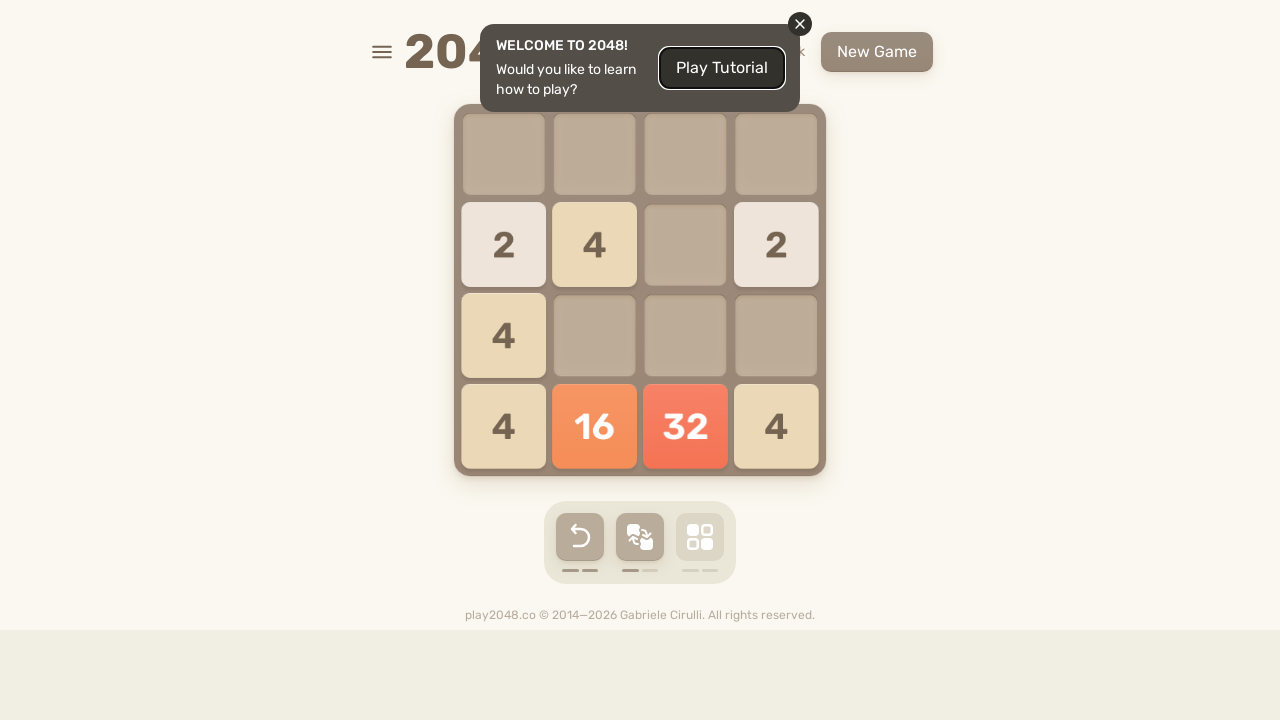

Waited 100ms for move animation
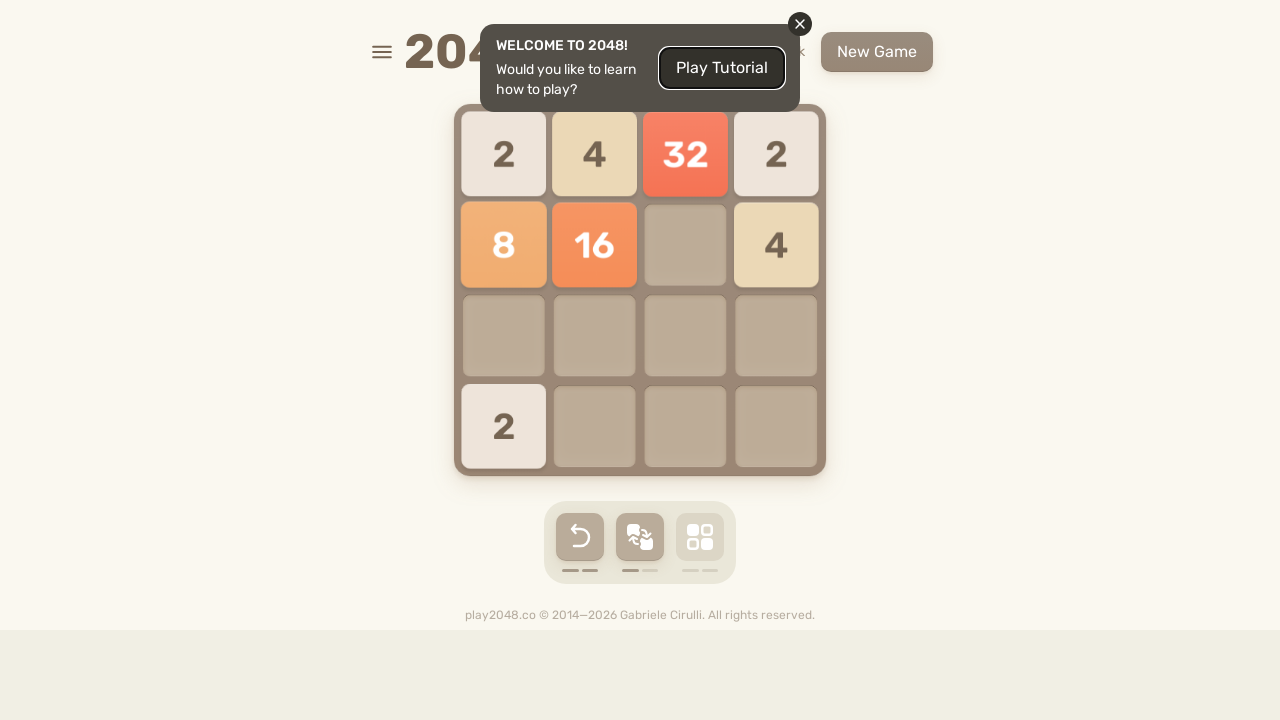

Pressed arrow key: ArrowRight (move 30/40)
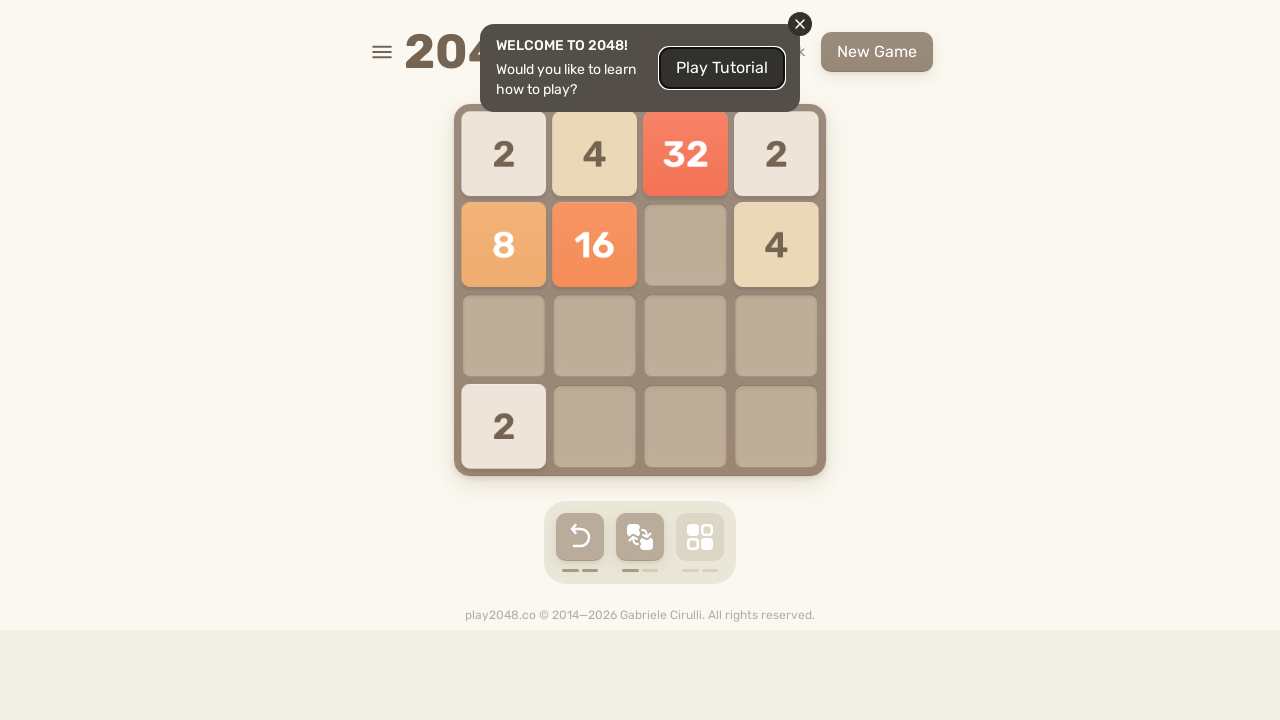

Waited 100ms for move animation
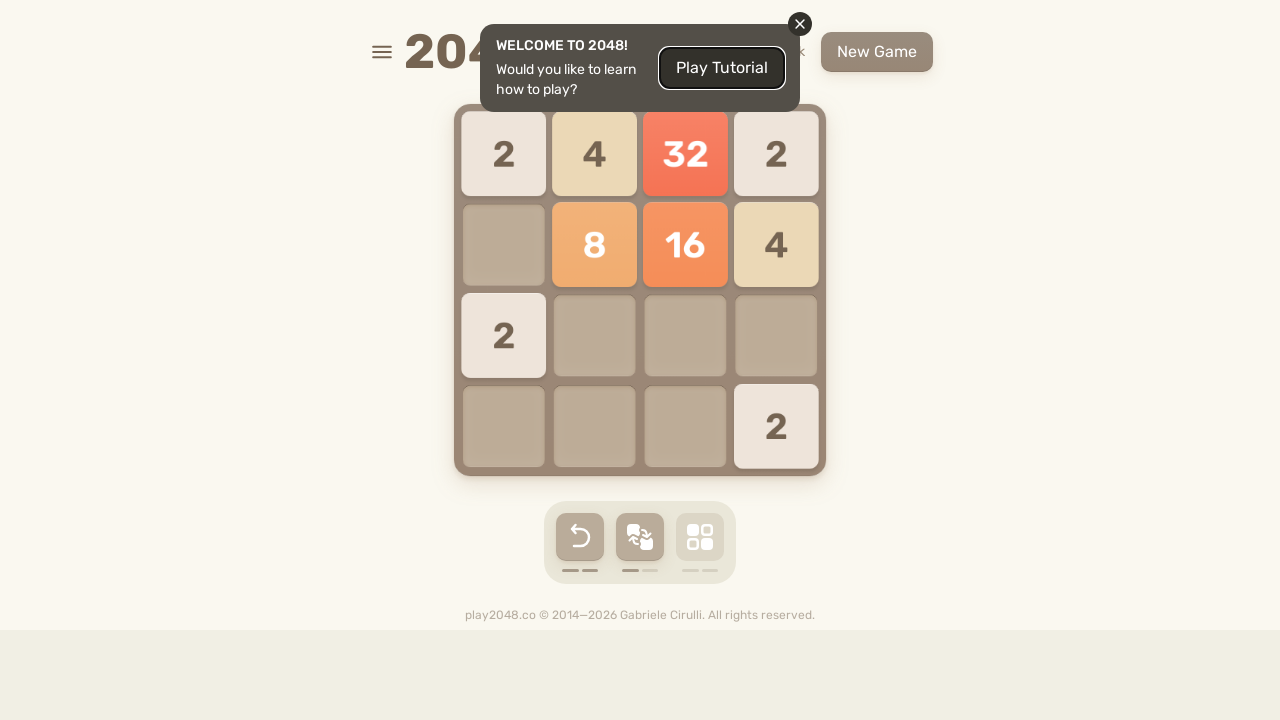

Pressed arrow key: ArrowDown (move 31/40)
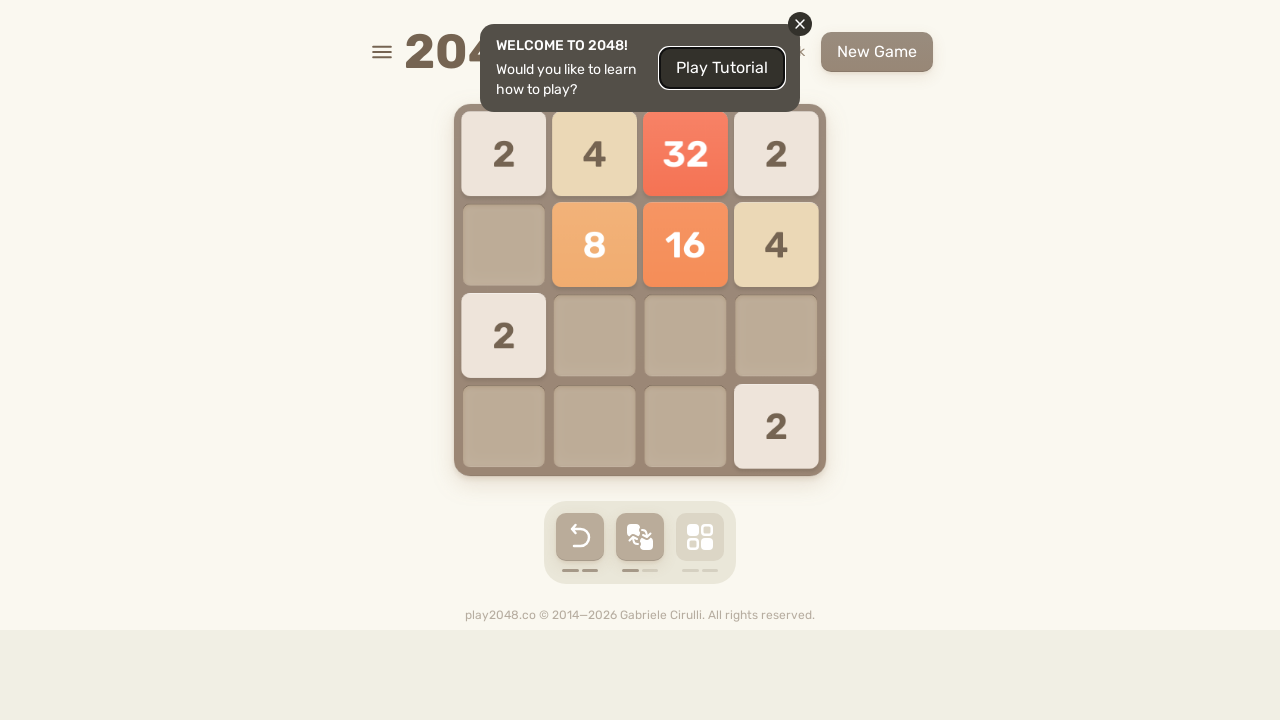

Waited 100ms for move animation
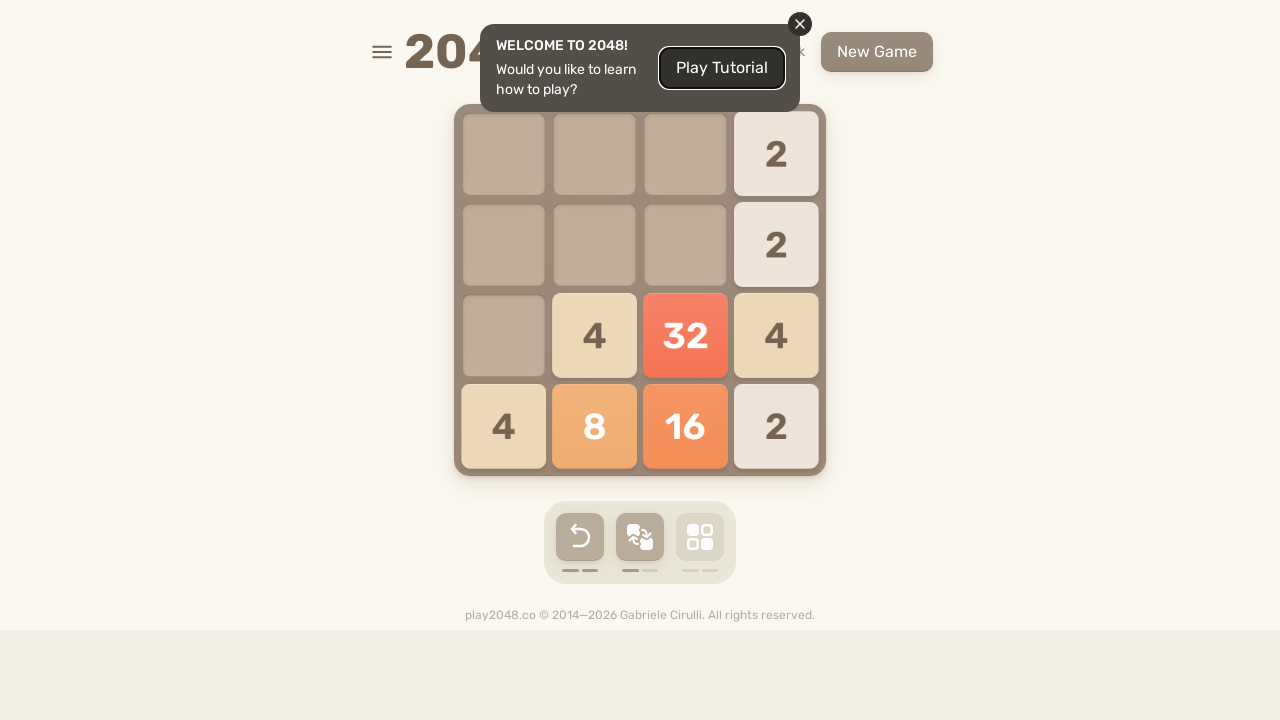

Pressed arrow key: ArrowLeft (move 32/40)
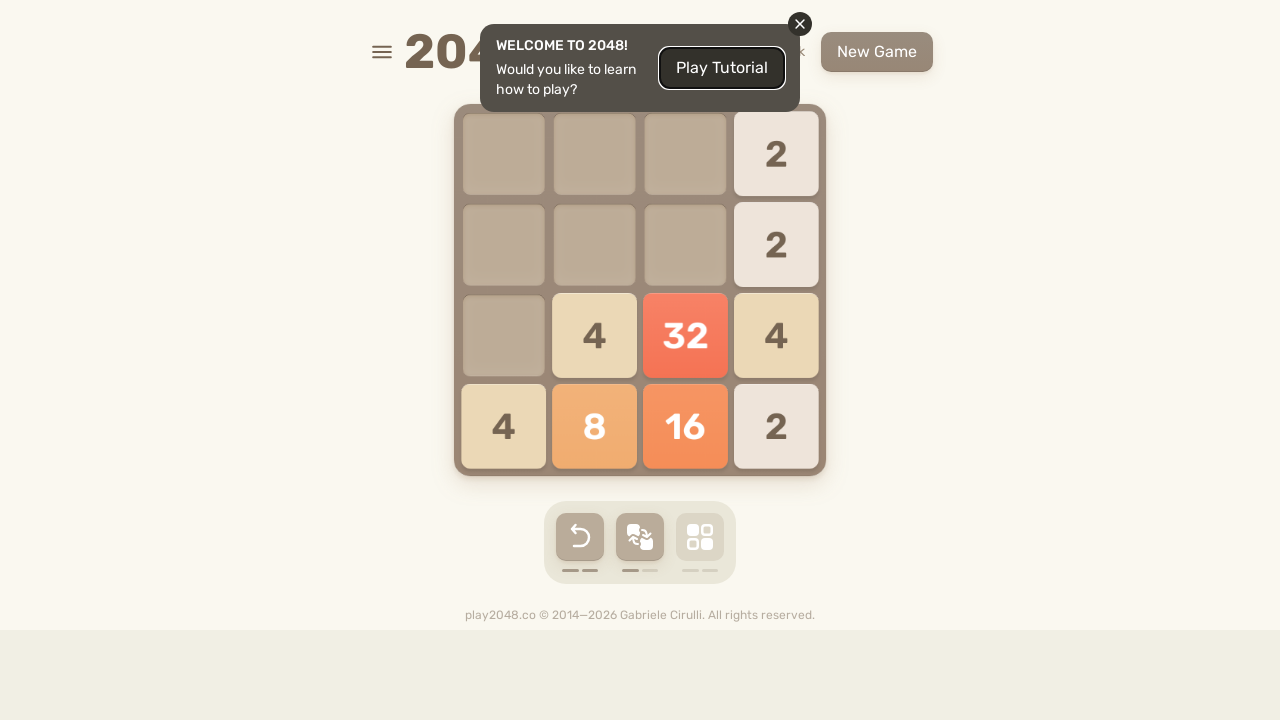

Waited 100ms for move animation
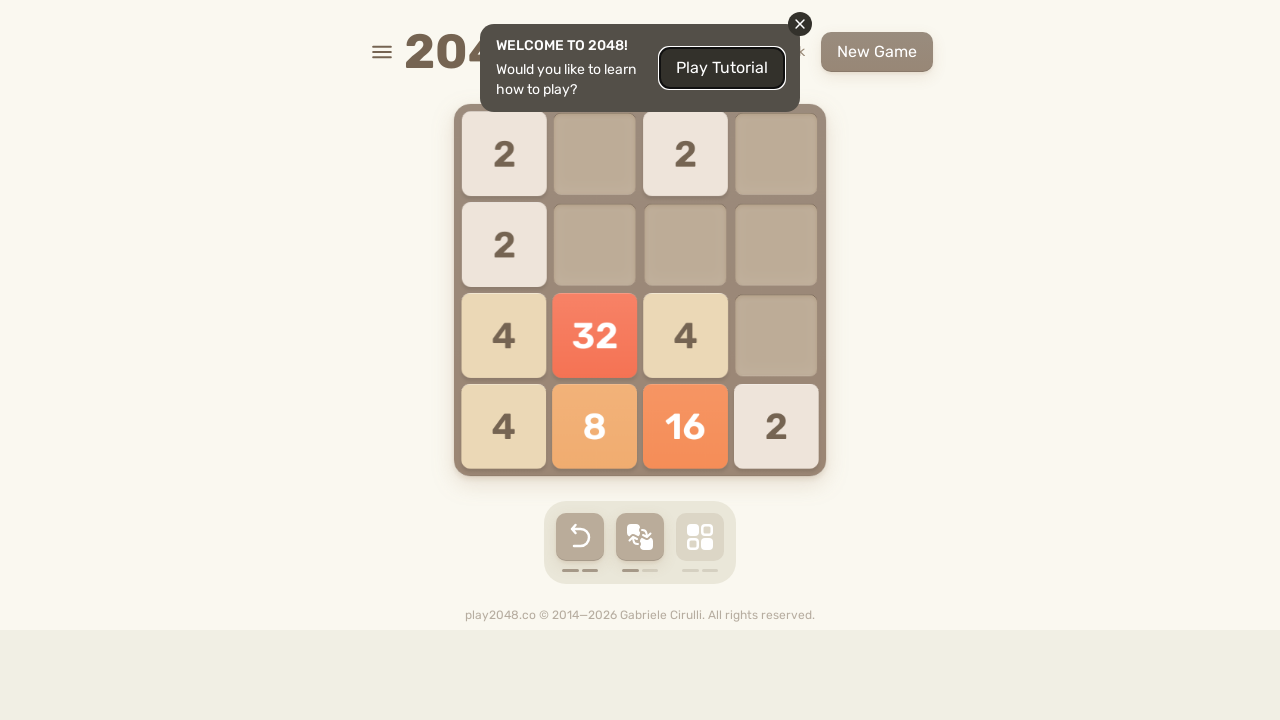

Pressed arrow key: ArrowUp (move 33/40)
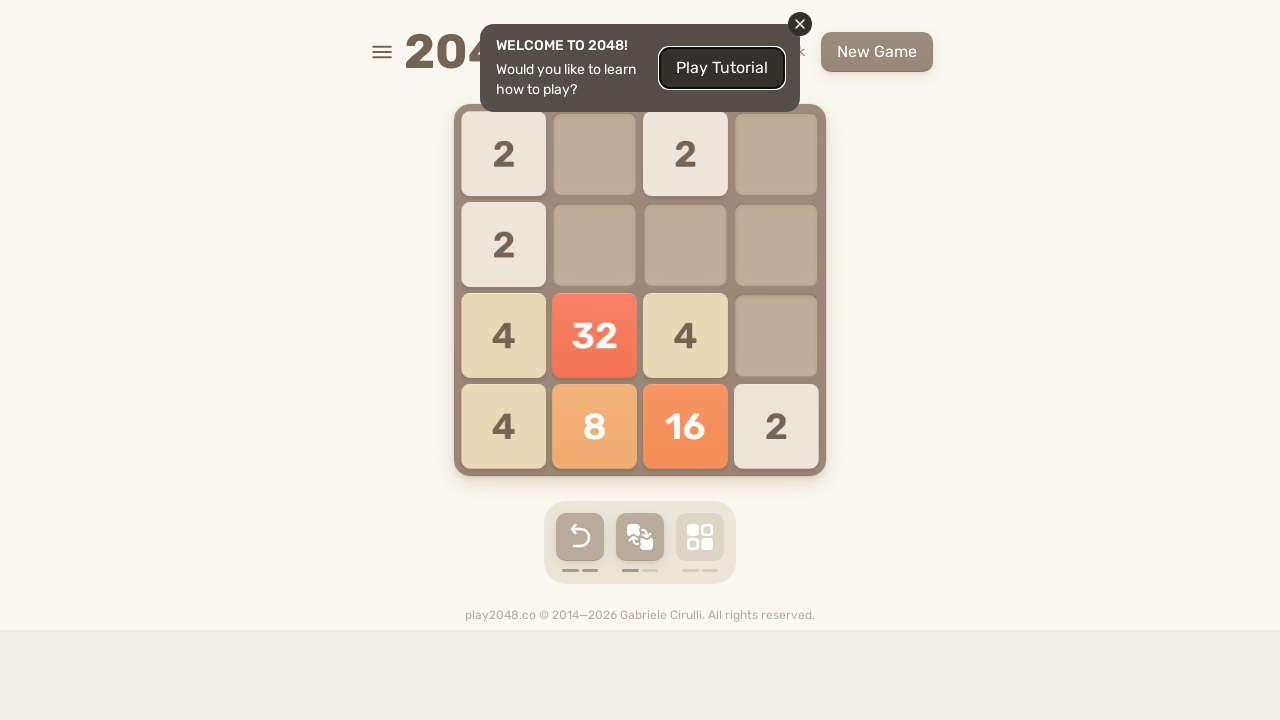

Waited 100ms for move animation
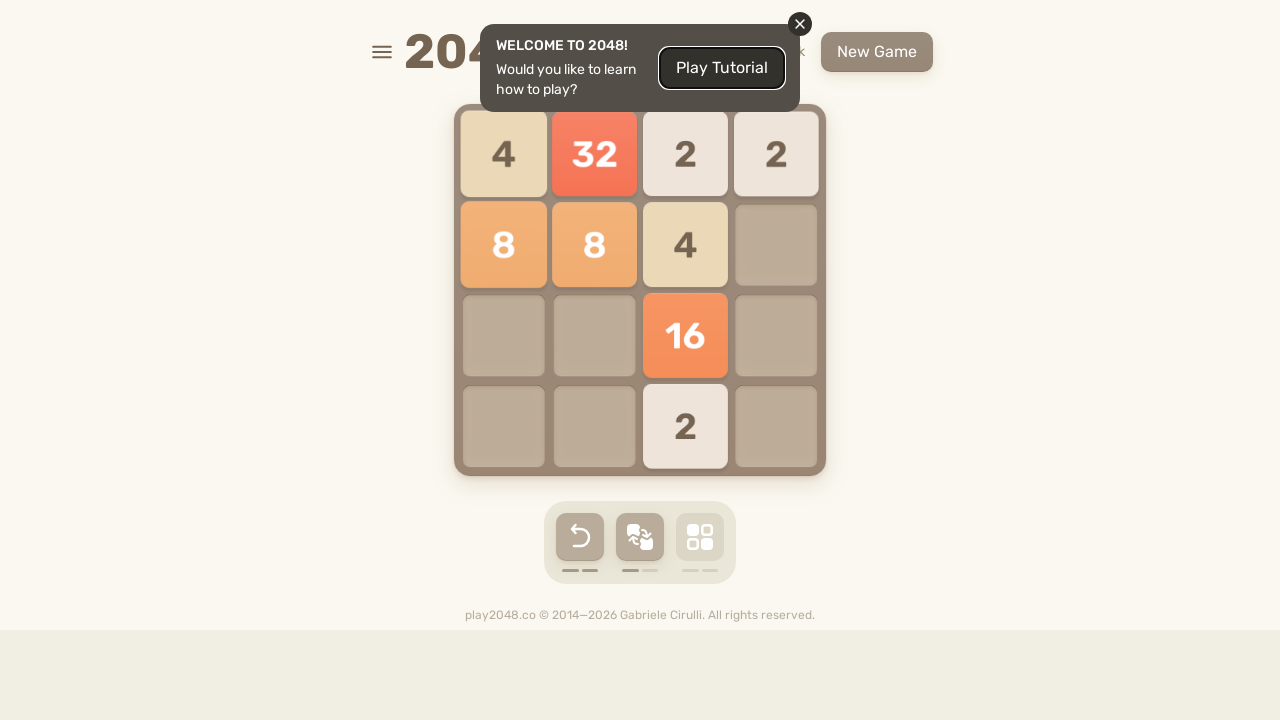

Pressed arrow key: ArrowRight (move 34/40)
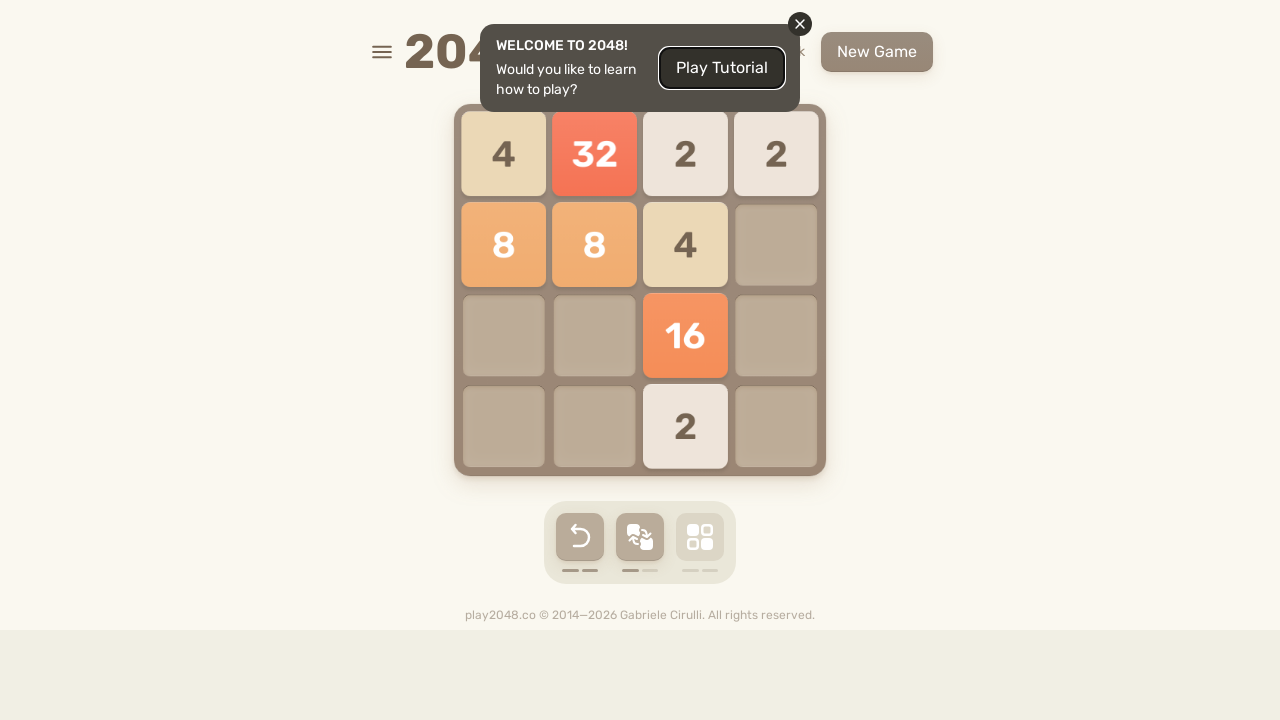

Waited 100ms for move animation
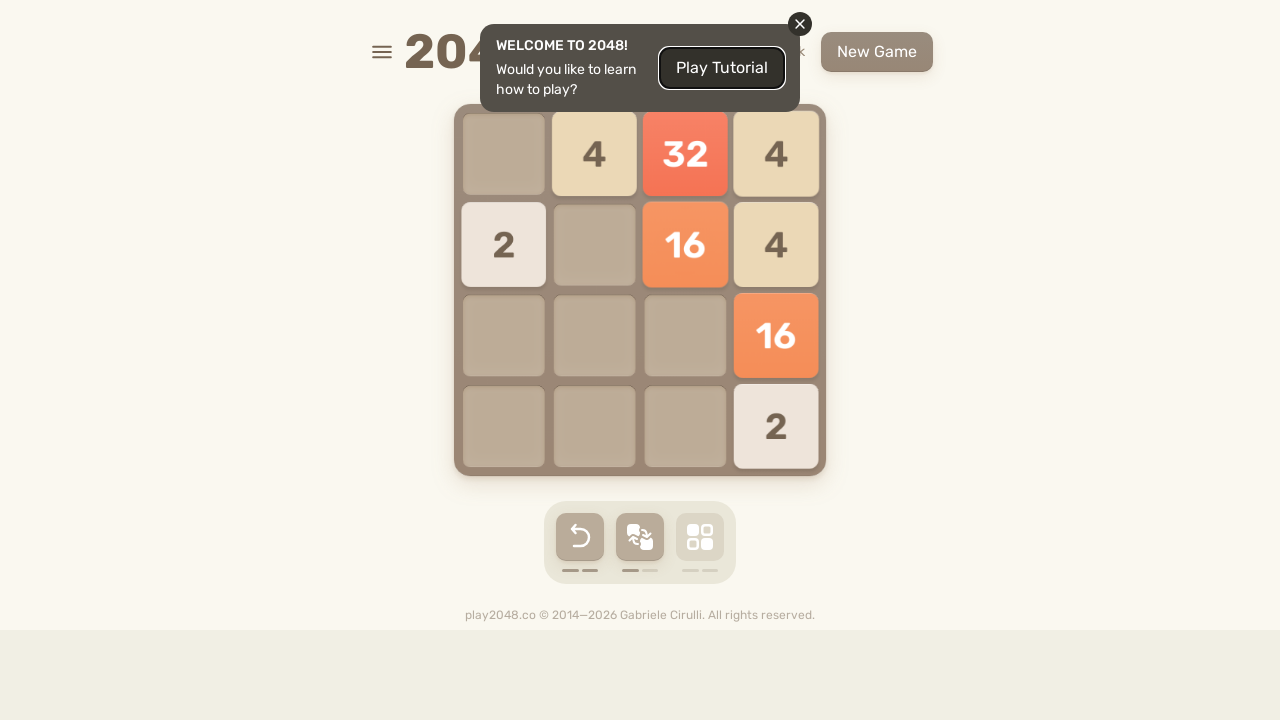

Pressed arrow key: ArrowDown (move 35/40)
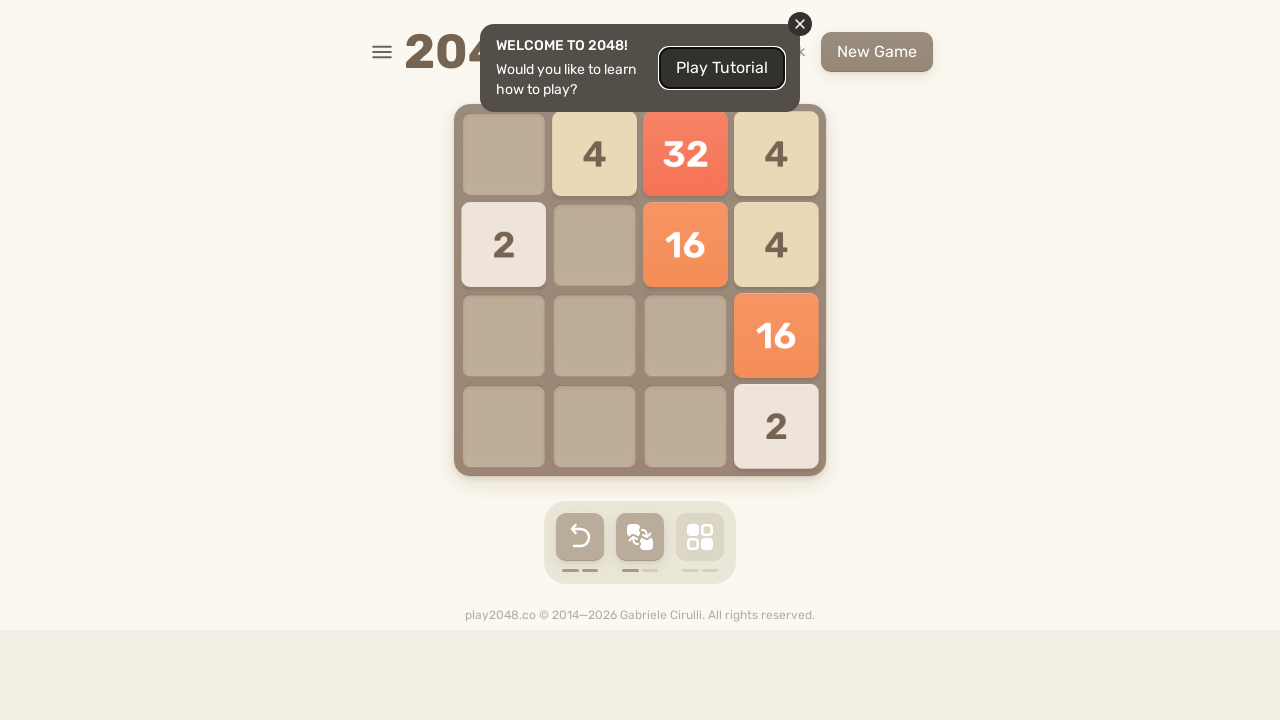

Waited 100ms for move animation
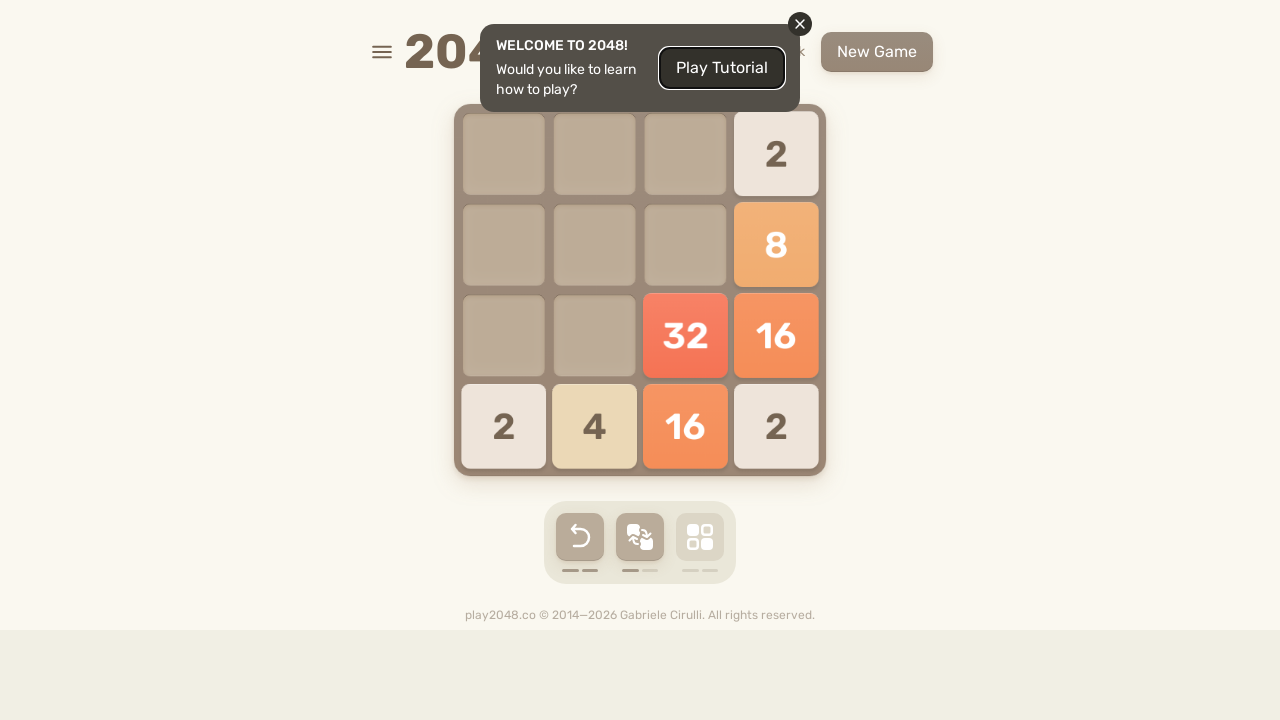

Pressed arrow key: ArrowLeft (move 36/40)
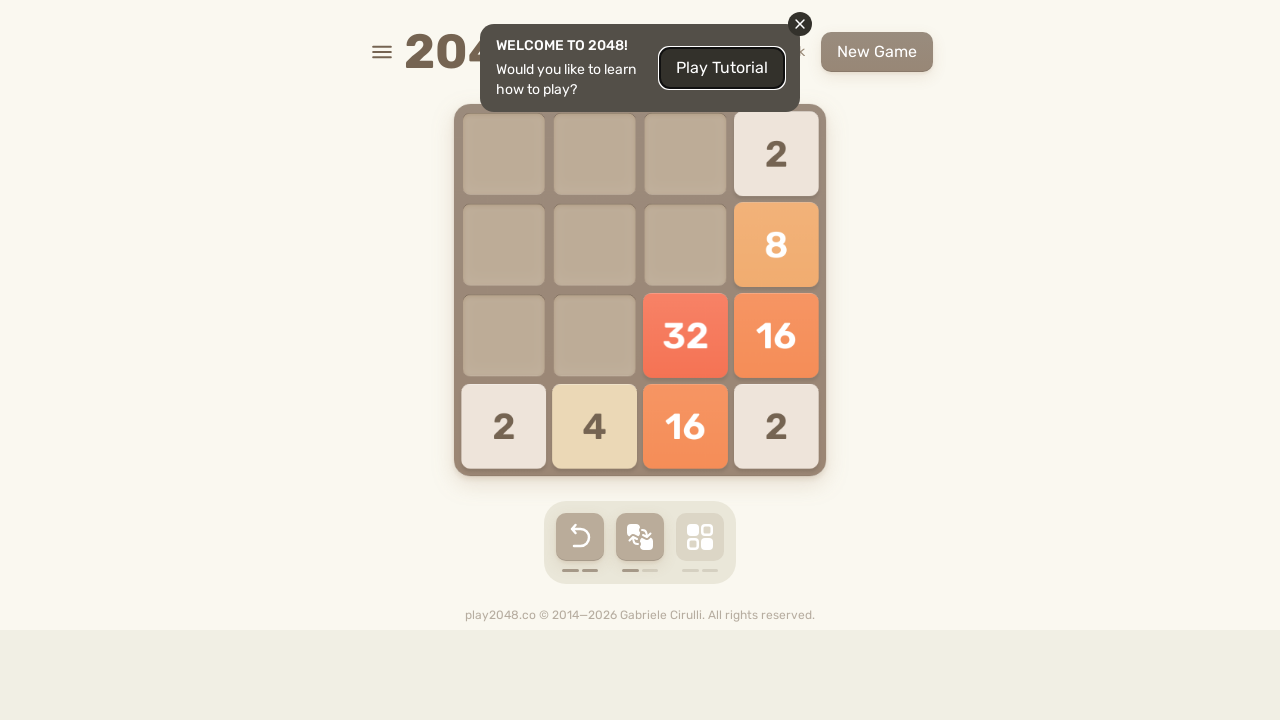

Waited 100ms for move animation
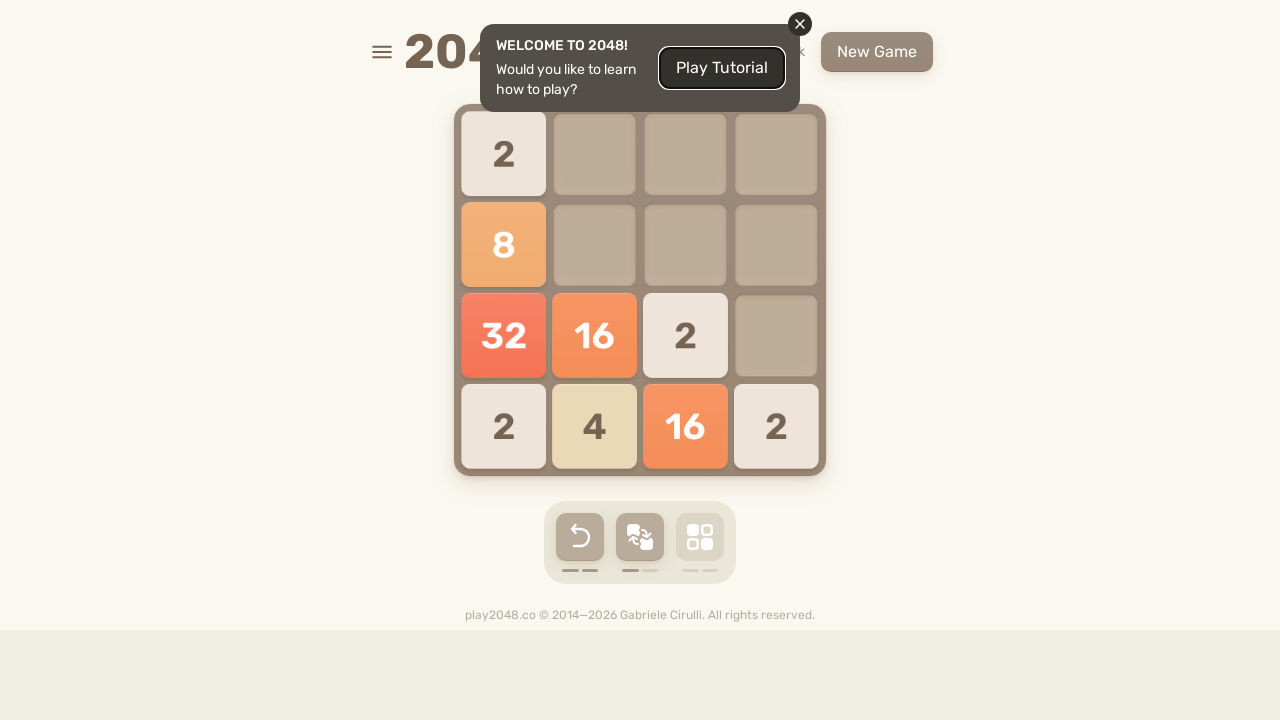

Pressed arrow key: ArrowUp (move 37/40)
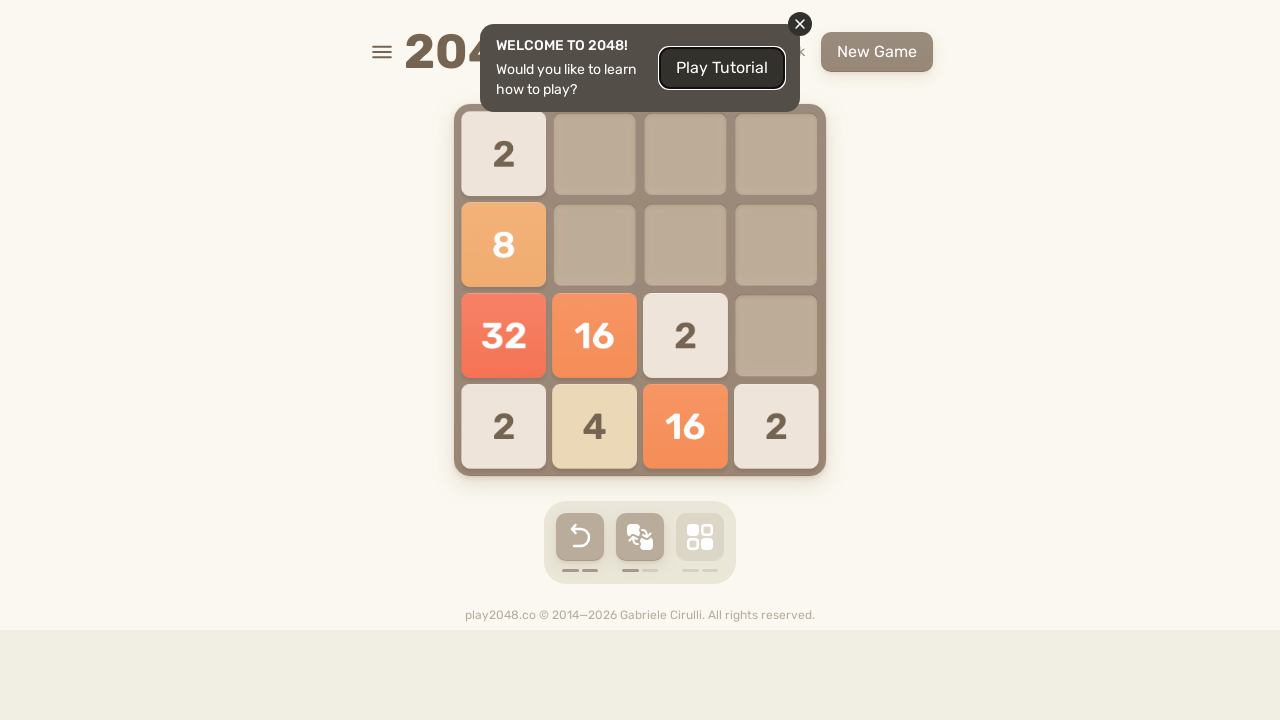

Waited 100ms for move animation
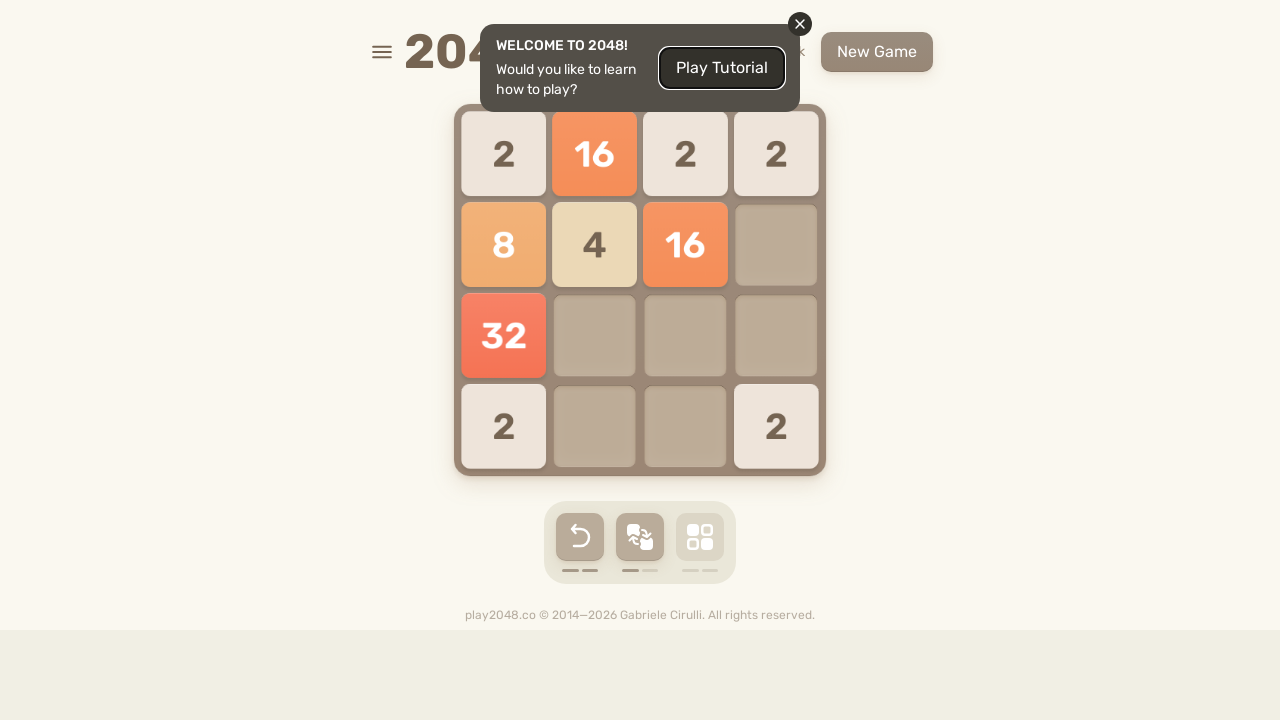

Pressed arrow key: ArrowRight (move 38/40)
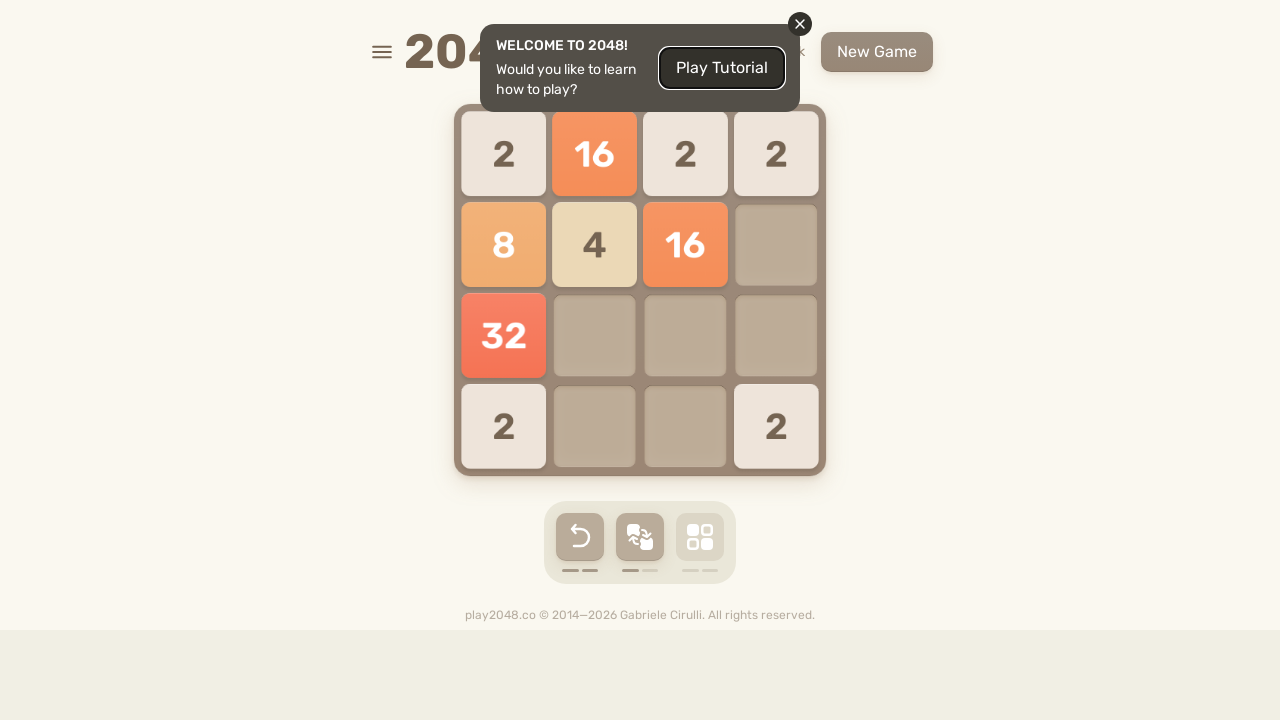

Waited 100ms for move animation
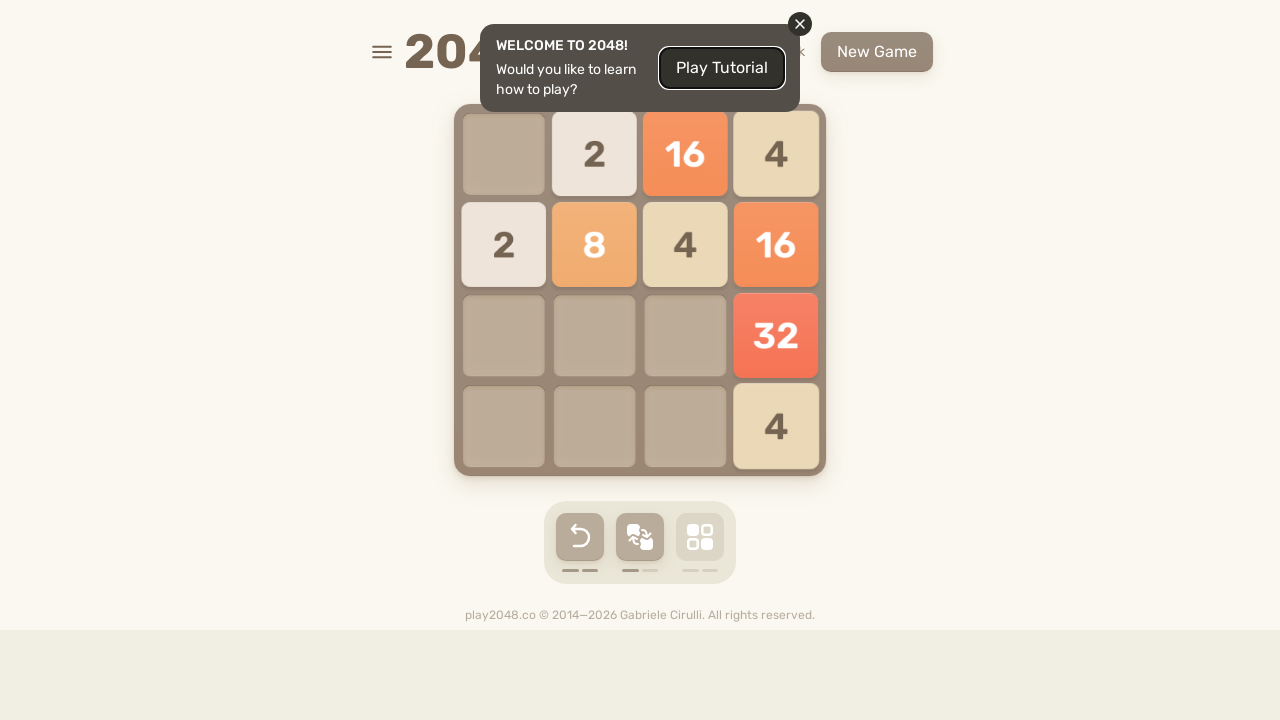

Pressed arrow key: ArrowDown (move 39/40)
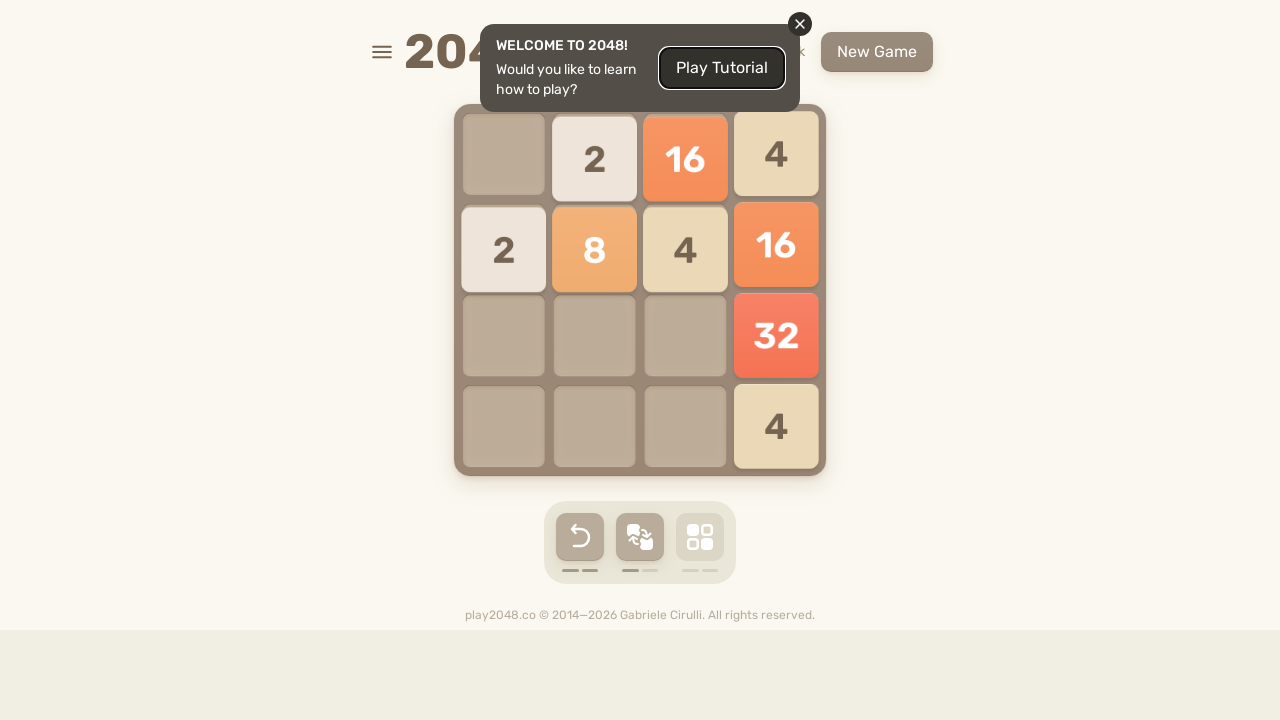

Waited 100ms for move animation
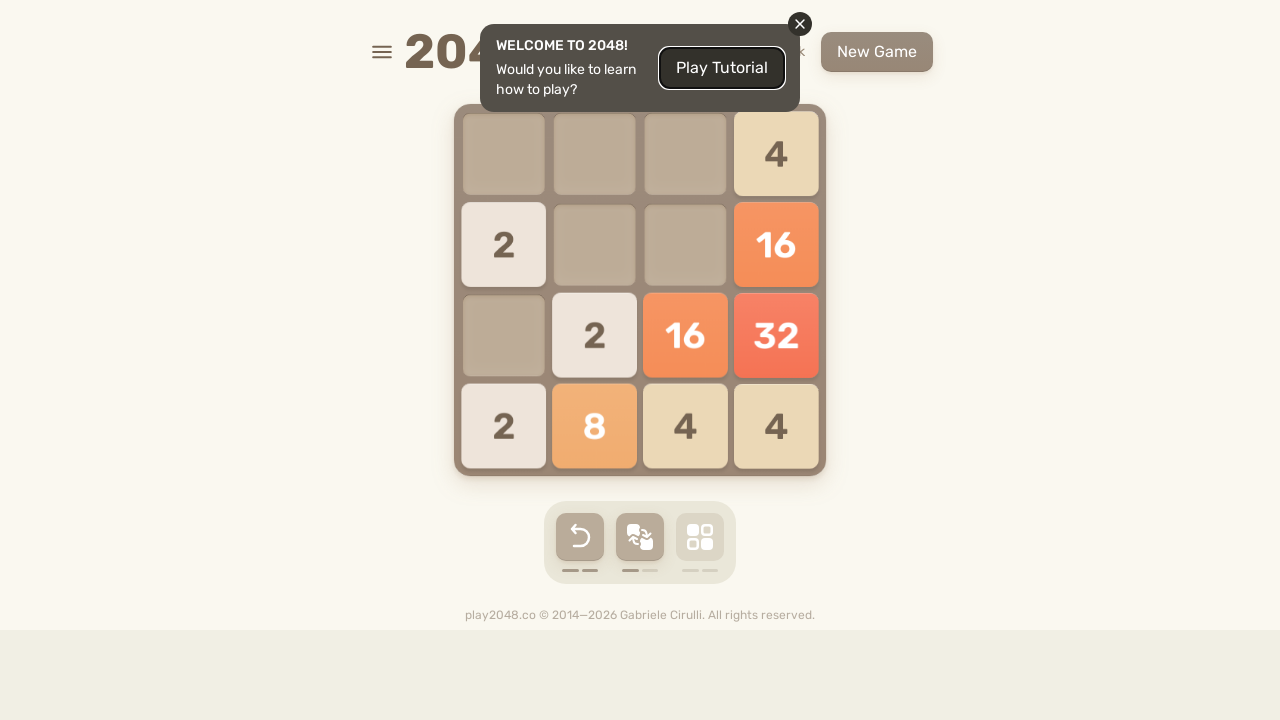

Pressed arrow key: ArrowLeft (move 40/40)
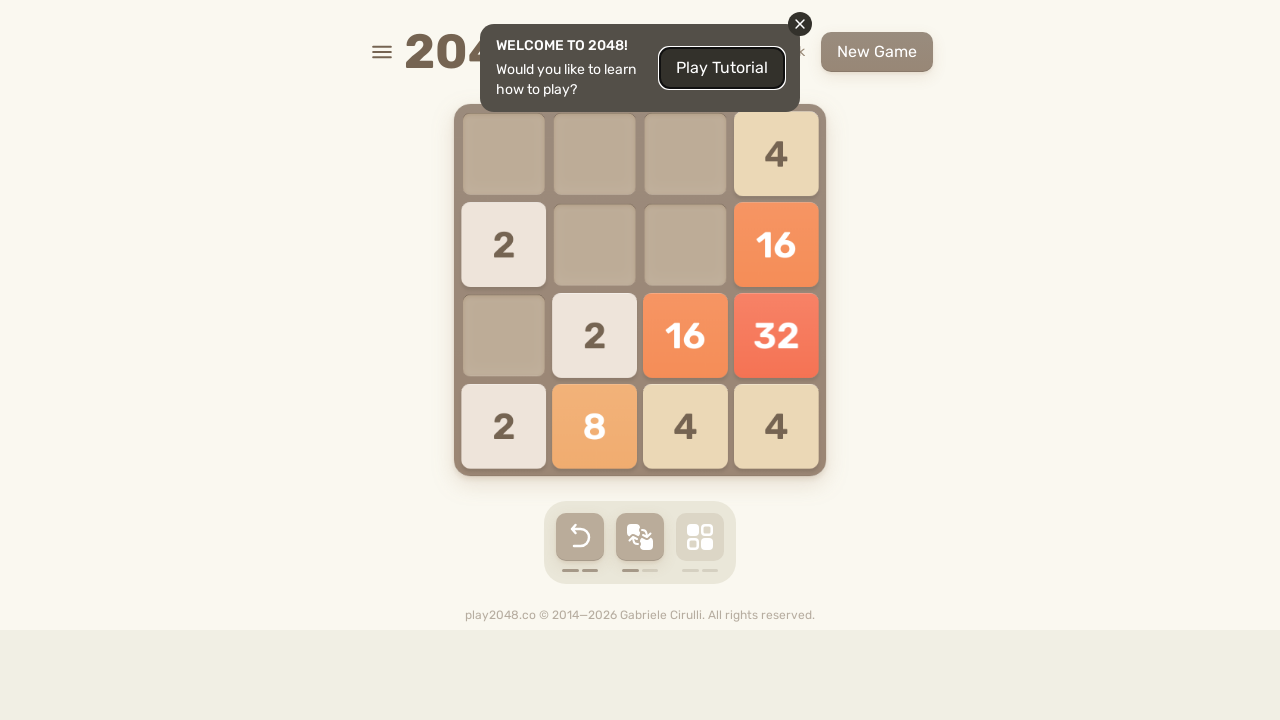

Waited 100ms for move animation
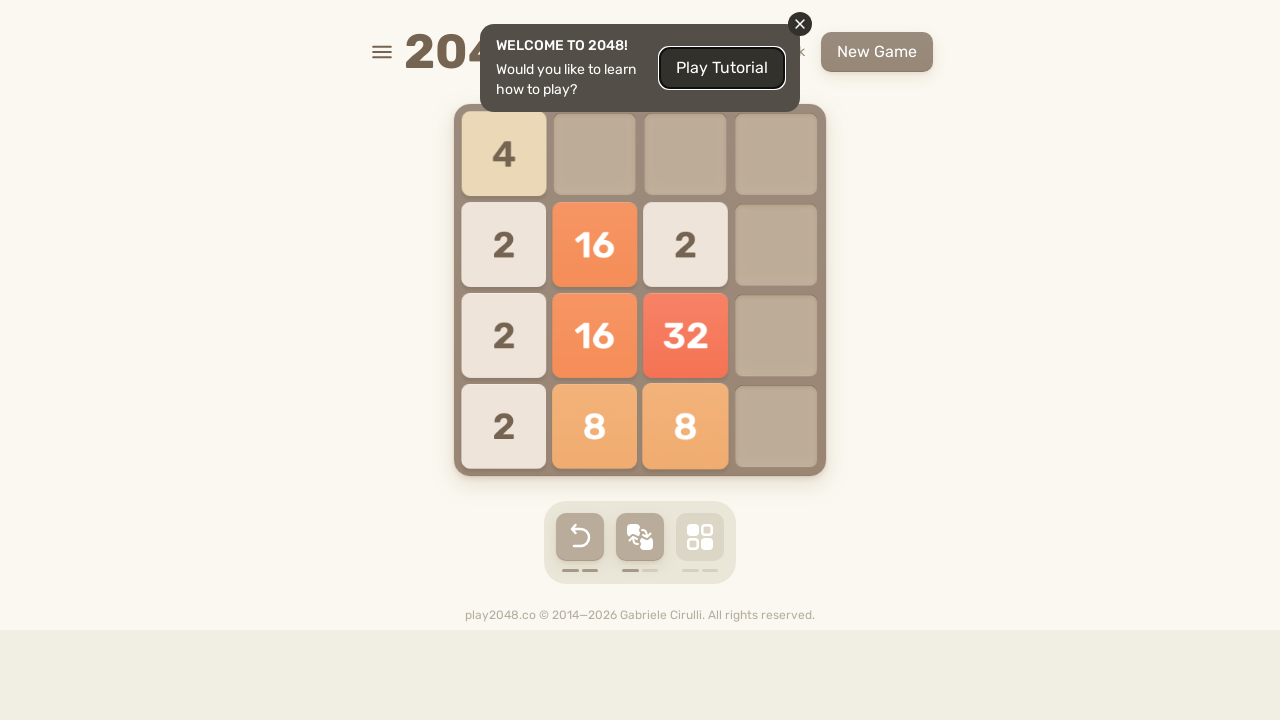

Final check: Game is still in progress
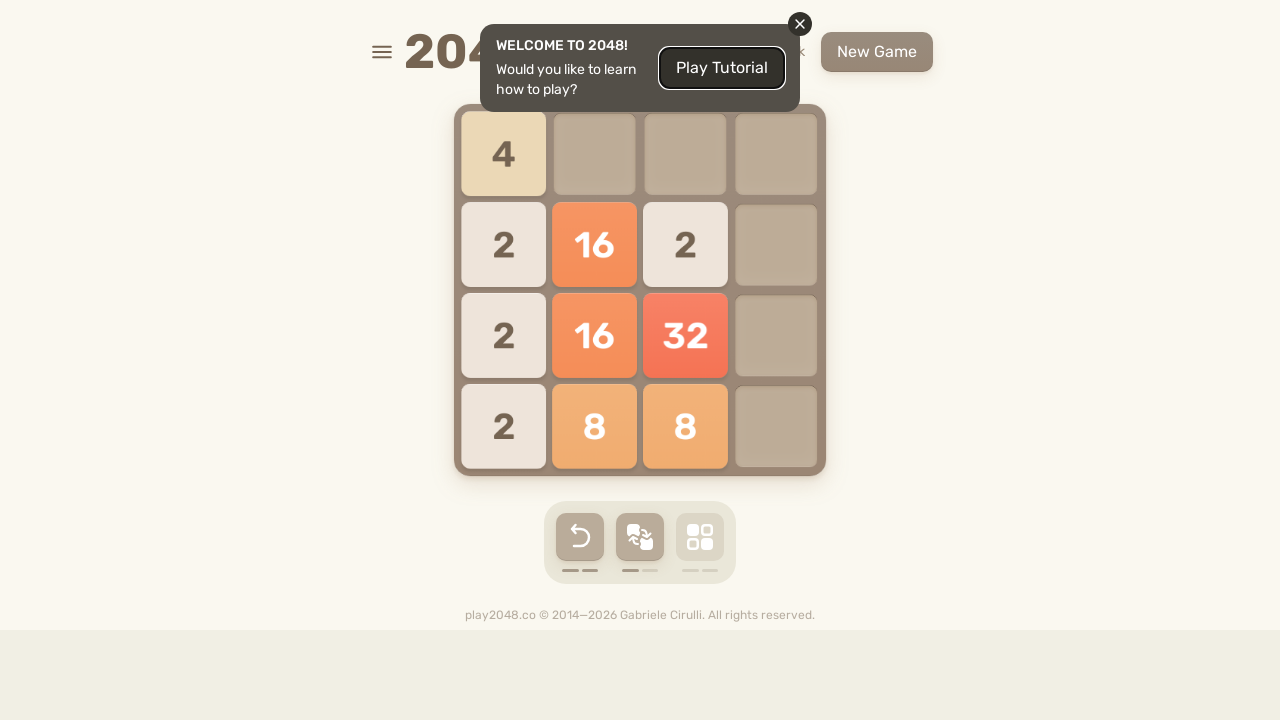

Final wait before test completion (1000ms)
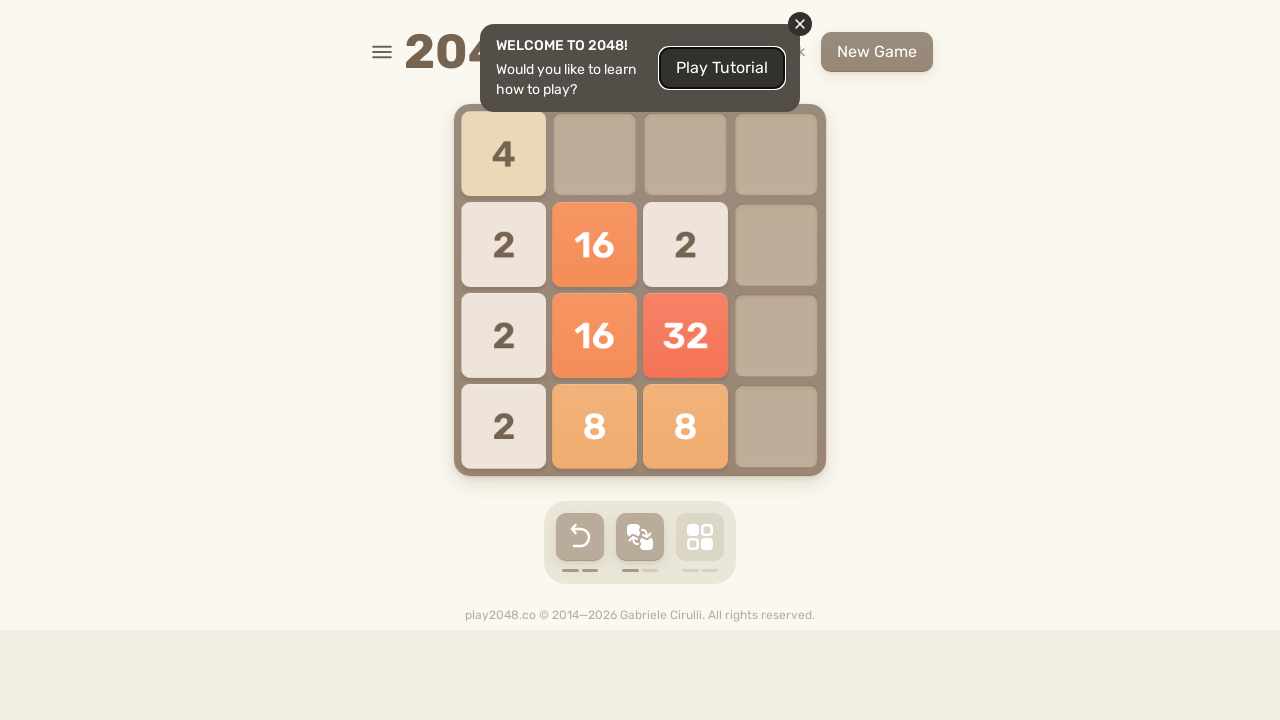

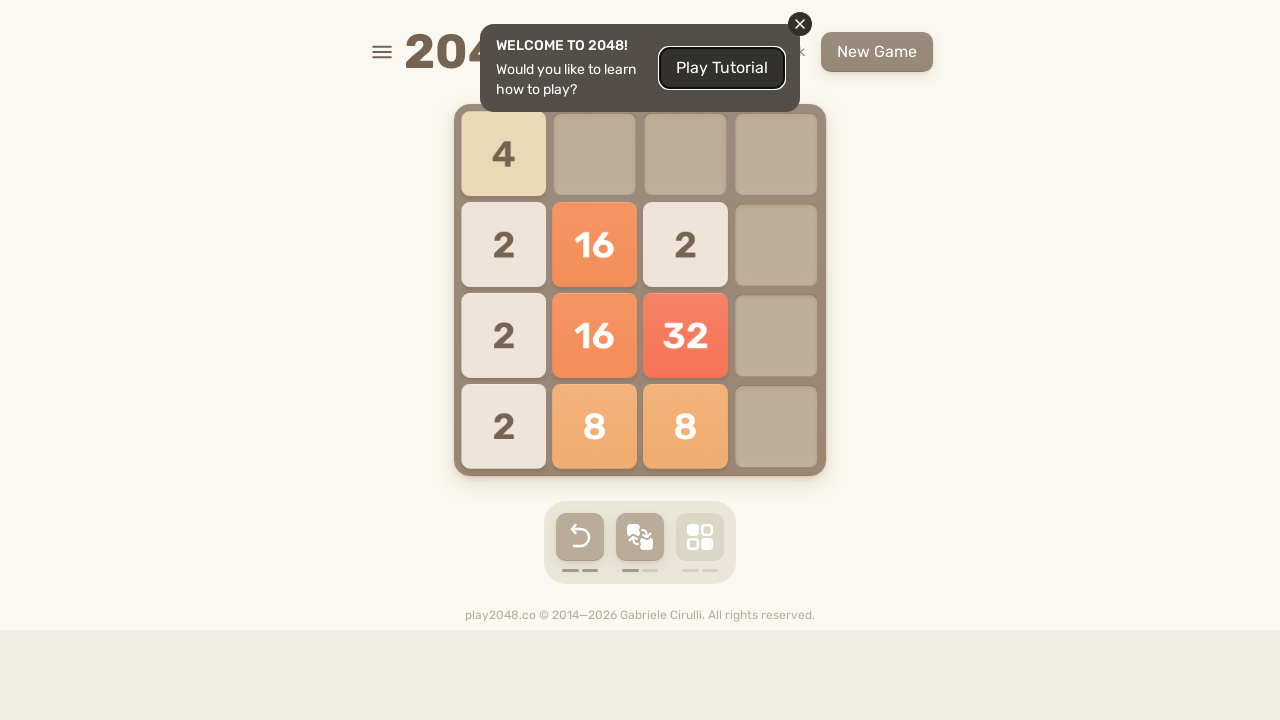